Tests form validation on a practice form by filling out fields (leaving first name empty), submitting, and verifying that validation error styling (red border) appears on the required first name field.

Starting URL: https://demoqa.com/automation-practice-form

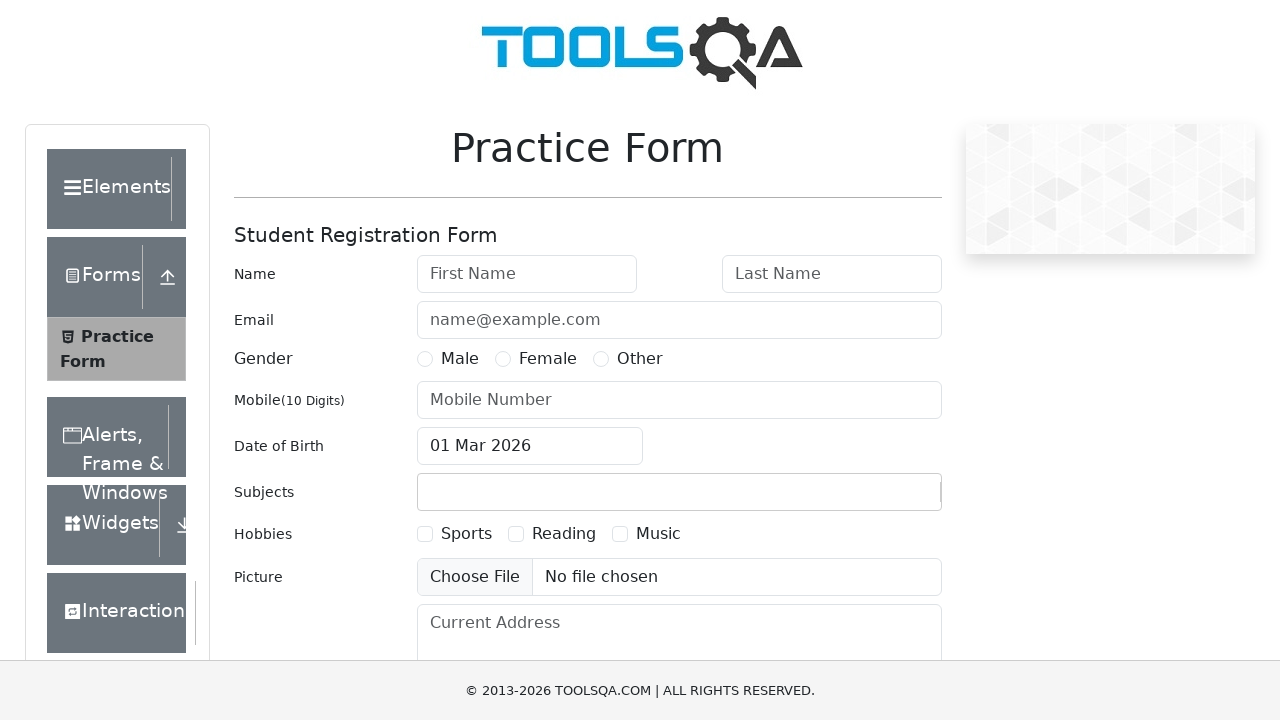

Left first name field empty to trigger validation error on #firstName
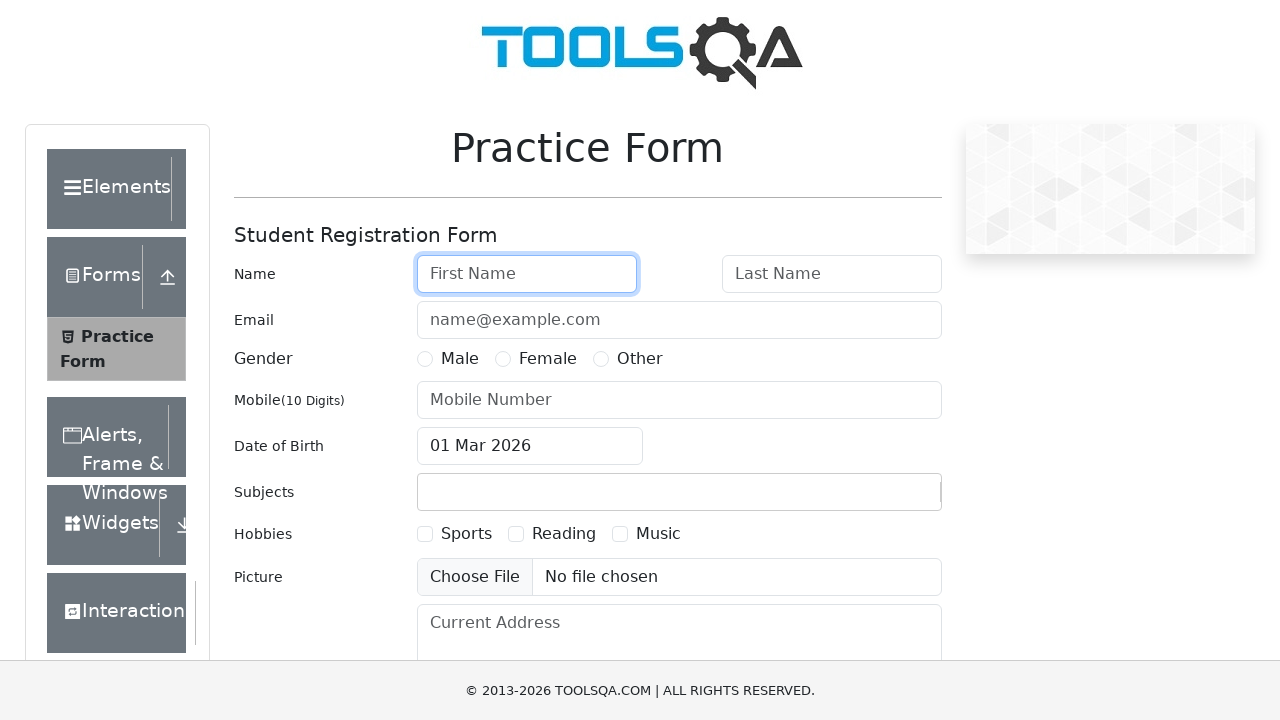

Filled last name field with 'Atique' on #lastName
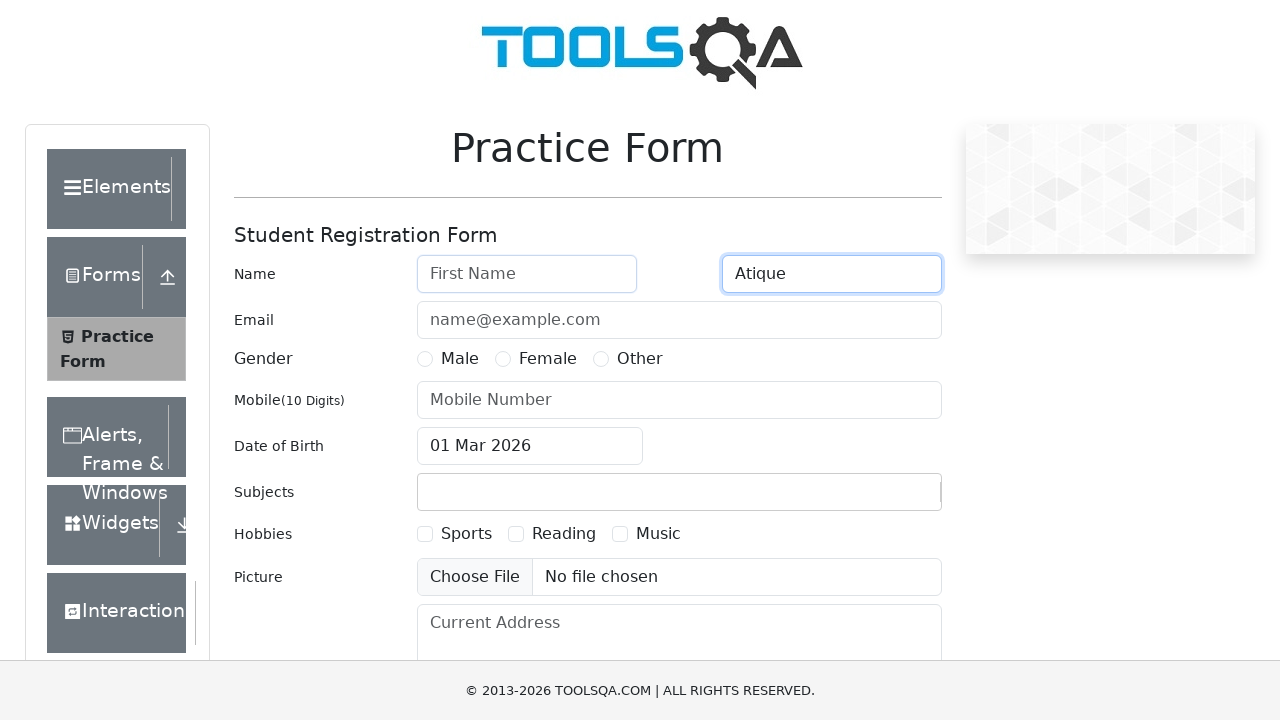

Filled email field with 'aiqueayesha6@gmail.com' on #userEmail
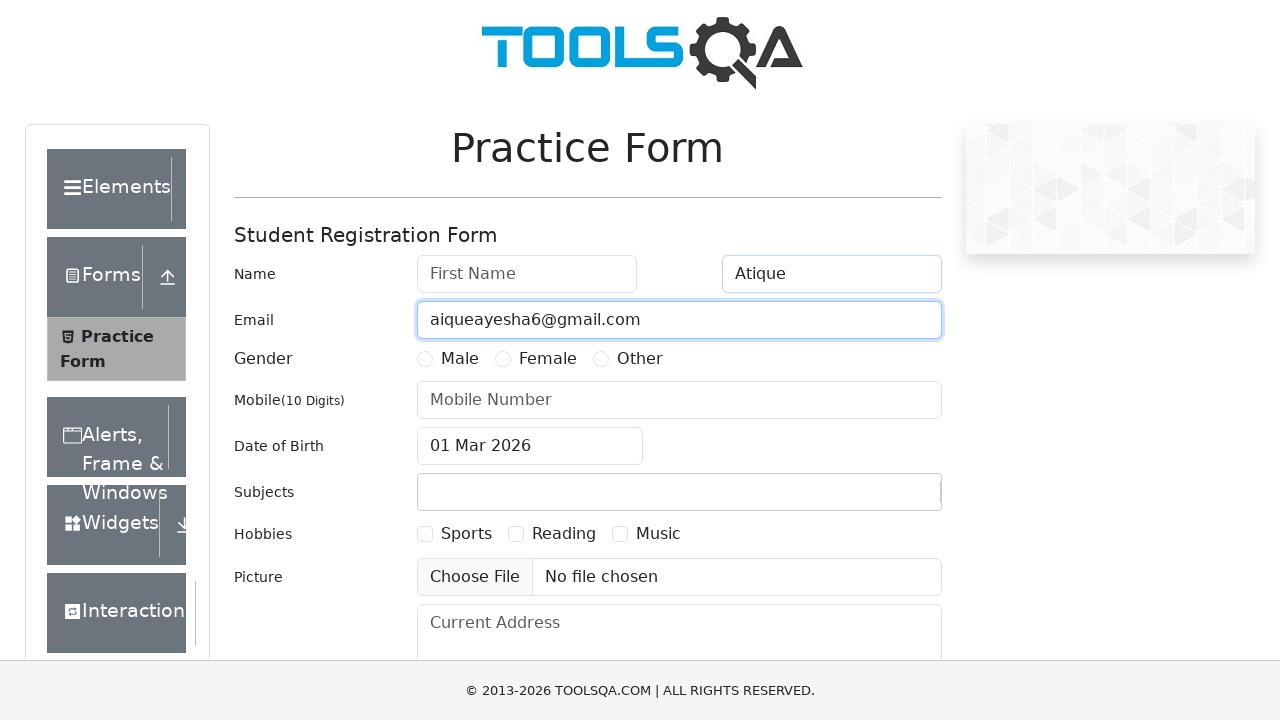

Selected Male gender radio button at (460, 359) on xpath=//label[@for='gender-radio-1']
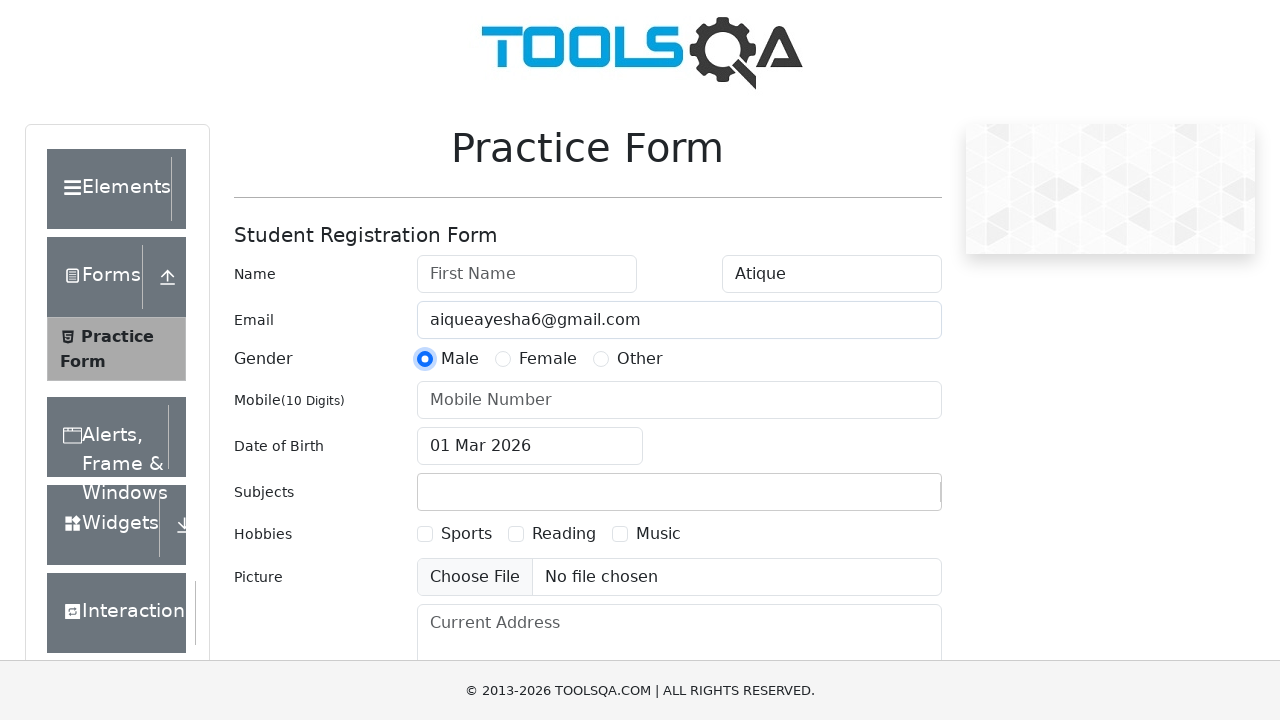

Filled mobile number with '1234561231' on #userNumber
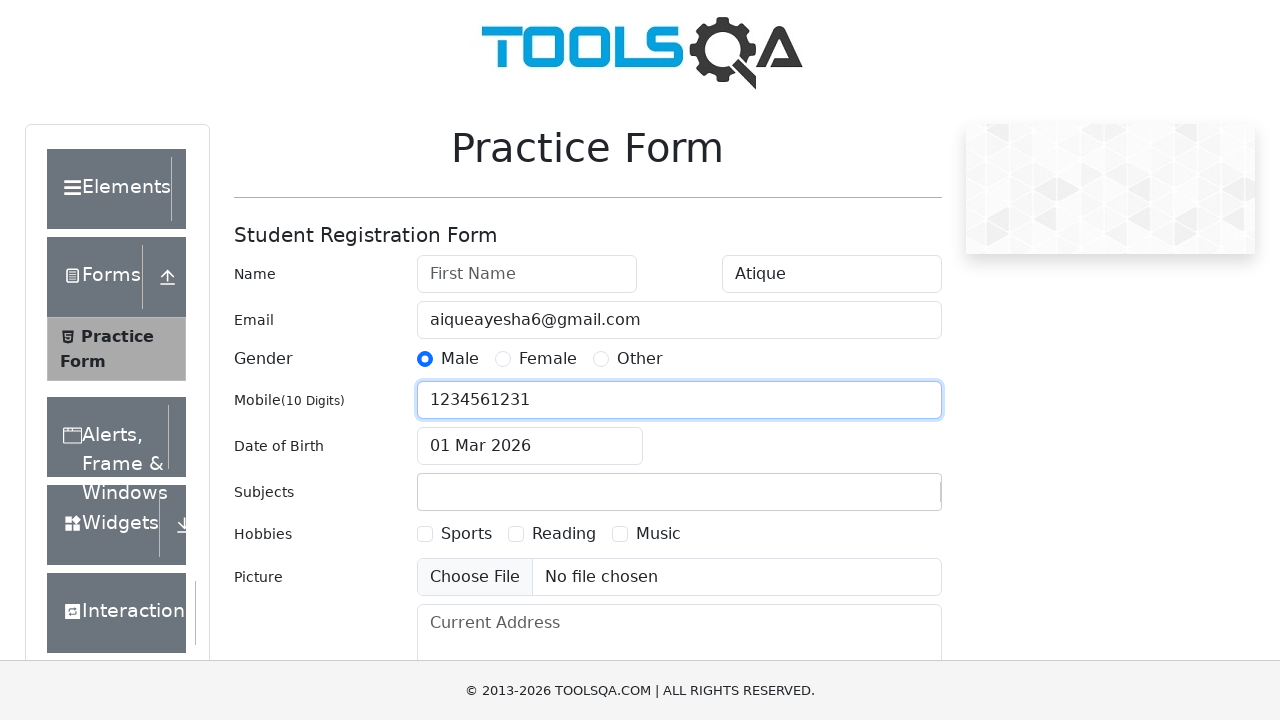

Filled subject input with 'Mathematic' on #subjectsInput
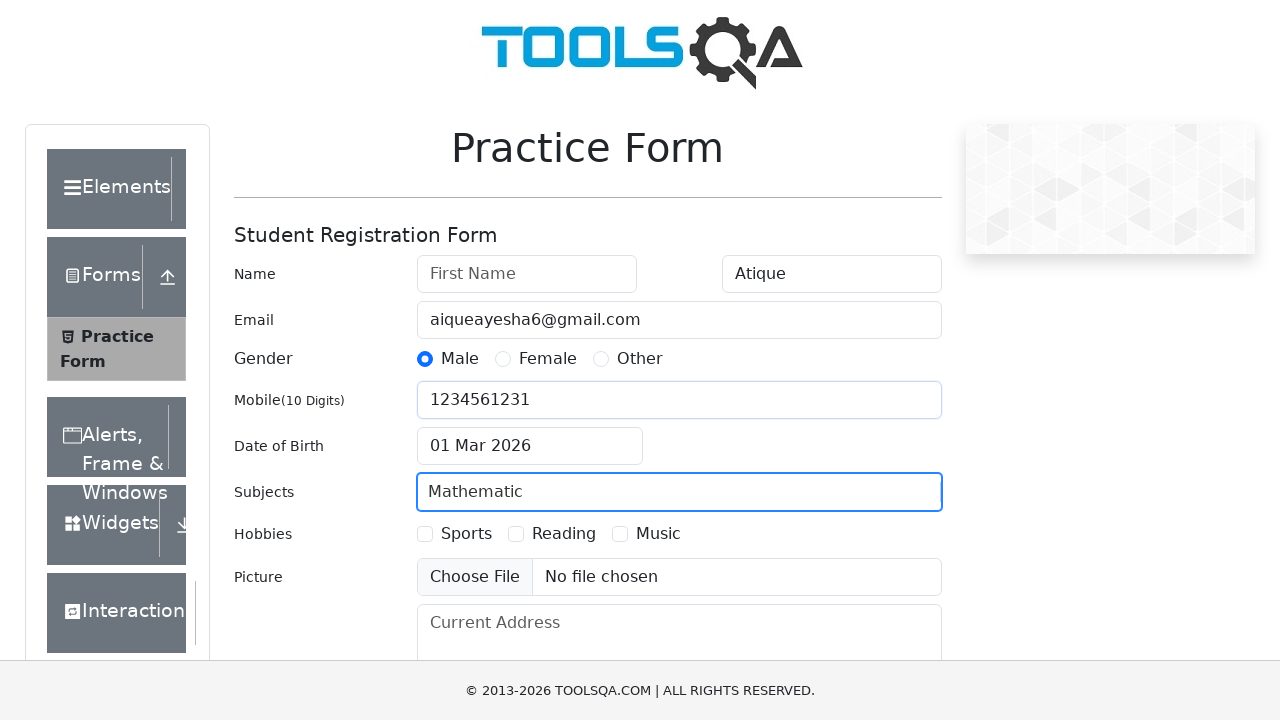

Clicked date of birth input to open date picker at (530, 446) on #dateOfBirthInput
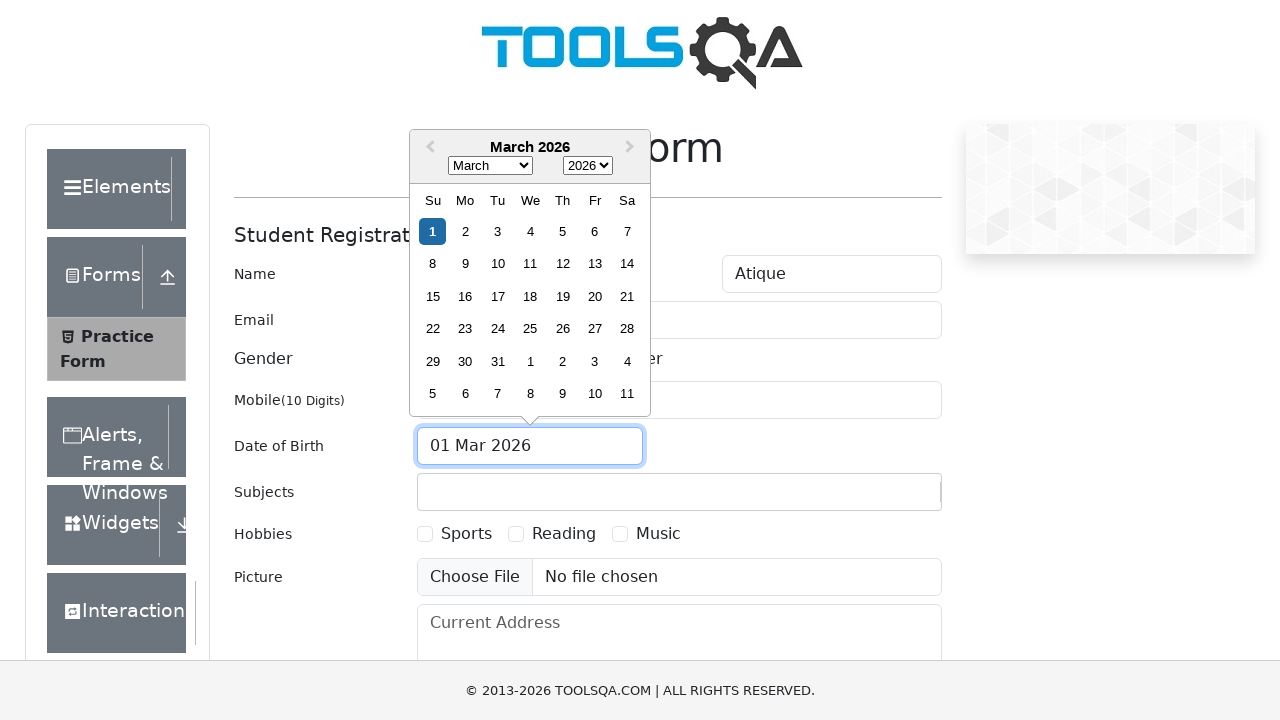

Date picker loaded and became visible
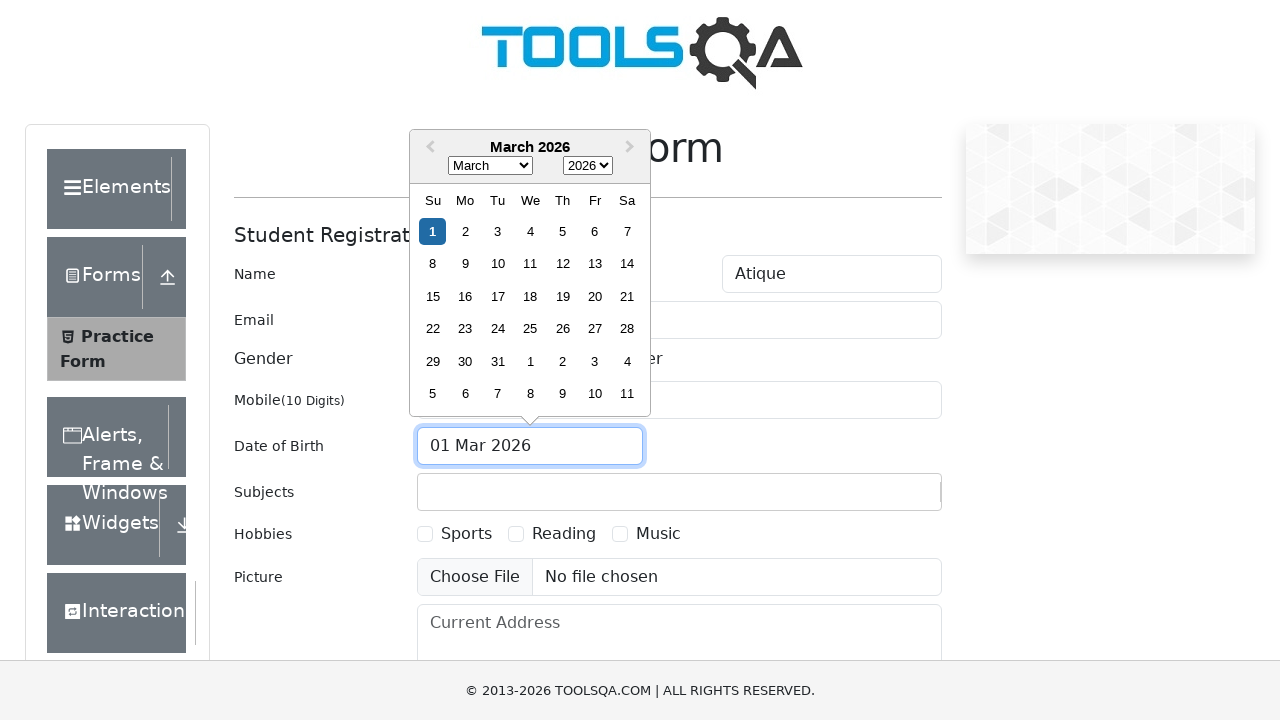

Navigated to previous month in date picker at (428, 148) on .react-datepicker__navigation--previous
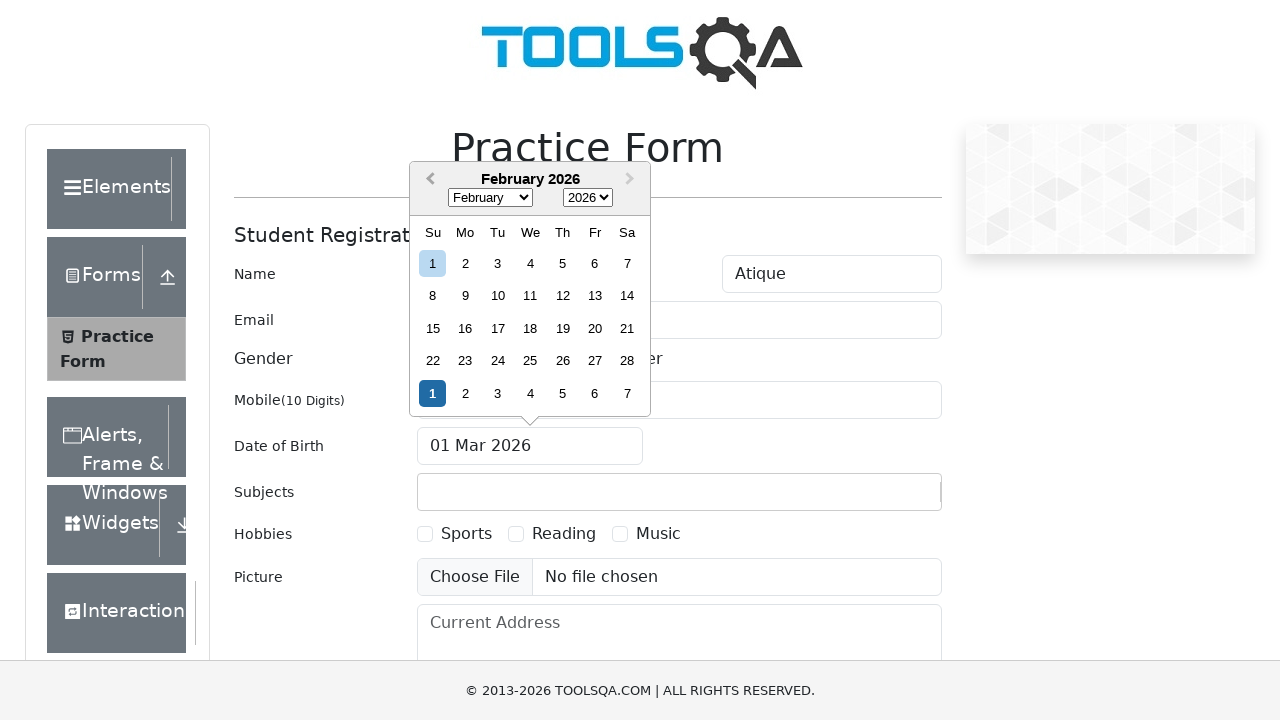

Navigated to previous month in date picker at (428, 180) on .react-datepicker__navigation--previous
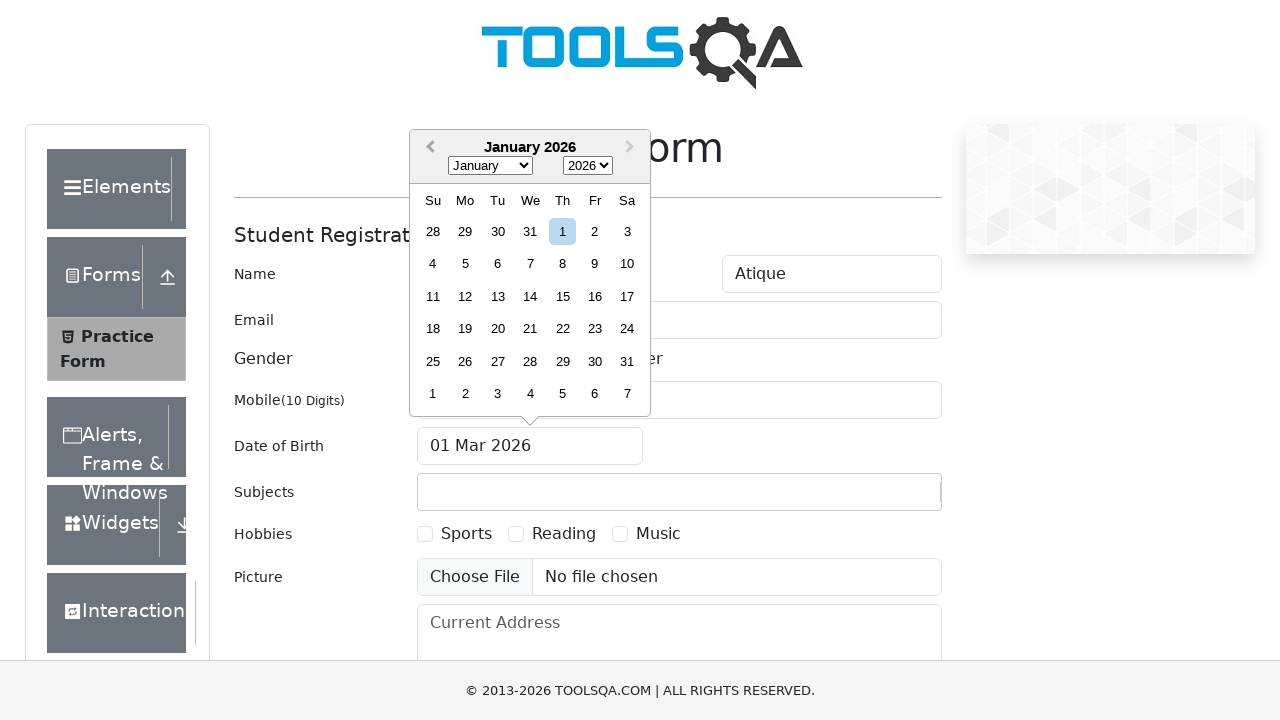

Navigated to previous month in date picker at (428, 148) on .react-datepicker__navigation--previous
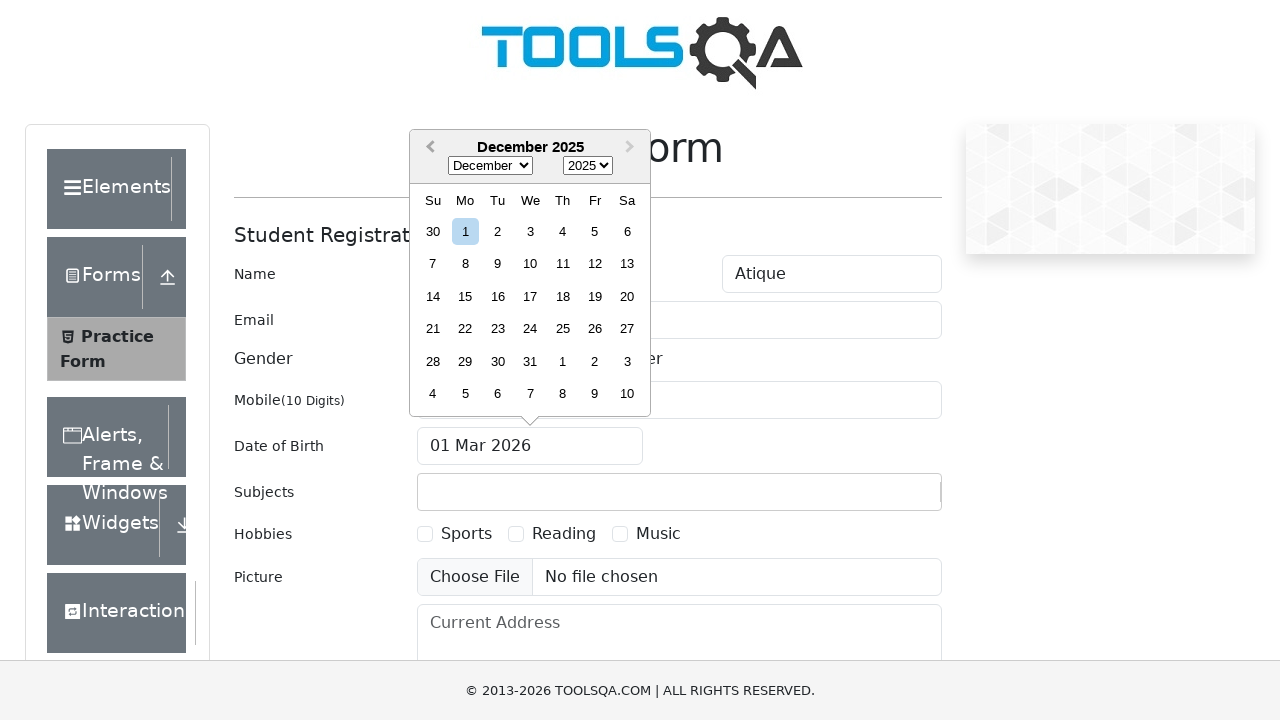

Navigated to previous month in date picker at (428, 148) on .react-datepicker__navigation--previous
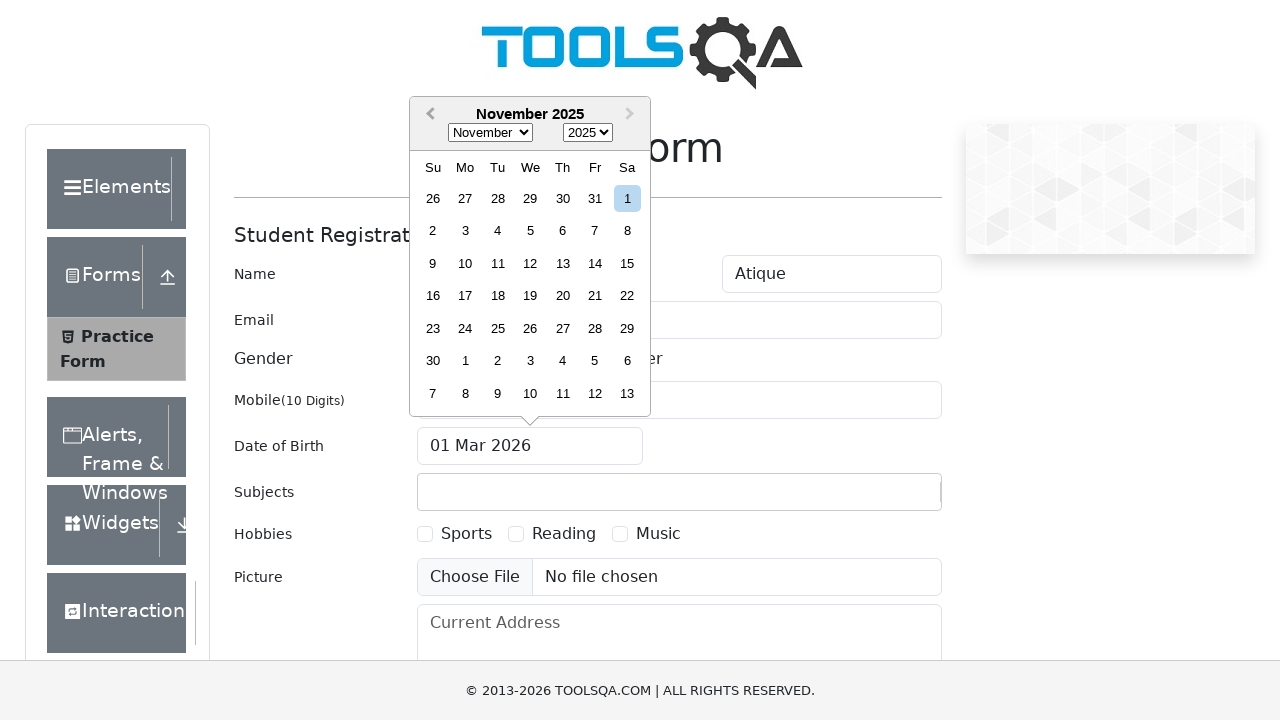

Navigated to previous month in date picker at (428, 115) on .react-datepicker__navigation--previous
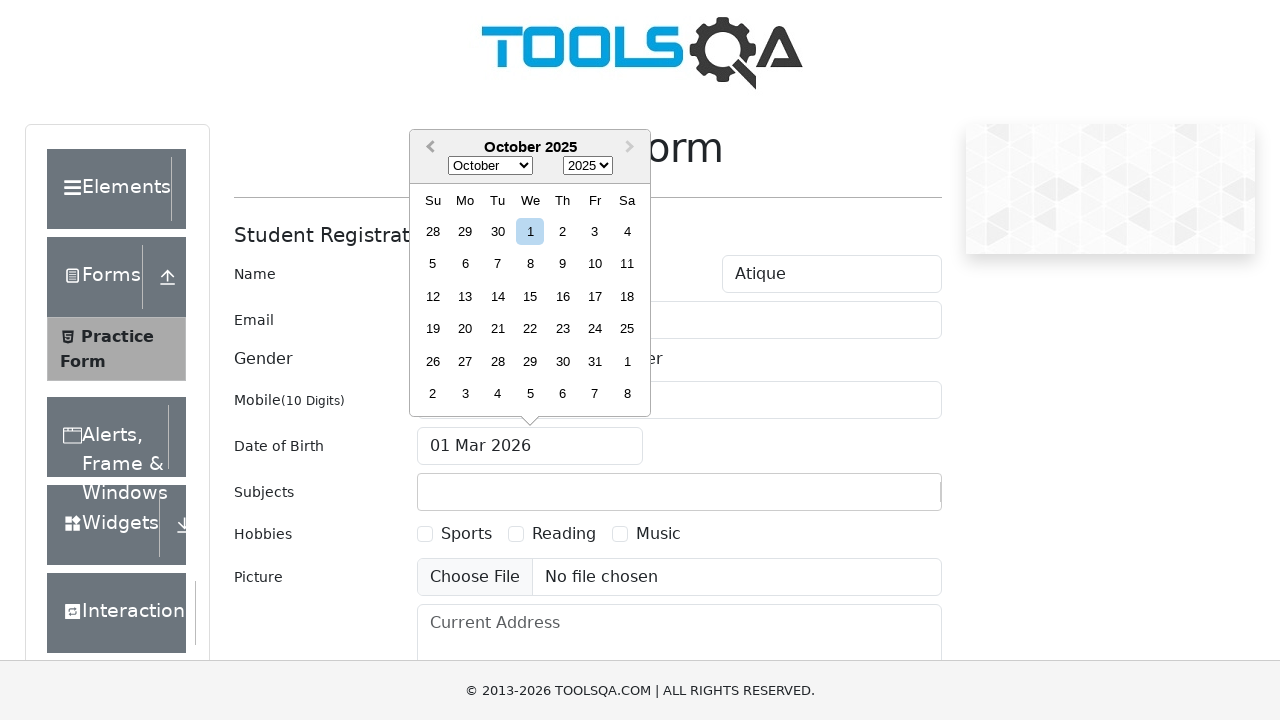

Navigated to previous month in date picker at (428, 148) on .react-datepicker__navigation--previous
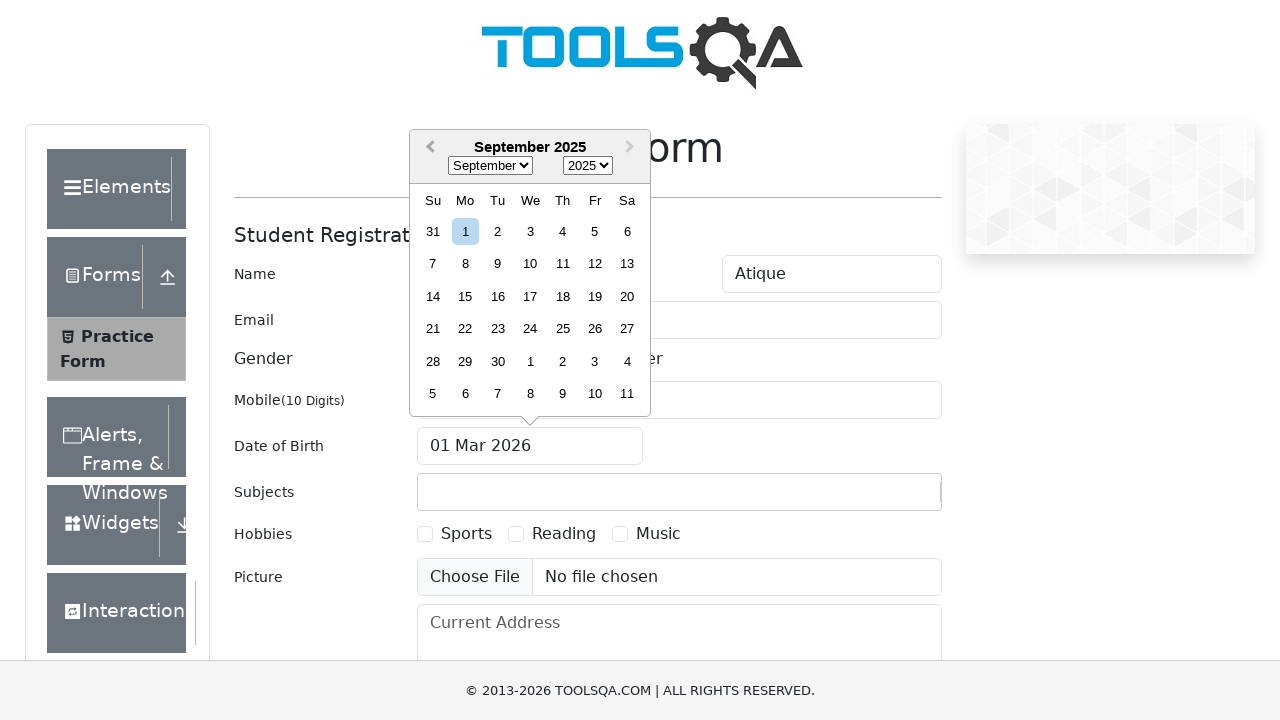

Navigated to previous month in date picker at (428, 148) on .react-datepicker__navigation--previous
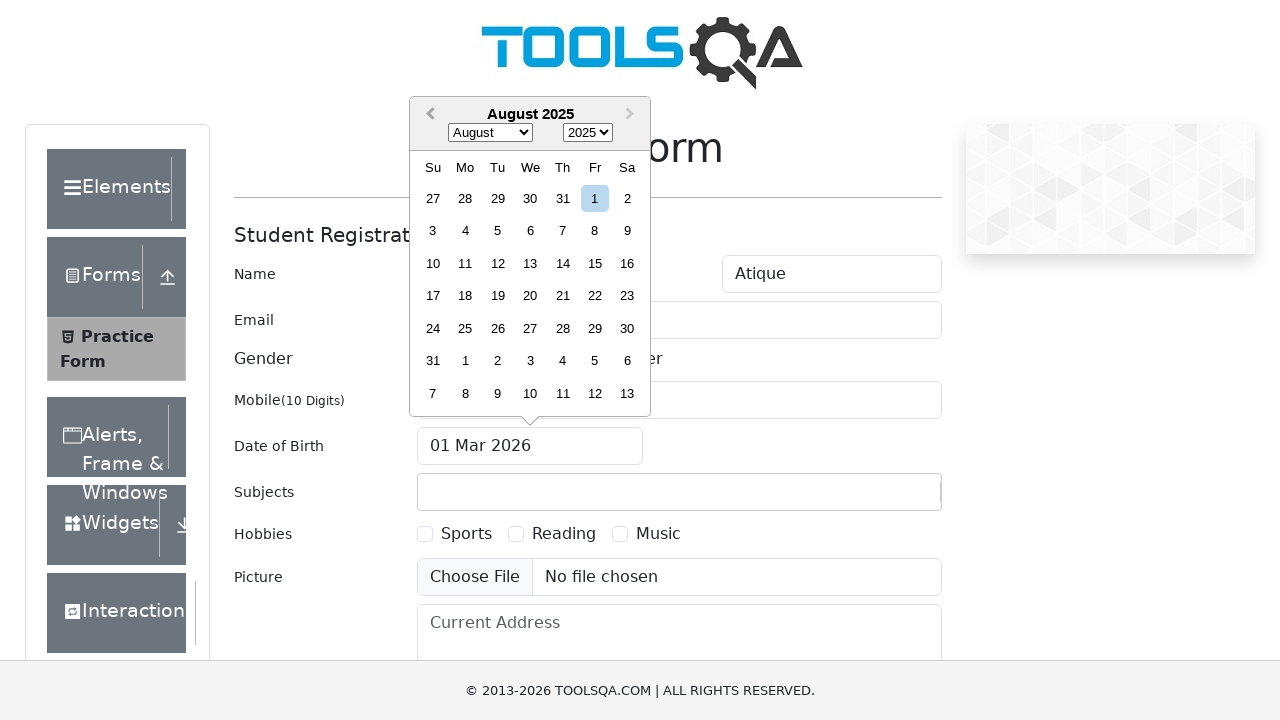

Navigated to previous month in date picker at (428, 115) on .react-datepicker__navigation--previous
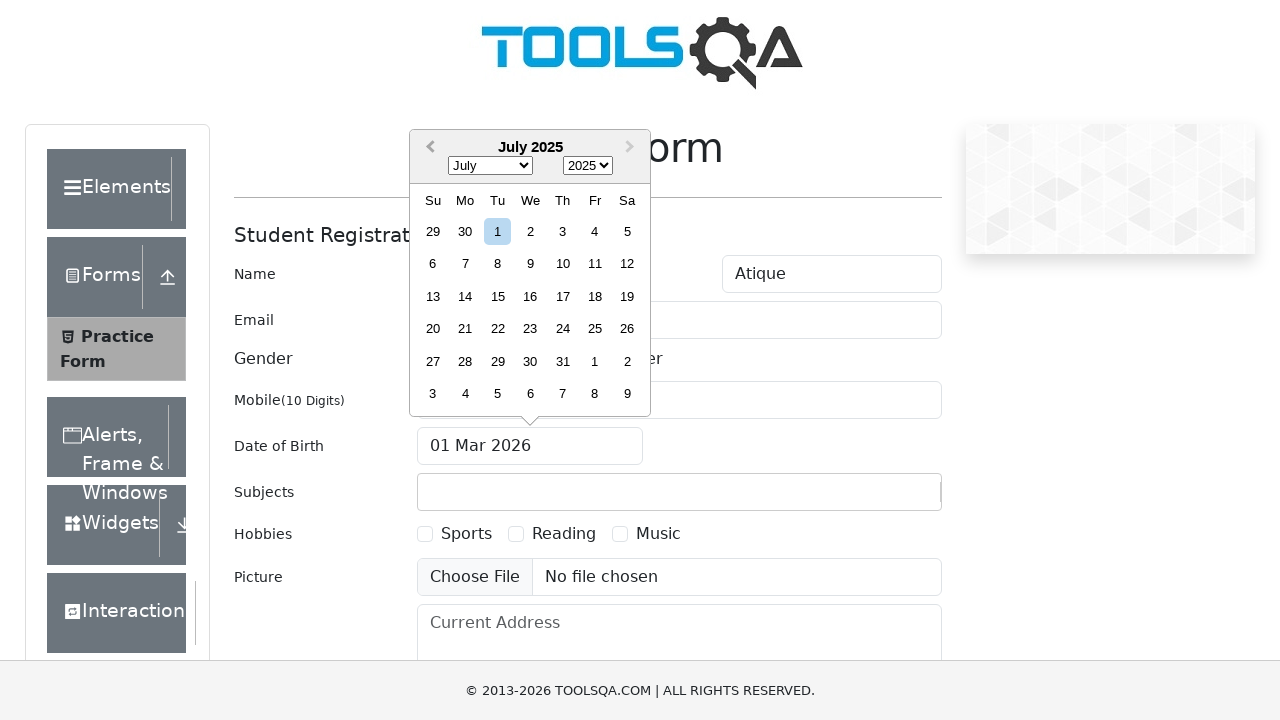

Navigated to previous month in date picker at (428, 148) on .react-datepicker__navigation--previous
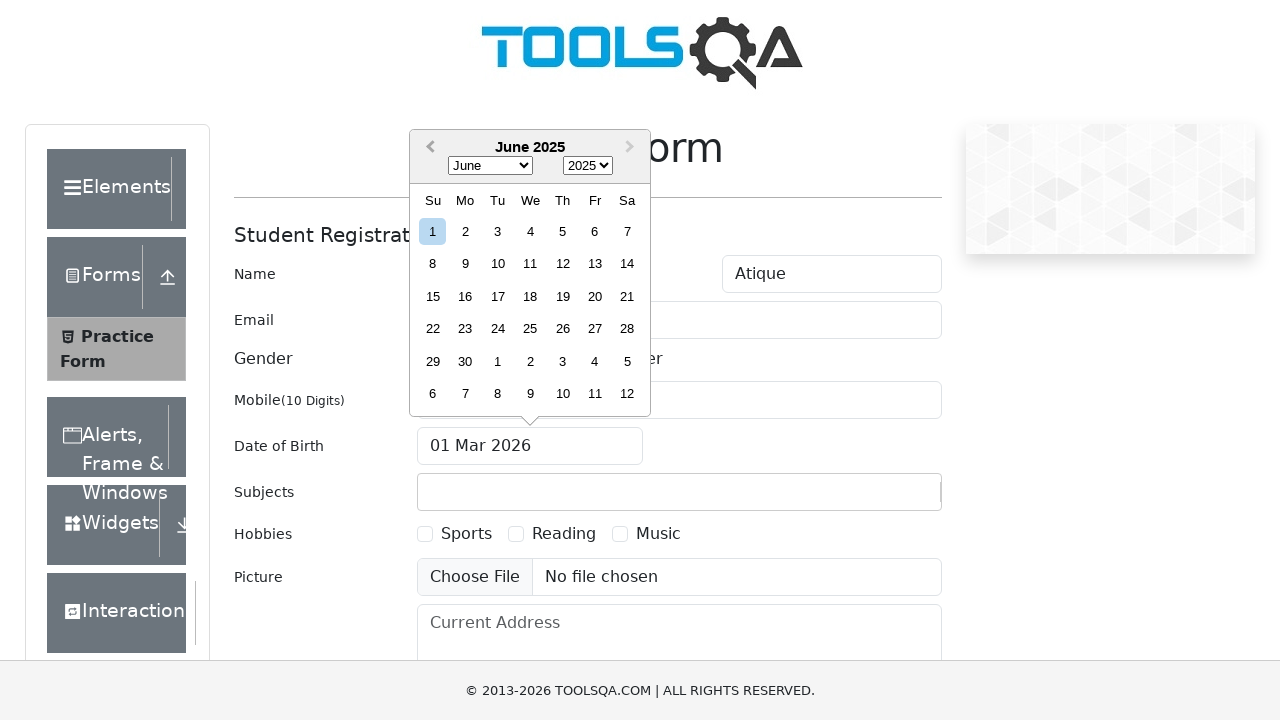

Navigated to previous month in date picker at (428, 148) on .react-datepicker__navigation--previous
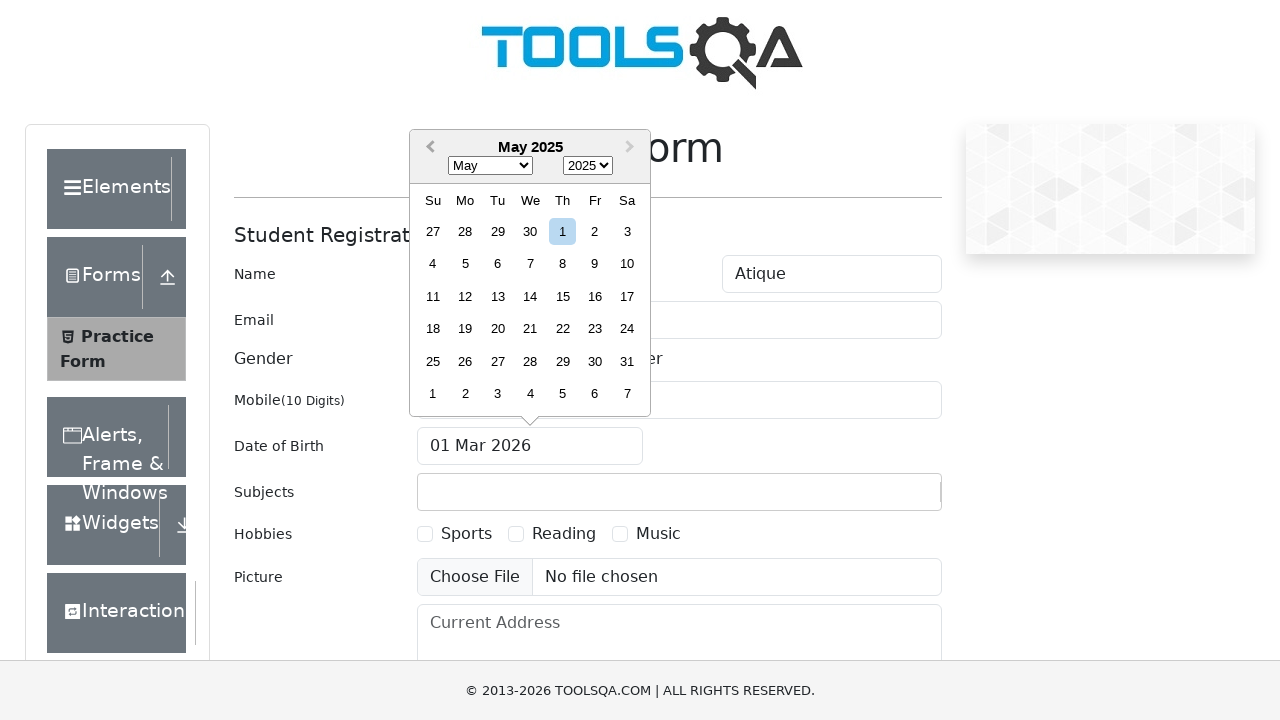

Navigated to previous month in date picker at (428, 148) on .react-datepicker__navigation--previous
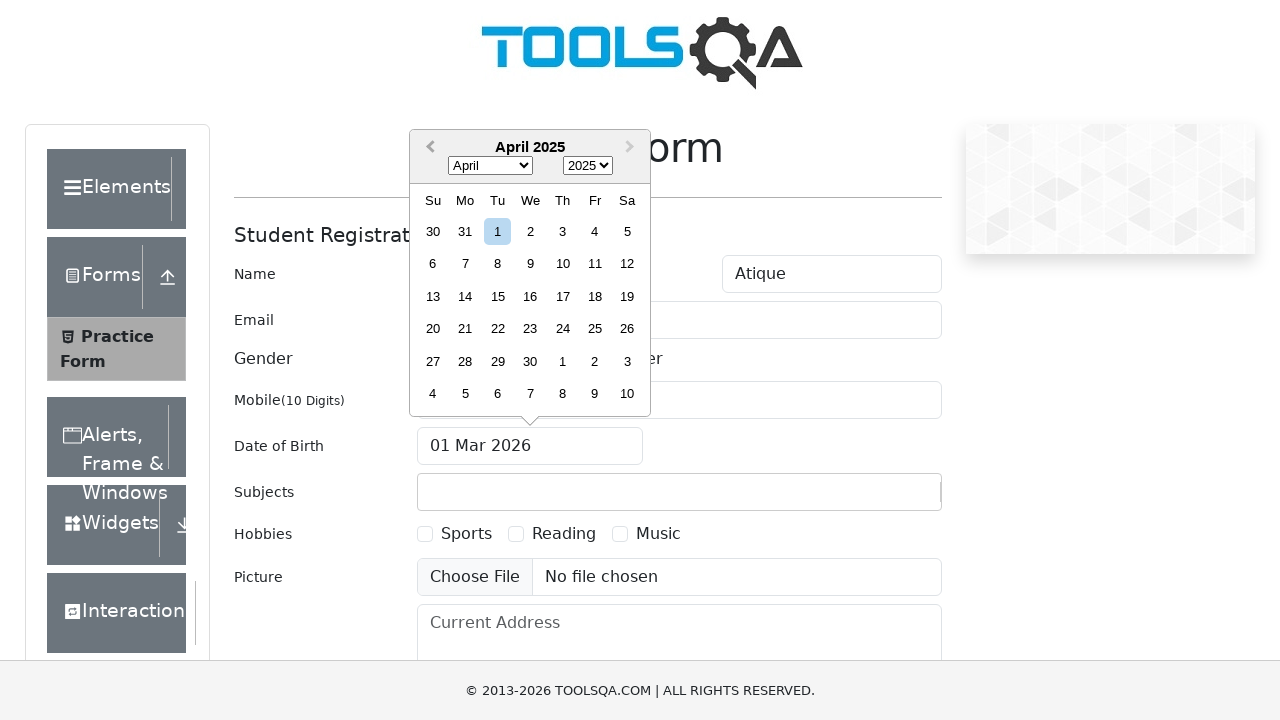

Navigated to previous month in date picker at (428, 148) on .react-datepicker__navigation--previous
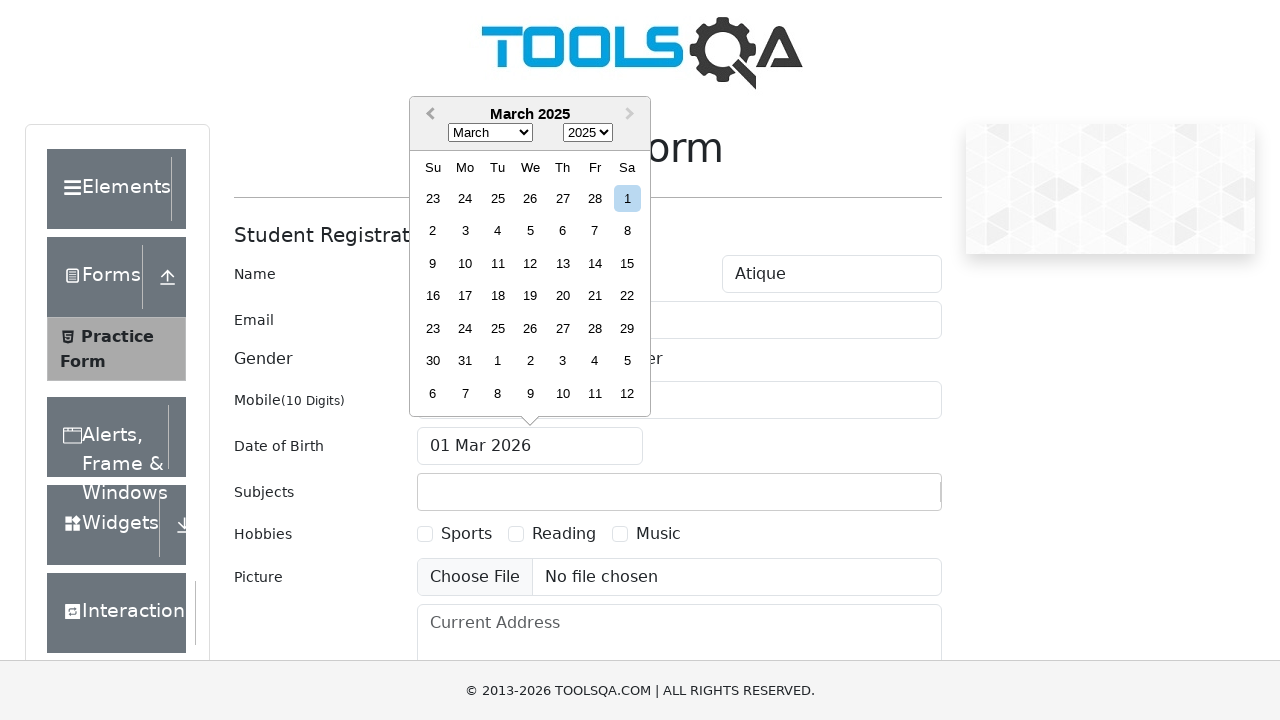

Navigated to previous month in date picker at (428, 115) on .react-datepicker__navigation--previous
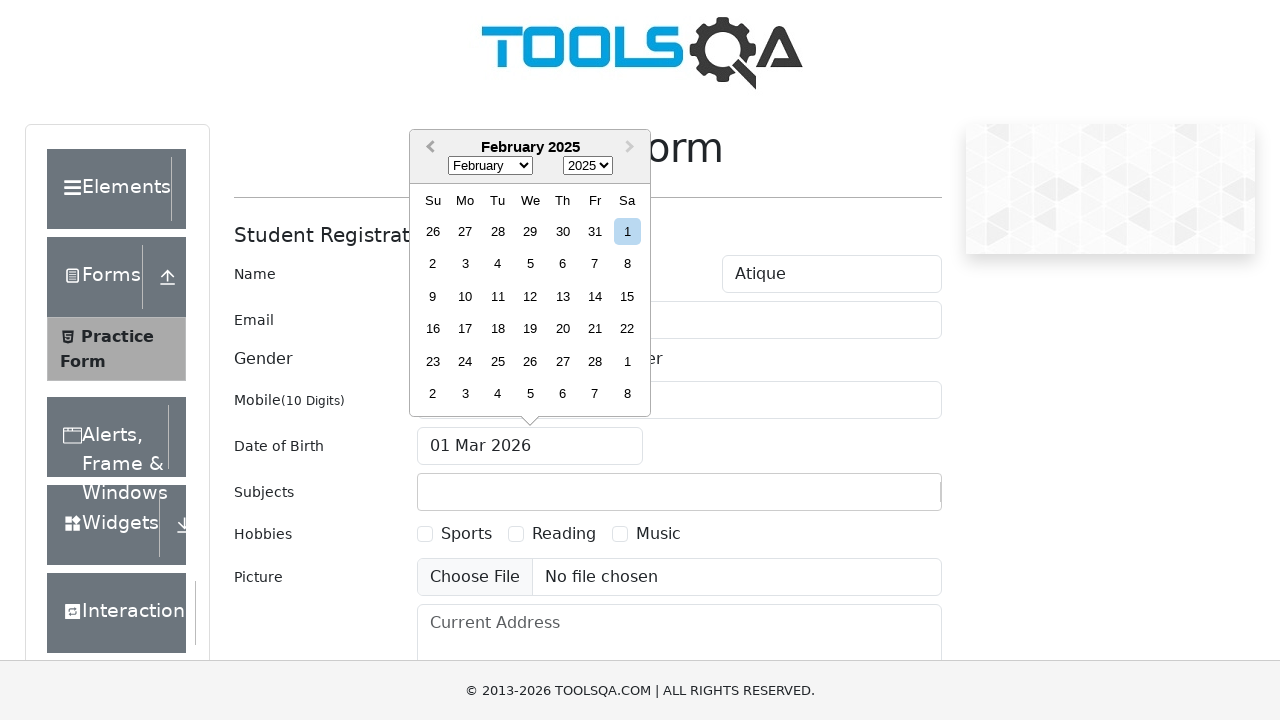

Navigated to previous month in date picker at (428, 148) on .react-datepicker__navigation--previous
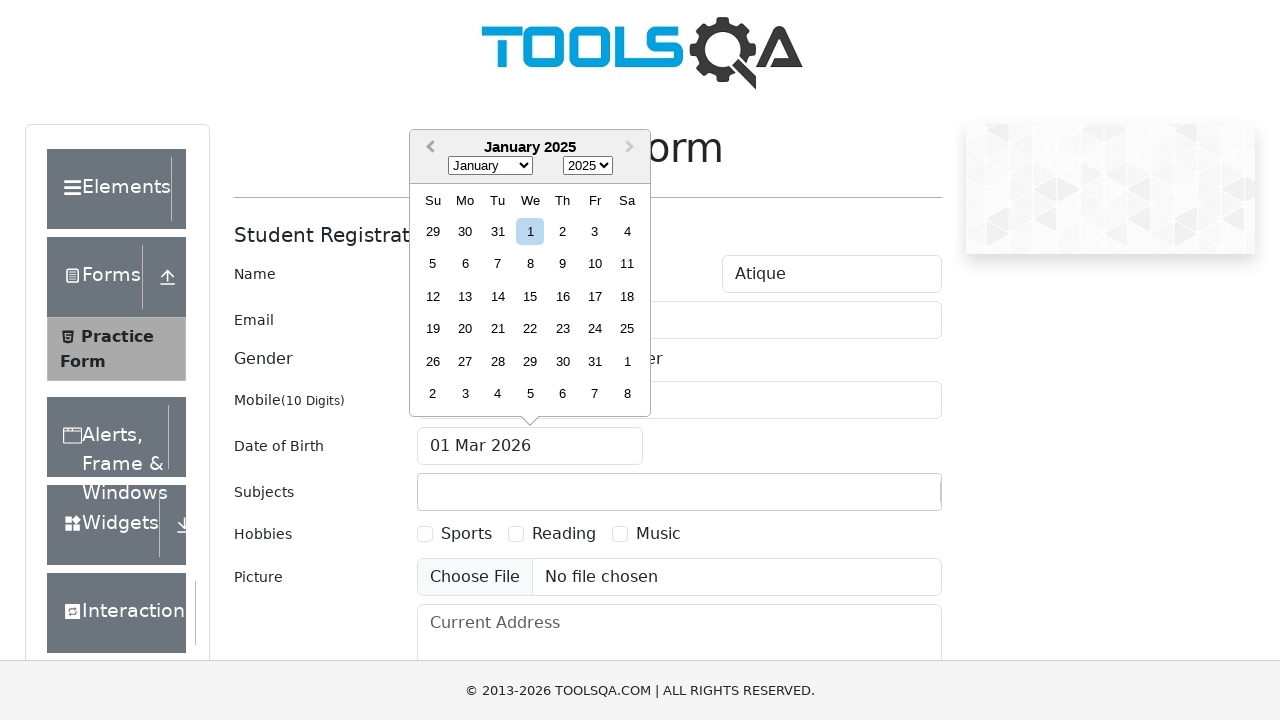

Navigated to previous month in date picker at (428, 148) on .react-datepicker__navigation--previous
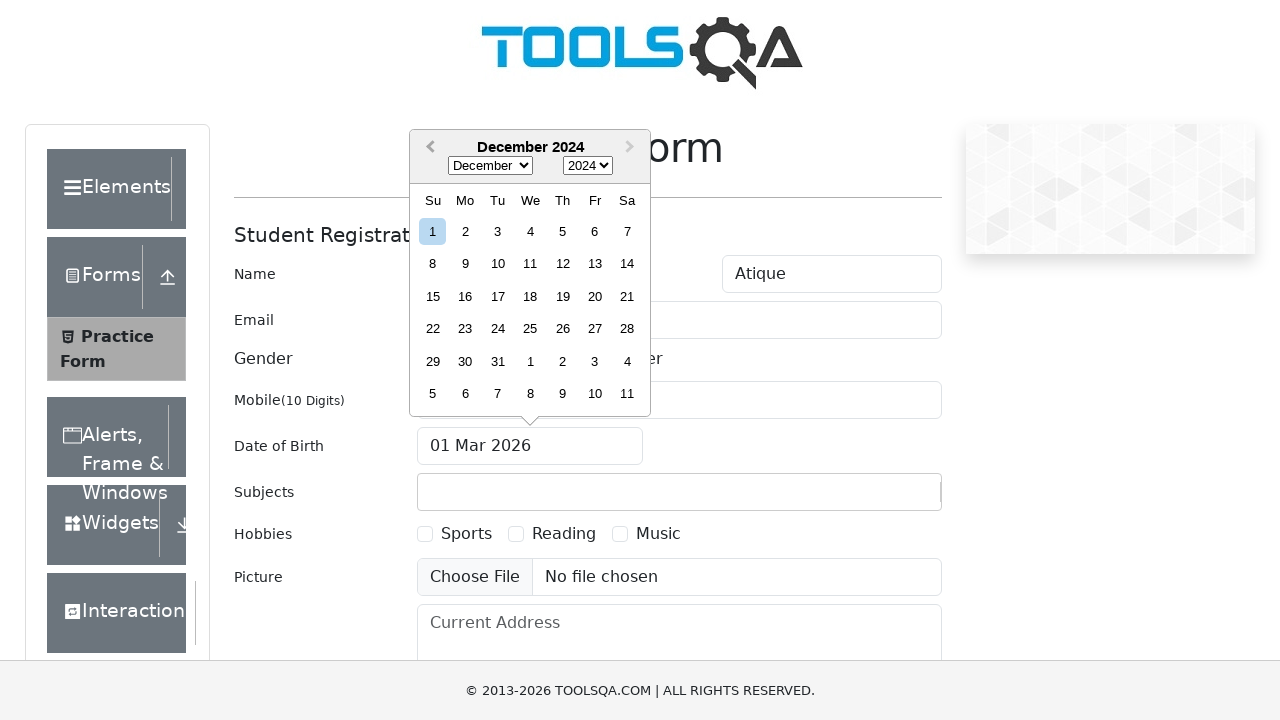

Navigated to previous month in date picker at (428, 148) on .react-datepicker__navigation--previous
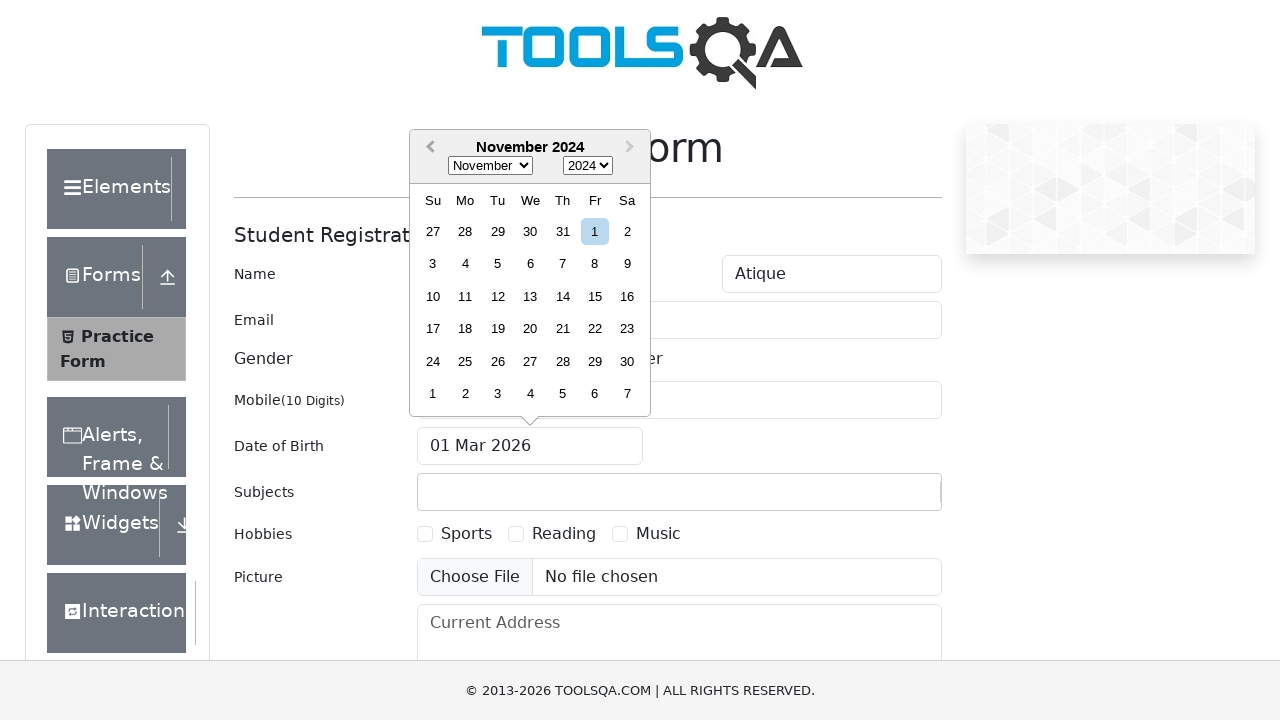

Navigated to previous month in date picker at (428, 148) on .react-datepicker__navigation--previous
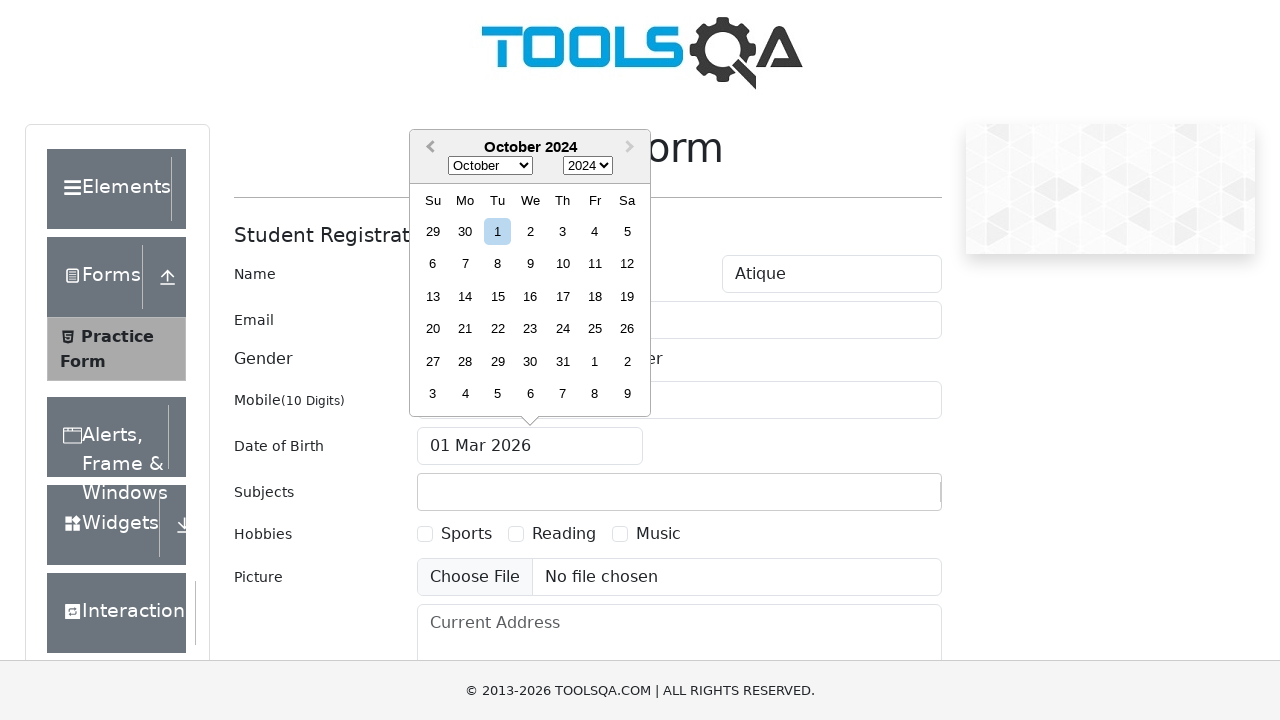

Navigated to previous month in date picker at (428, 148) on .react-datepicker__navigation--previous
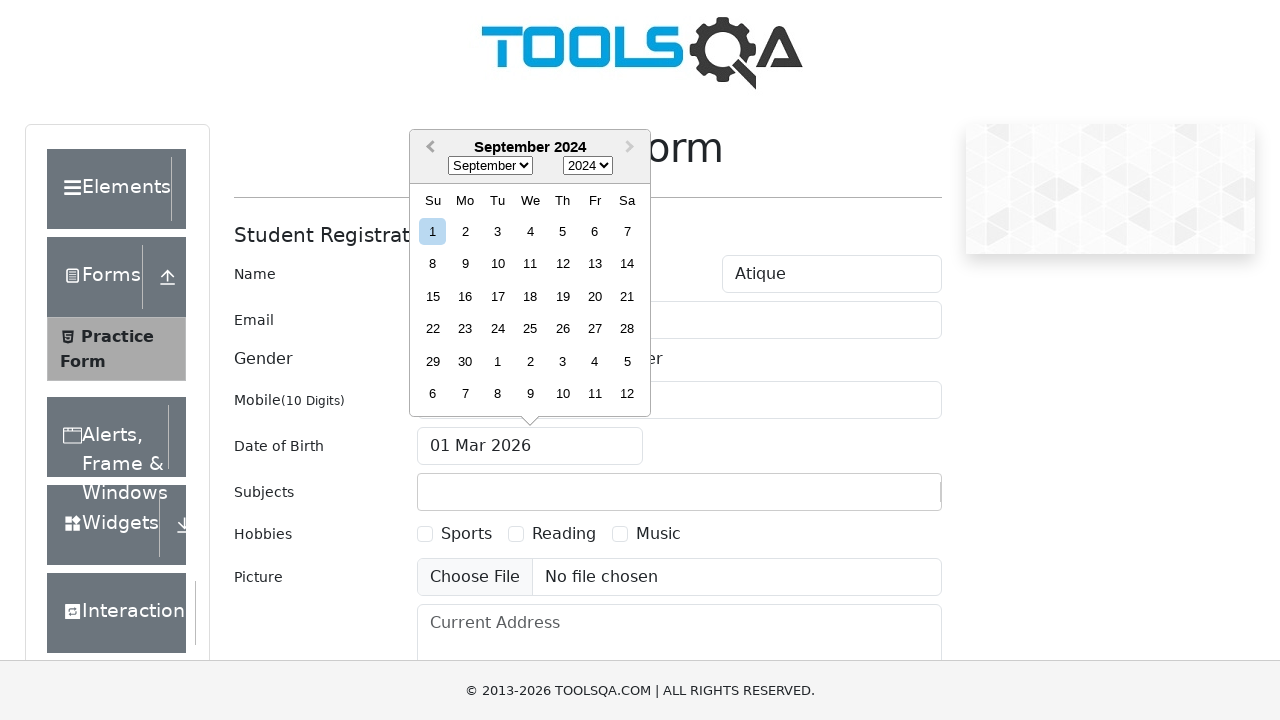

Navigated to previous month in date picker at (428, 148) on .react-datepicker__navigation--previous
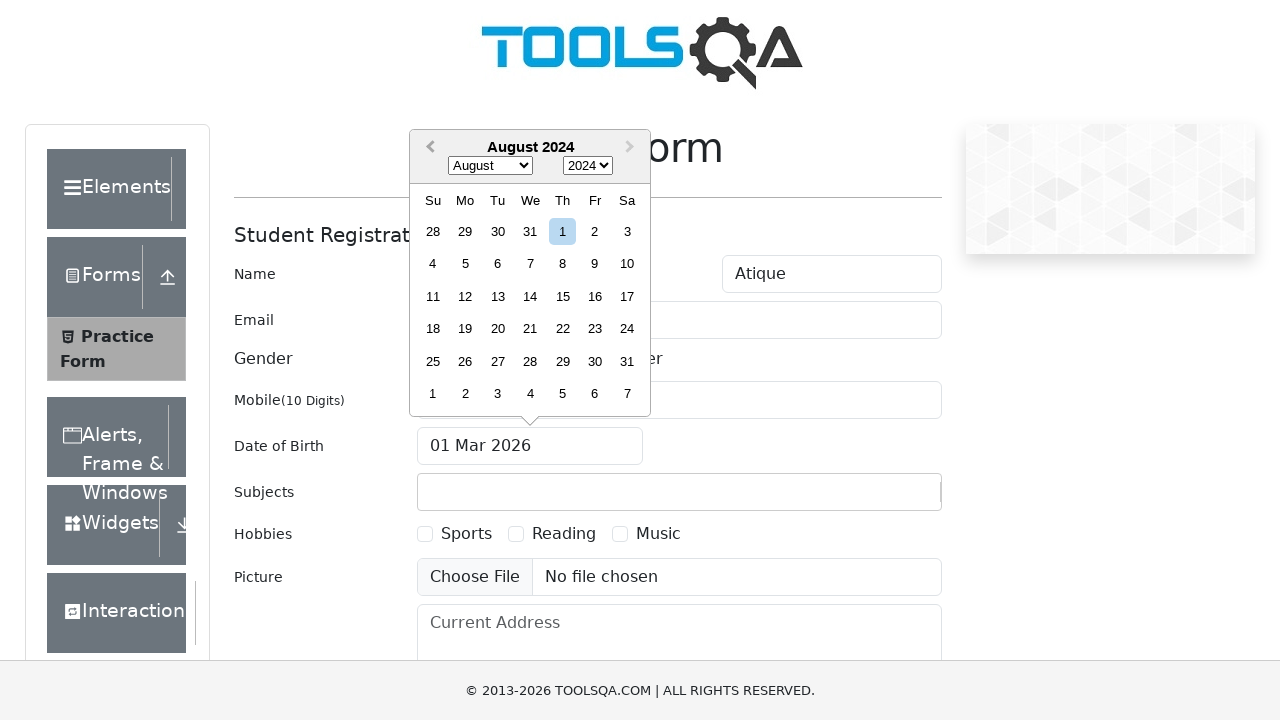

Navigated to previous month in date picker at (428, 148) on .react-datepicker__navigation--previous
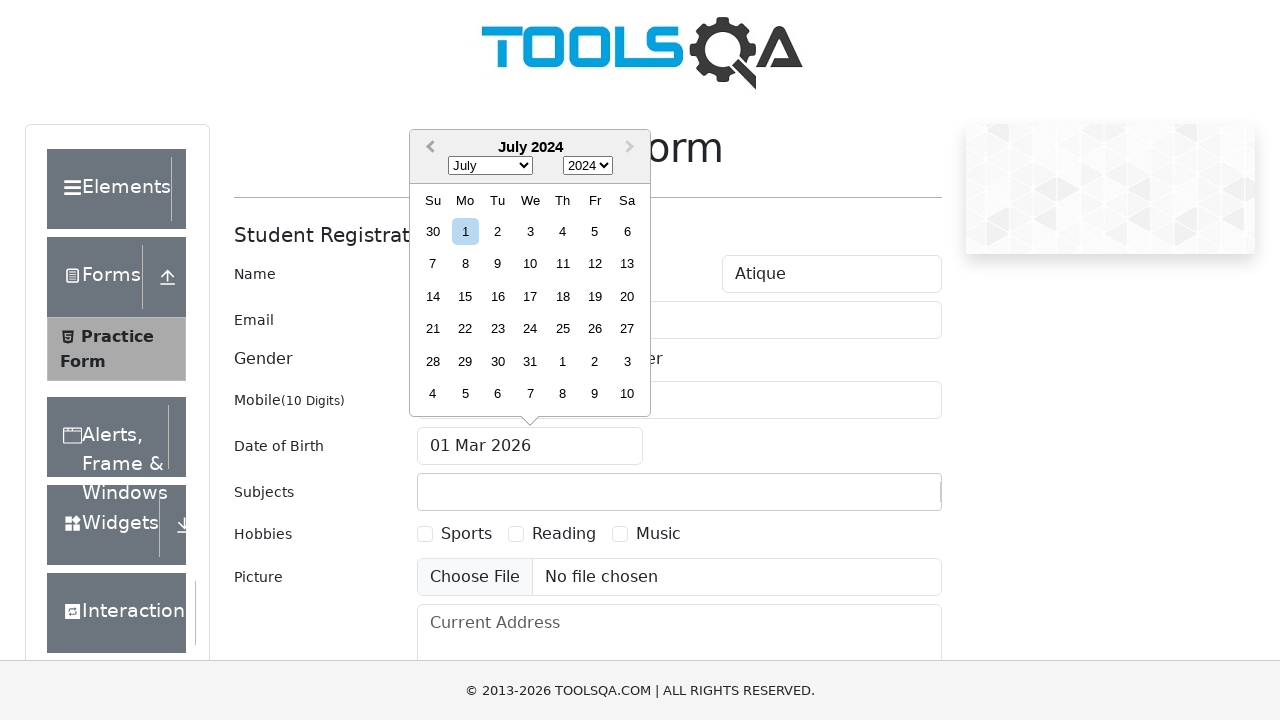

Navigated to previous month in date picker at (428, 148) on .react-datepicker__navigation--previous
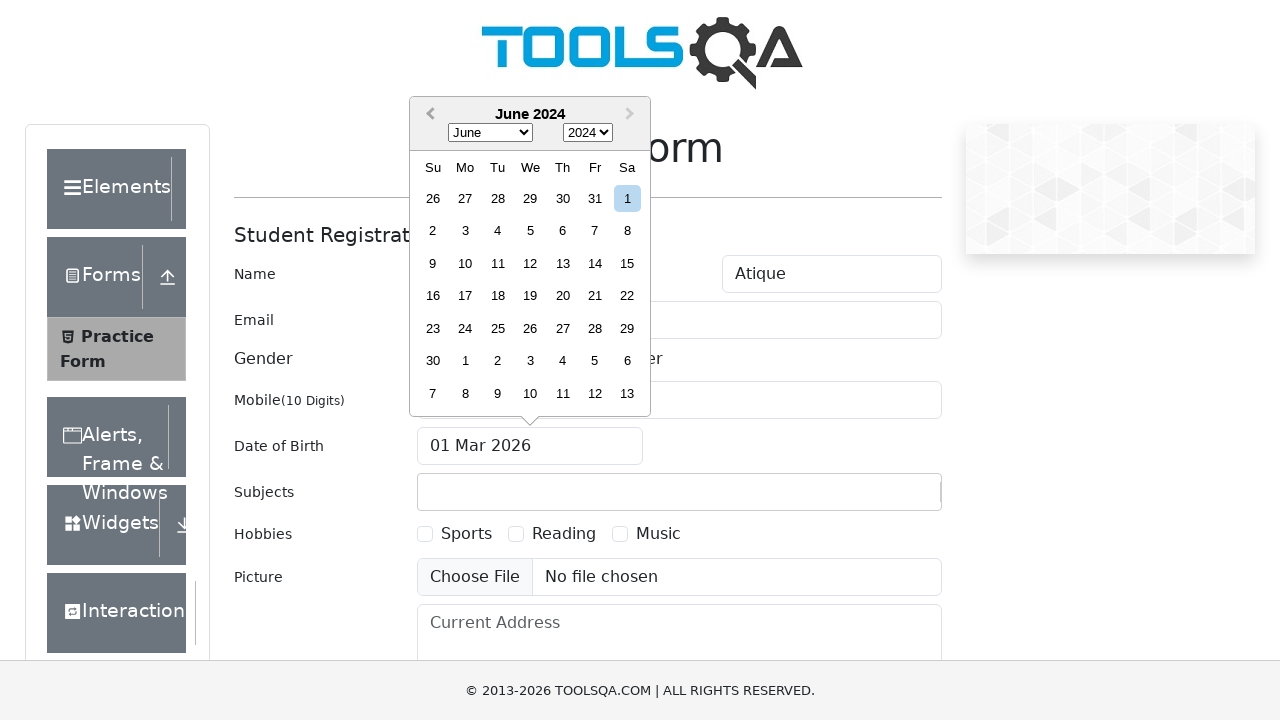

Navigated to previous month in date picker at (428, 115) on .react-datepicker__navigation--previous
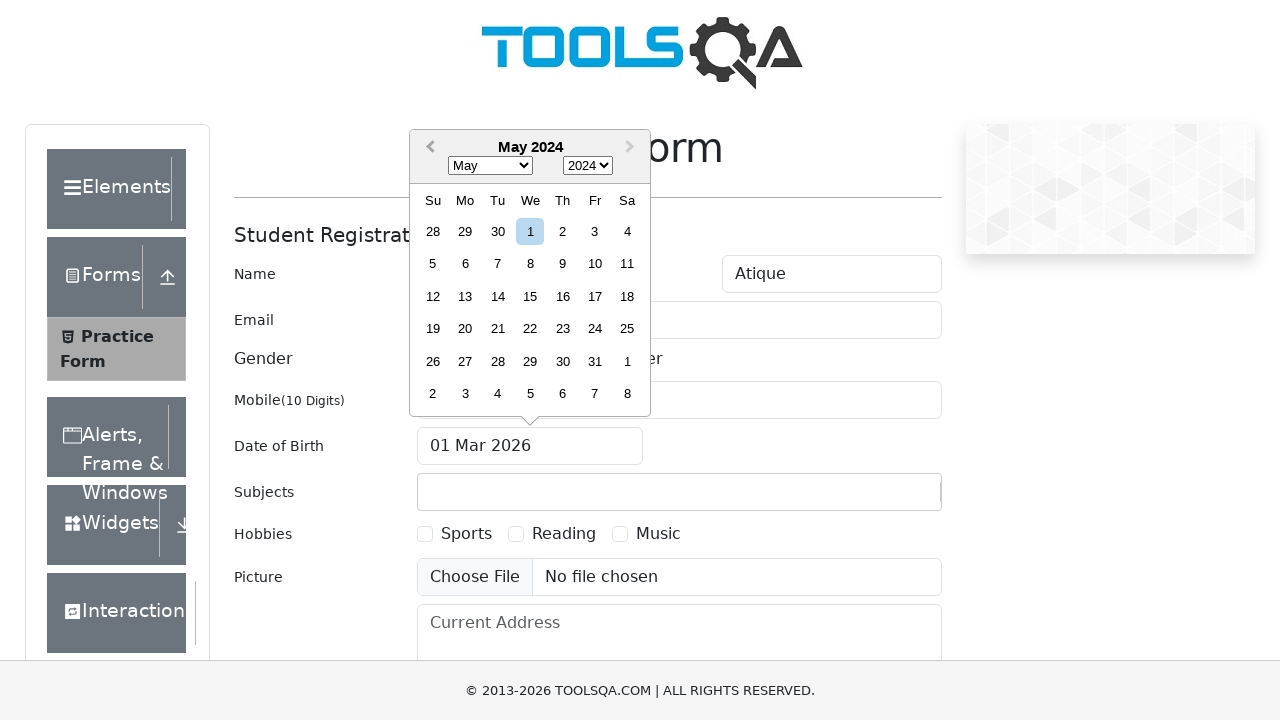

Navigated to previous month in date picker at (428, 148) on .react-datepicker__navigation--previous
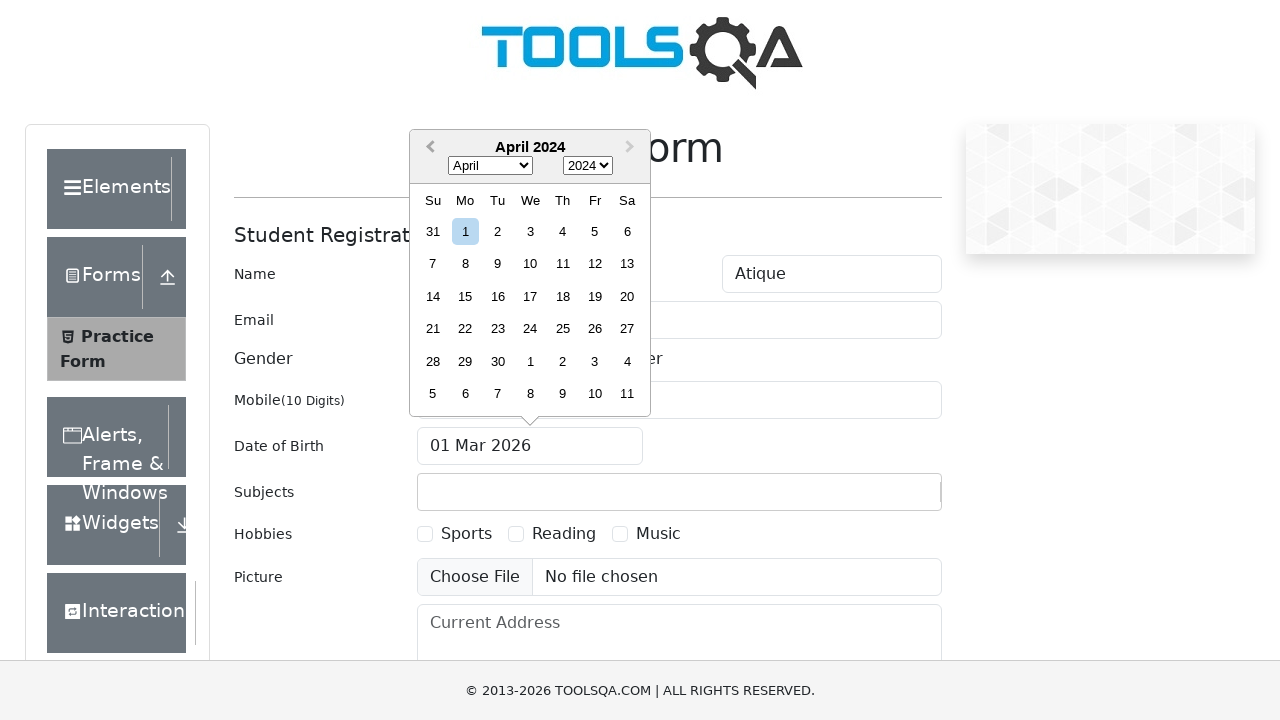

Navigated to previous month in date picker at (428, 148) on .react-datepicker__navigation--previous
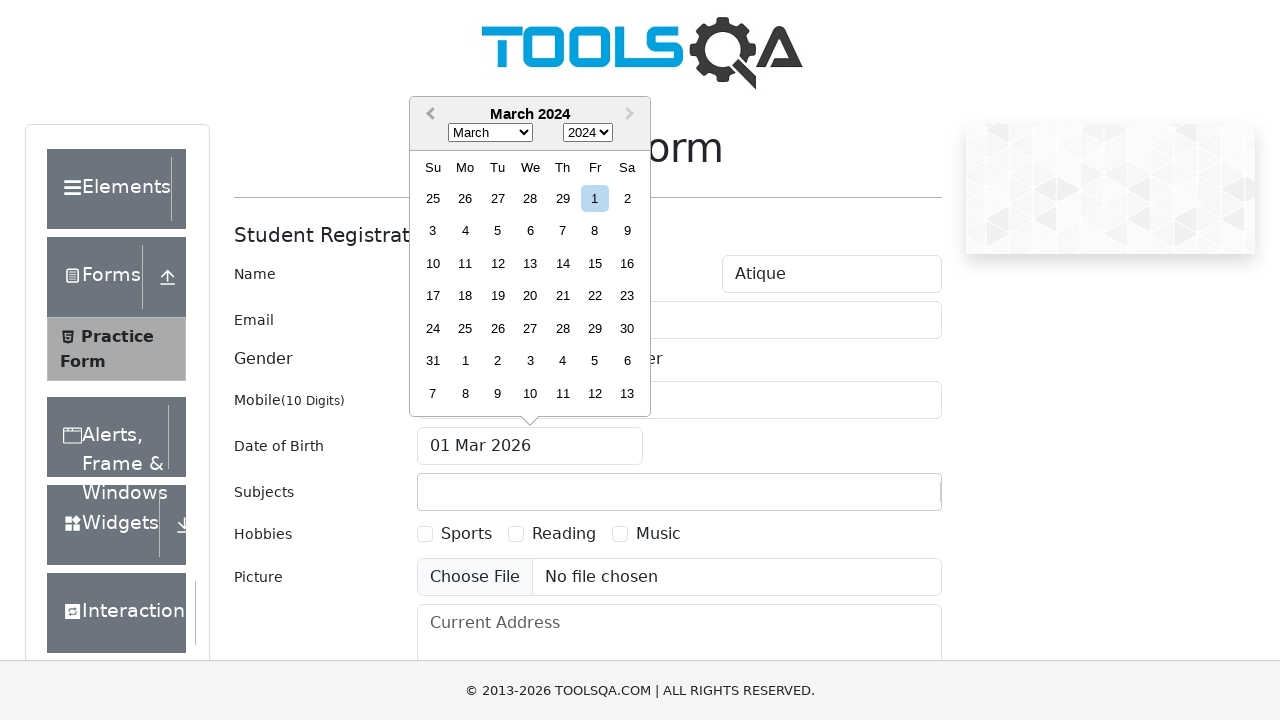

Navigated to previous month in date picker at (428, 115) on .react-datepicker__navigation--previous
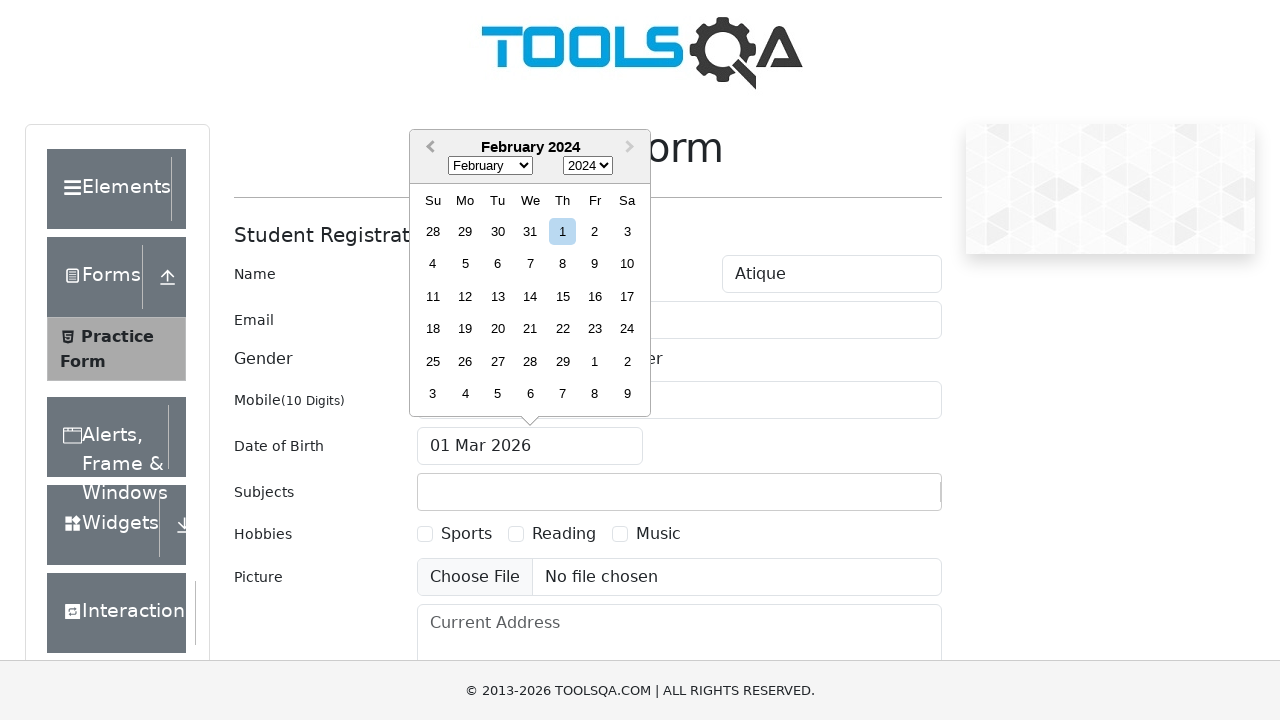

Navigated to previous month in date picker at (428, 148) on .react-datepicker__navigation--previous
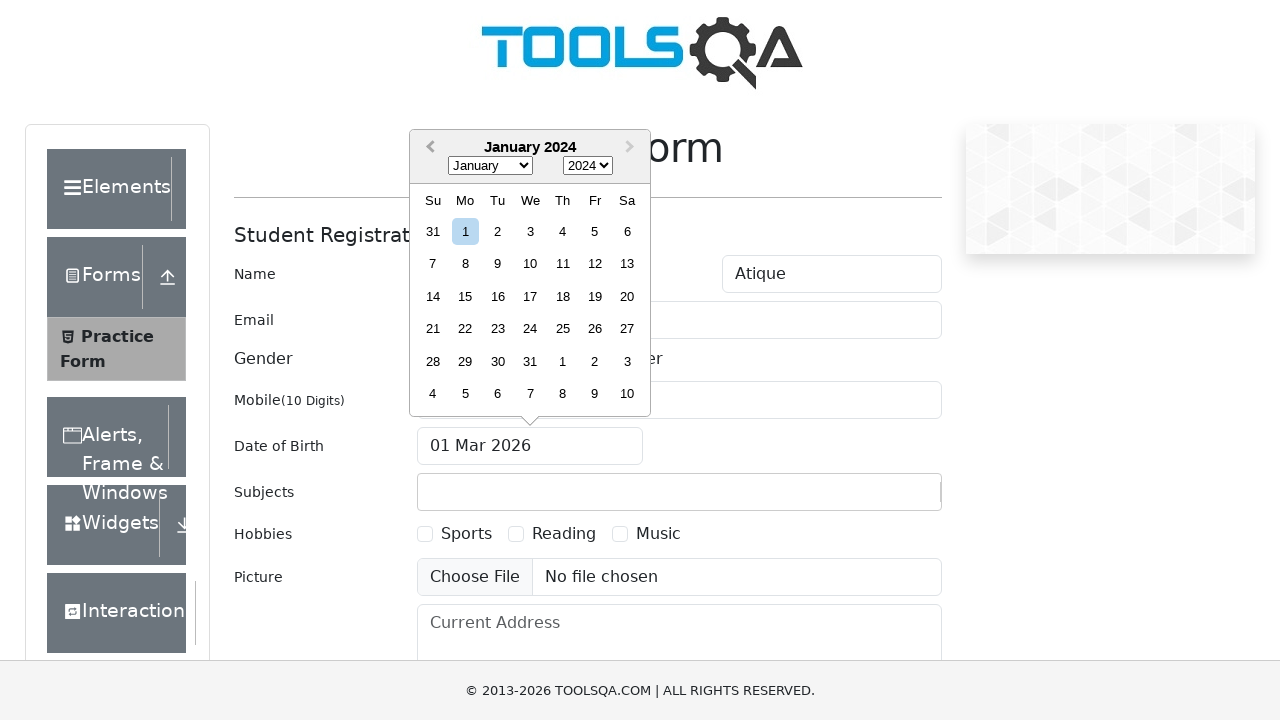

Navigated to previous month in date picker at (428, 148) on .react-datepicker__navigation--previous
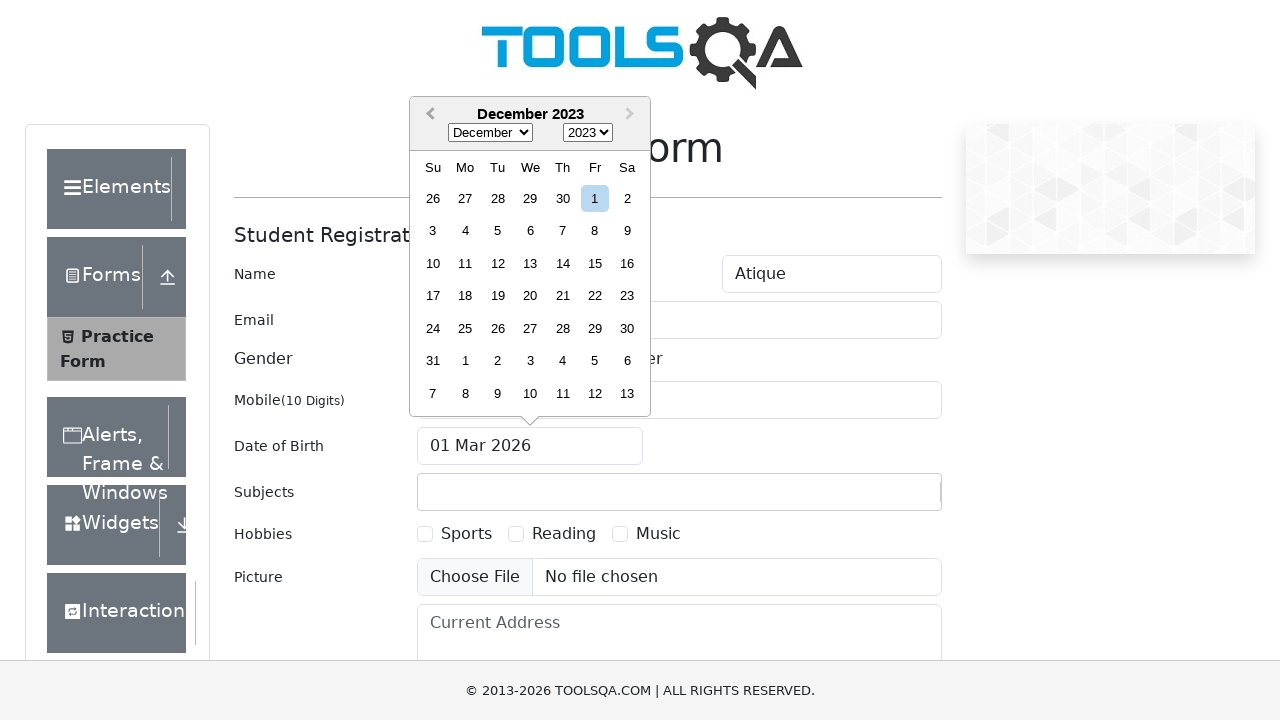

Navigated to previous month in date picker at (428, 115) on .react-datepicker__navigation--previous
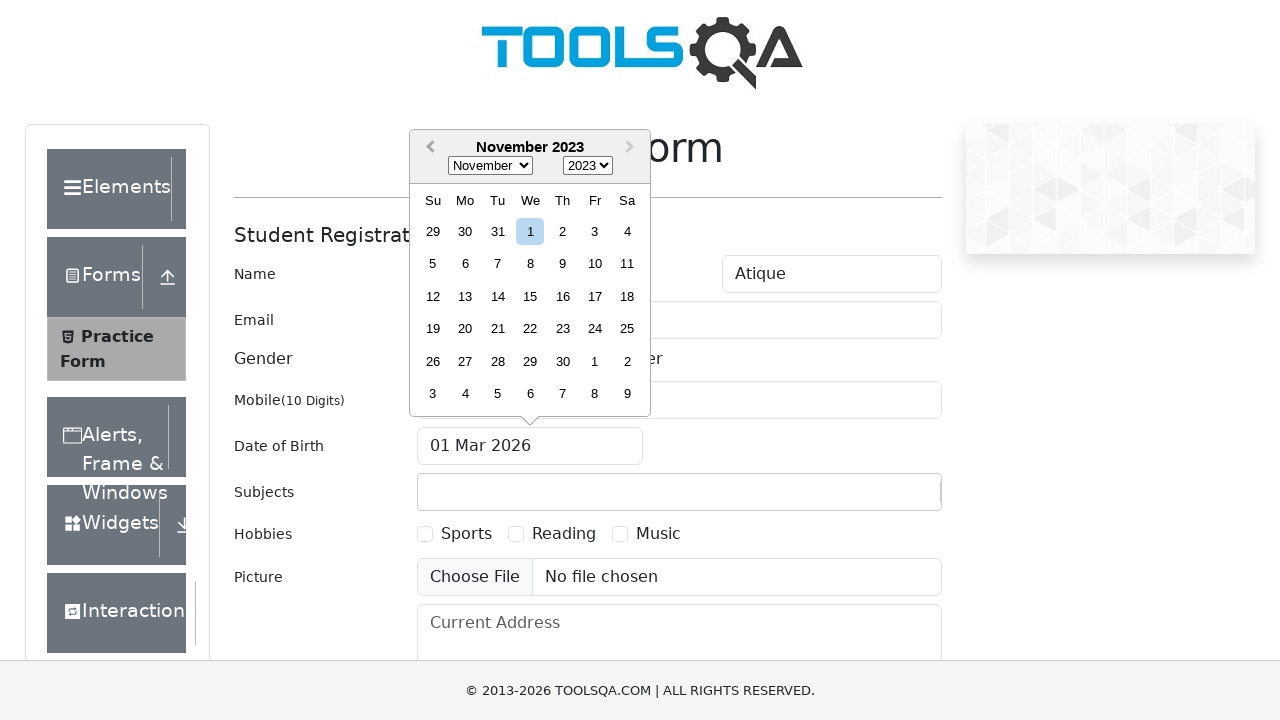

Navigated to previous month in date picker at (428, 148) on .react-datepicker__navigation--previous
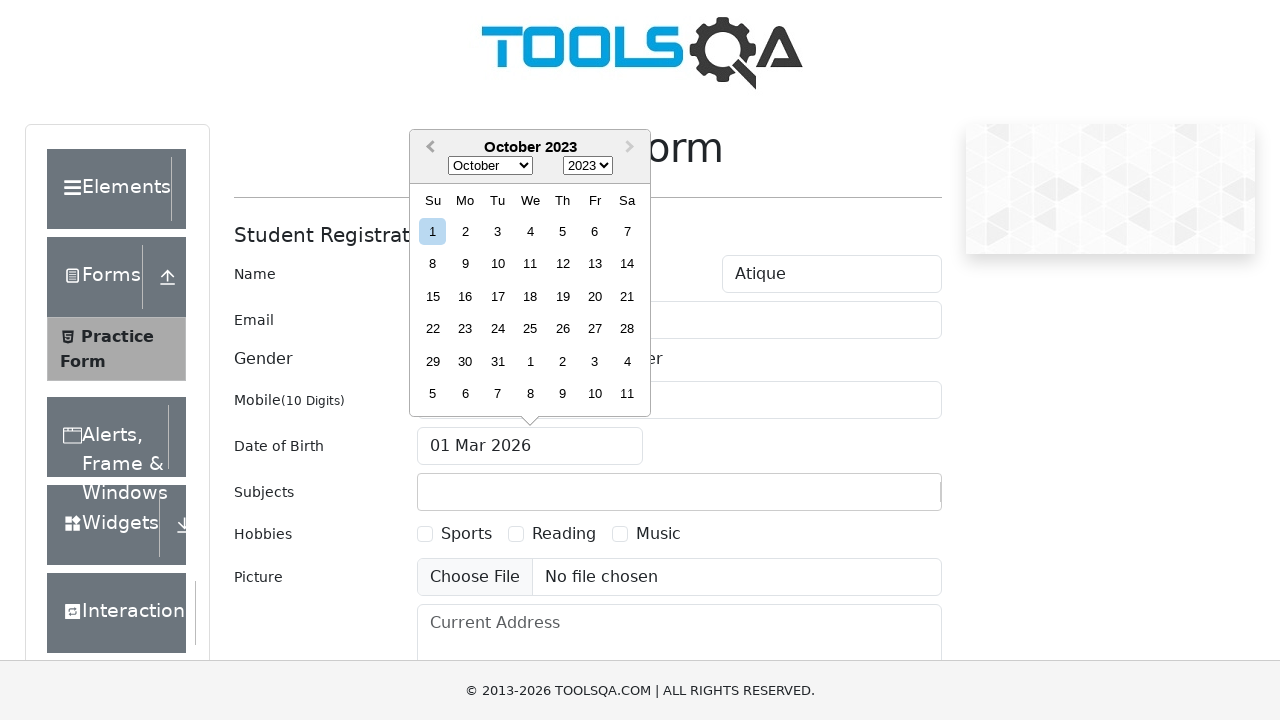

Navigated to previous month in date picker at (428, 148) on .react-datepicker__navigation--previous
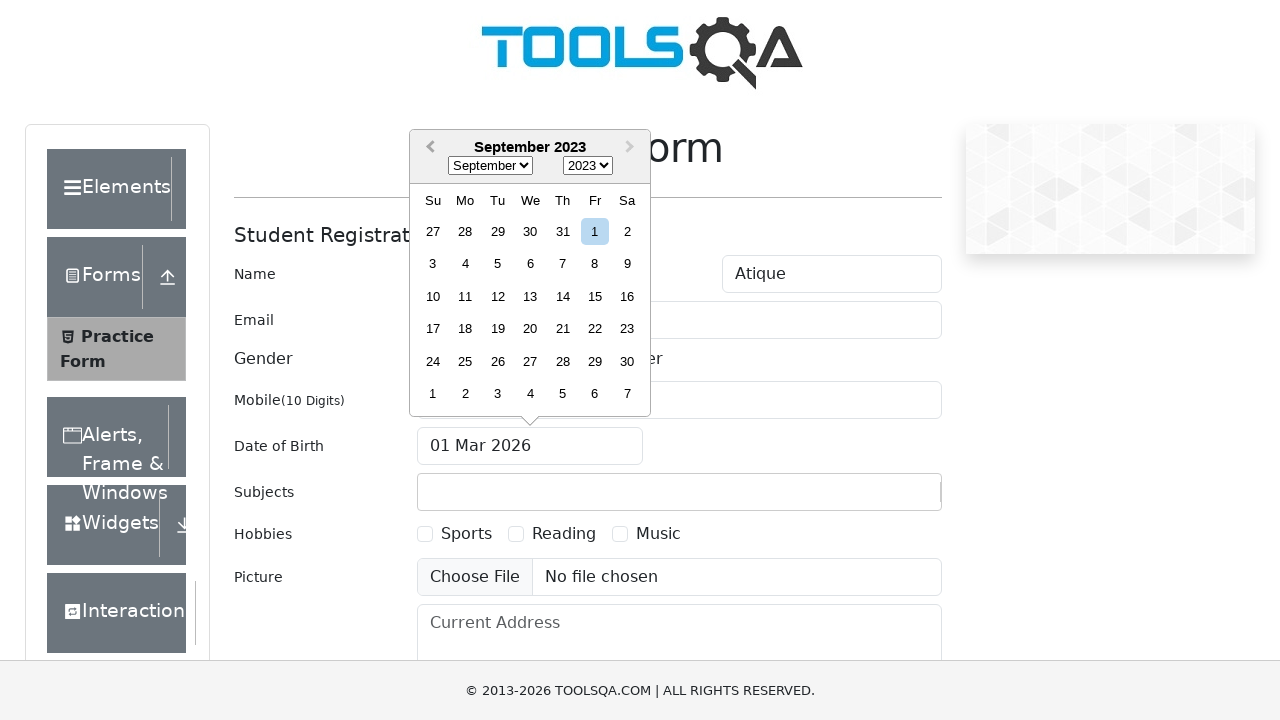

Navigated to previous month in date picker at (428, 148) on .react-datepicker__navigation--previous
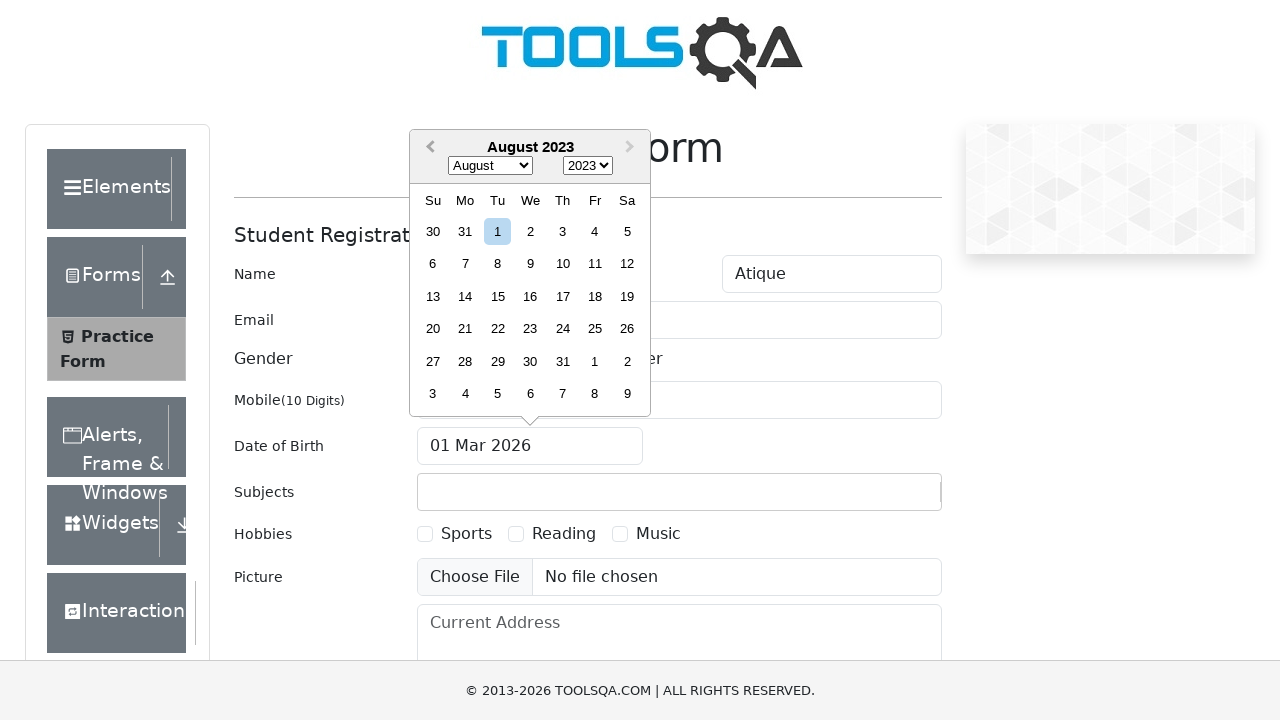

Navigated to previous month in date picker at (428, 148) on .react-datepicker__navigation--previous
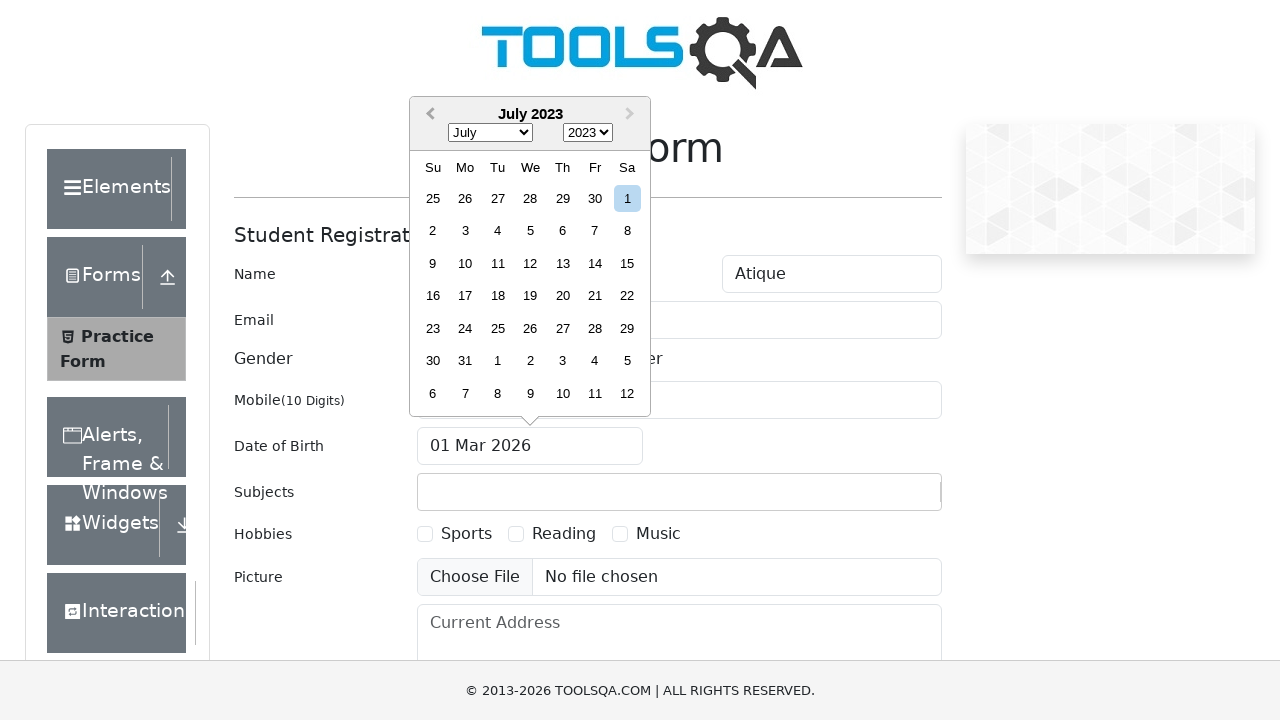

Navigated to previous month in date picker at (428, 115) on .react-datepicker__navigation--previous
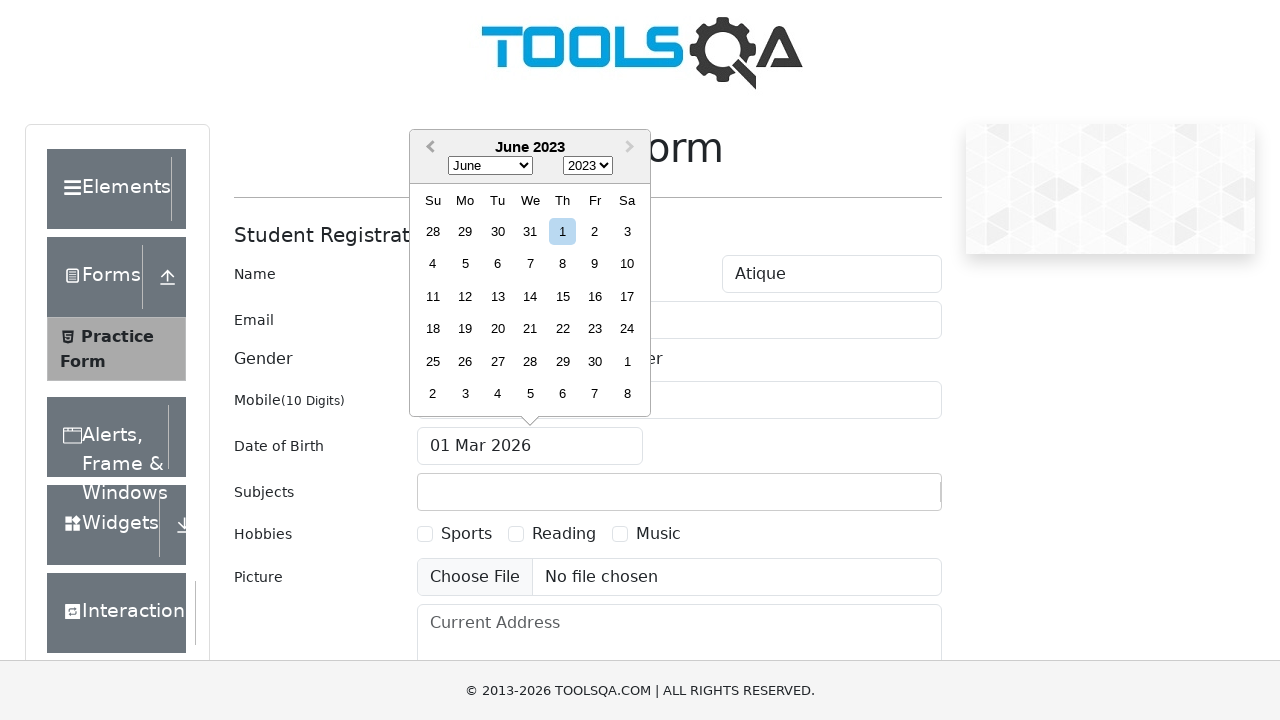

Navigated to previous month in date picker at (428, 148) on .react-datepicker__navigation--previous
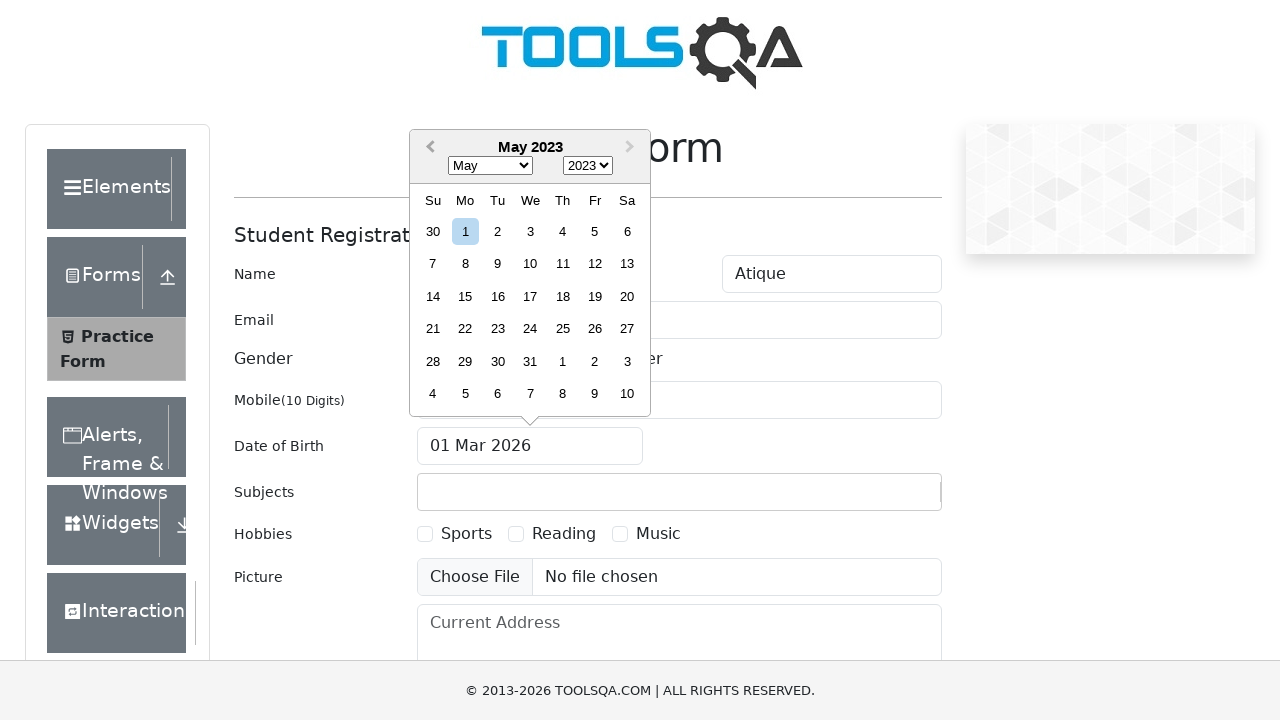

Navigated to previous month in date picker at (428, 148) on .react-datepicker__navigation--previous
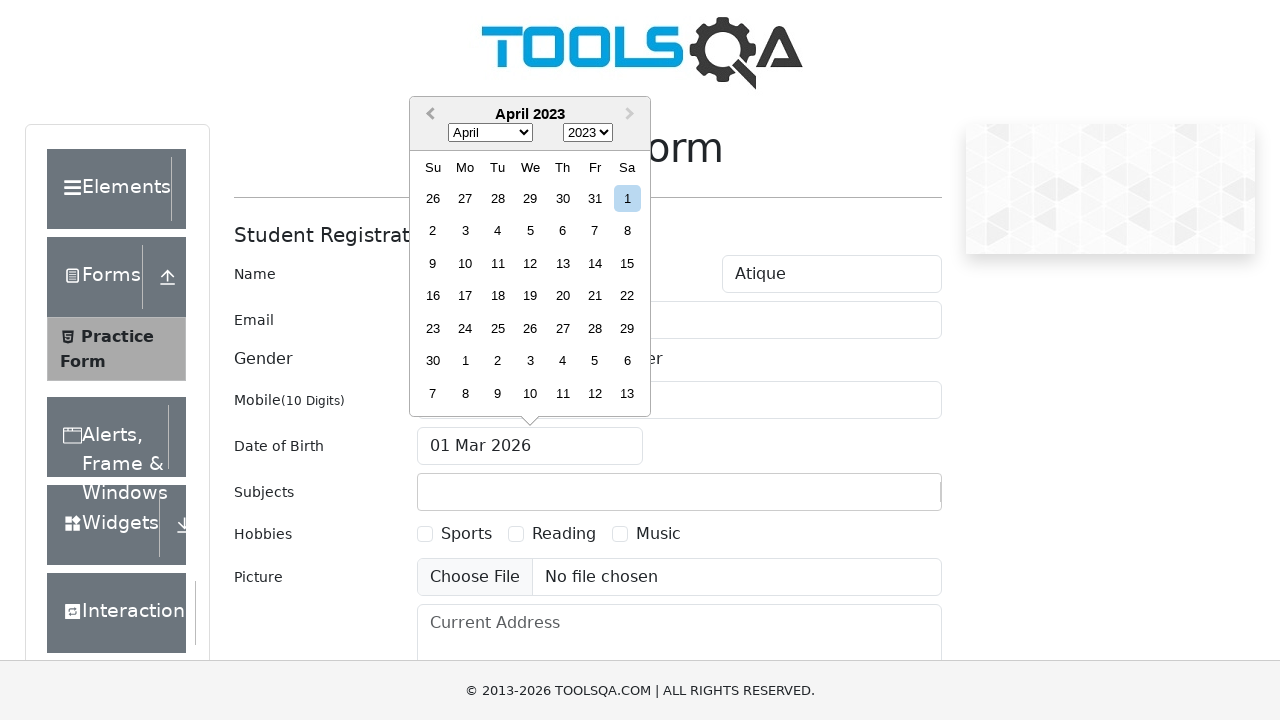

Navigated to previous month in date picker at (428, 115) on .react-datepicker__navigation--previous
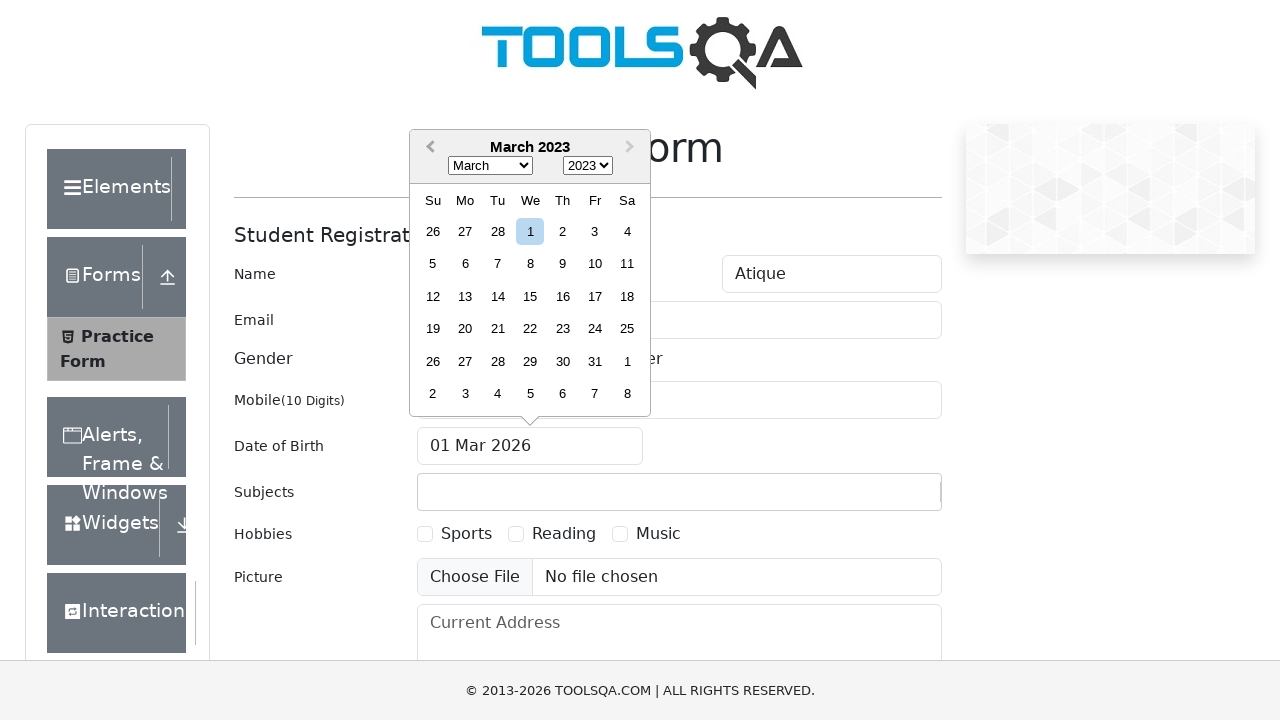

Navigated to previous month in date picker at (428, 148) on .react-datepicker__navigation--previous
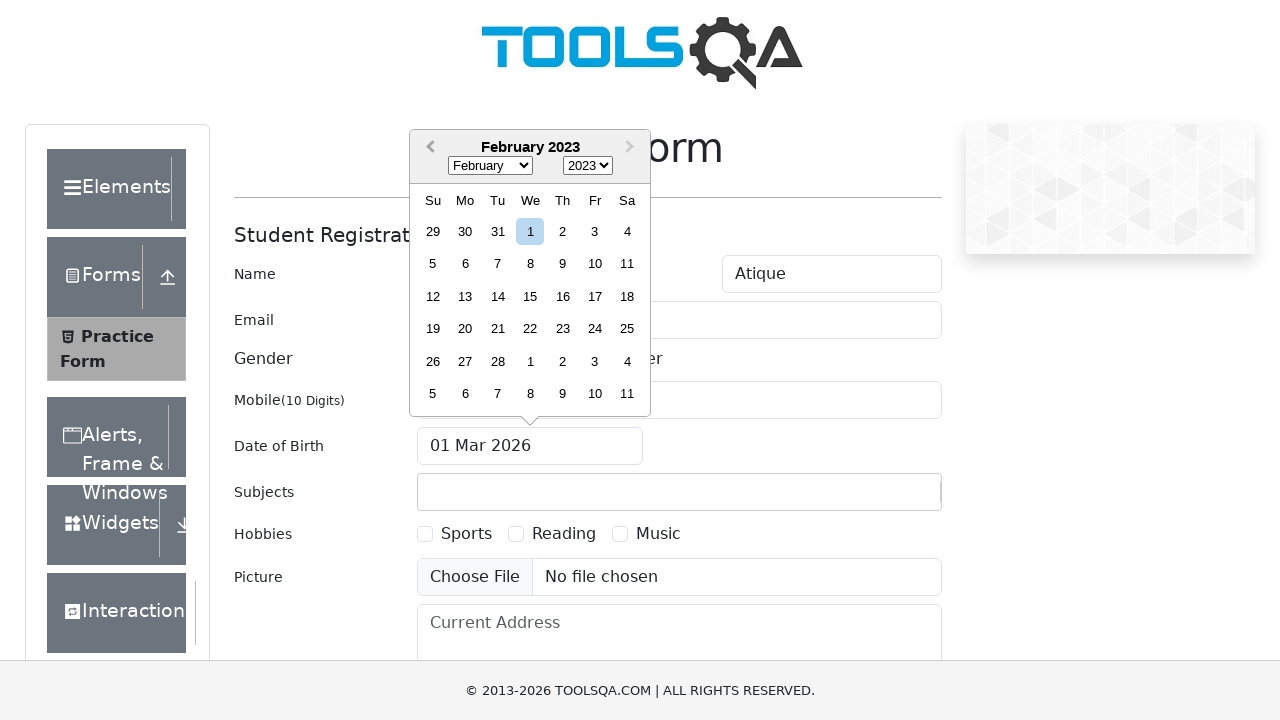

Navigated to previous month in date picker at (428, 148) on .react-datepicker__navigation--previous
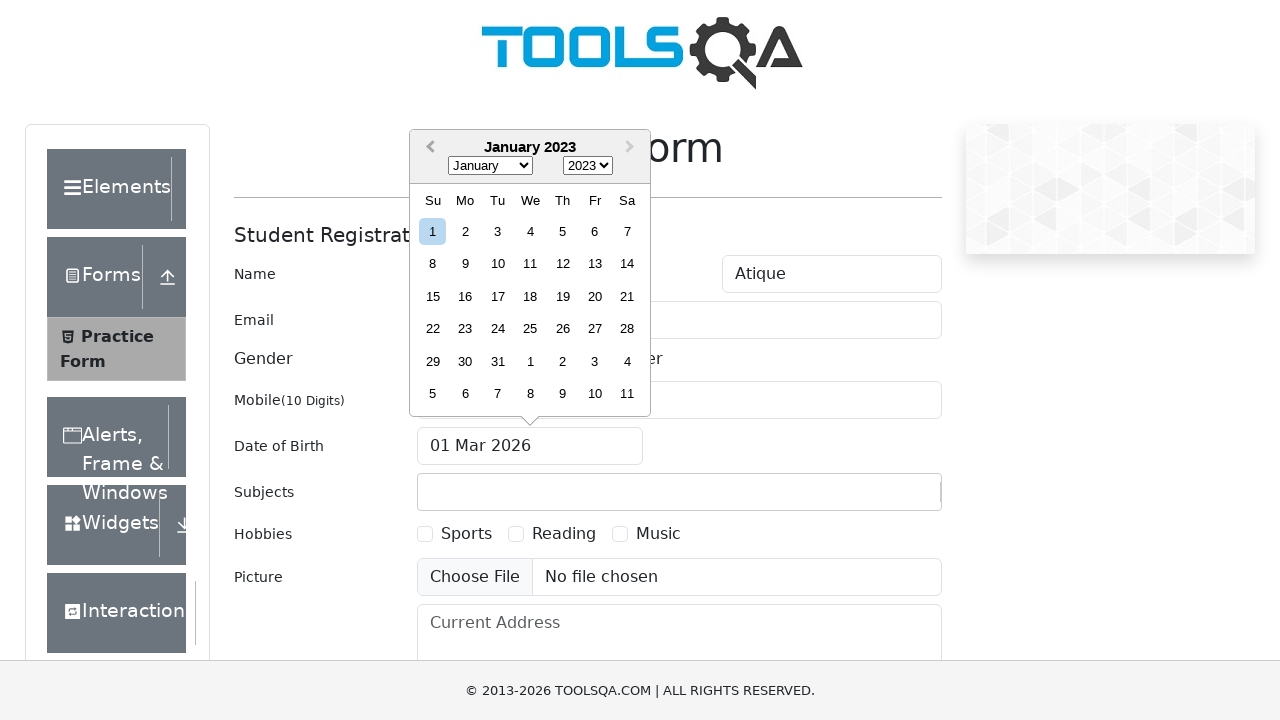

Navigated to previous month in date picker at (428, 148) on .react-datepicker__navigation--previous
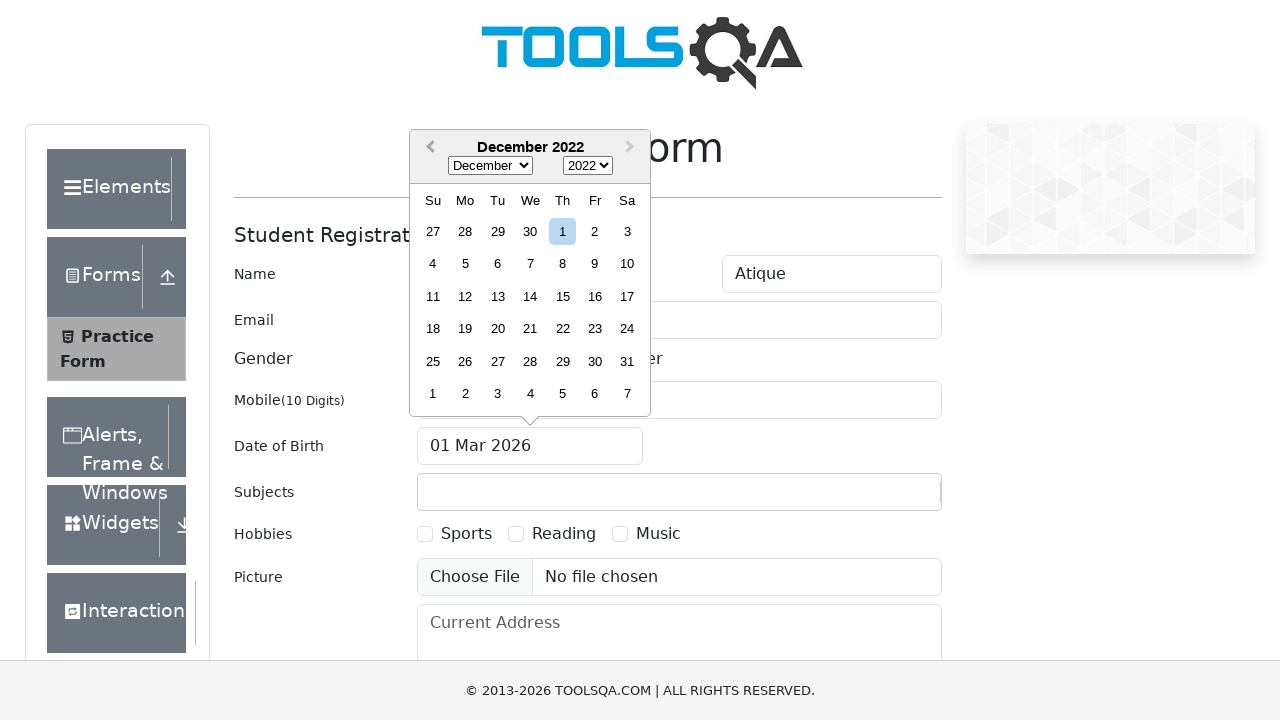

Navigated to previous month in date picker at (428, 148) on .react-datepicker__navigation--previous
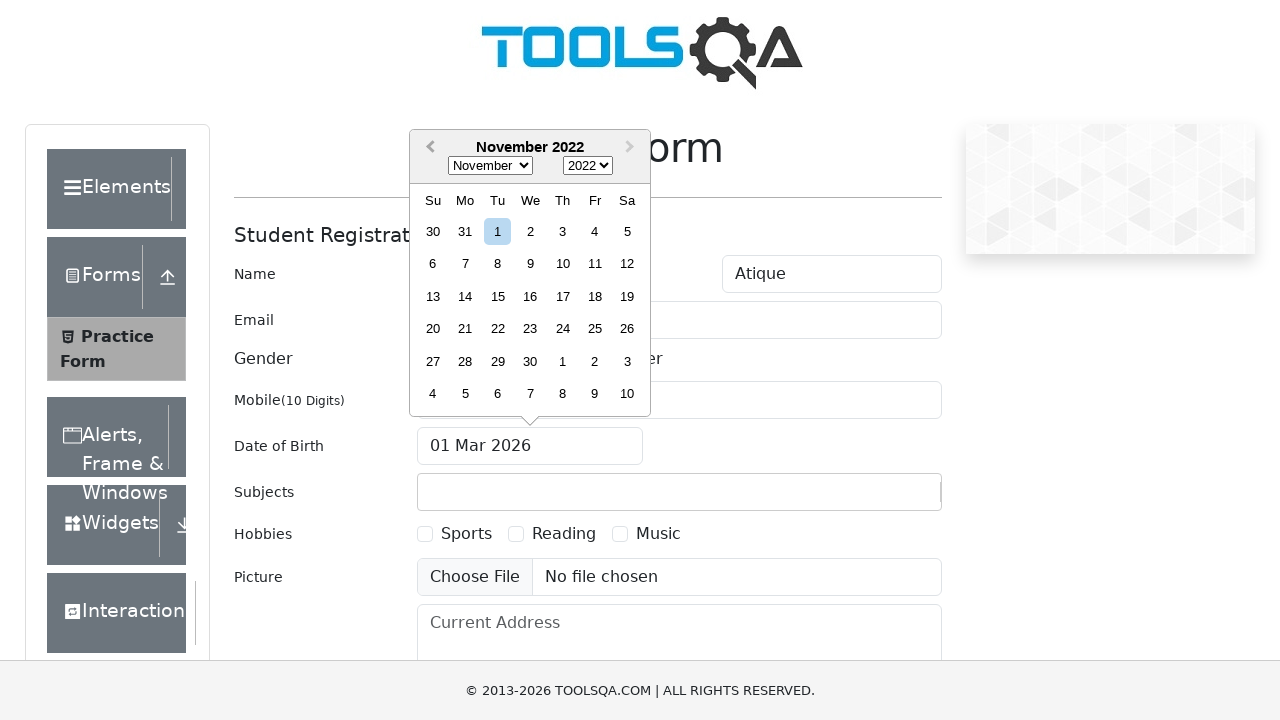

Navigated to previous month in date picker at (428, 148) on .react-datepicker__navigation--previous
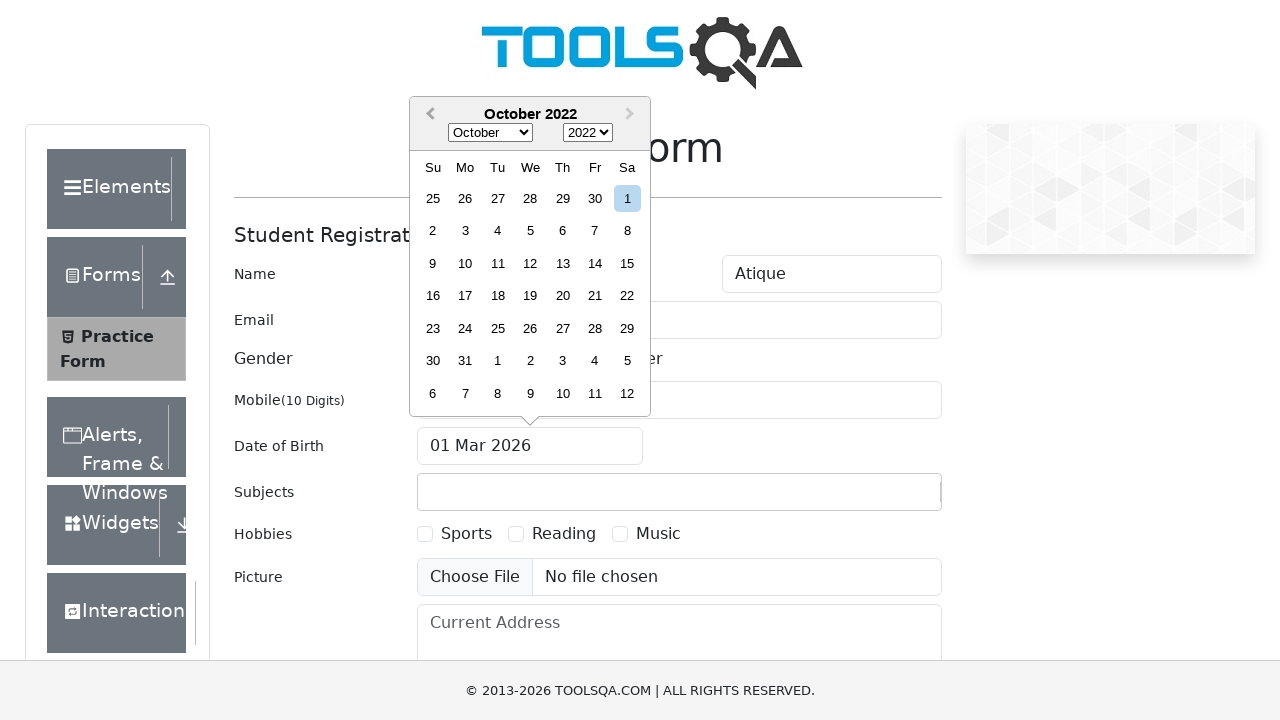

Navigated to previous month in date picker at (428, 115) on .react-datepicker__navigation--previous
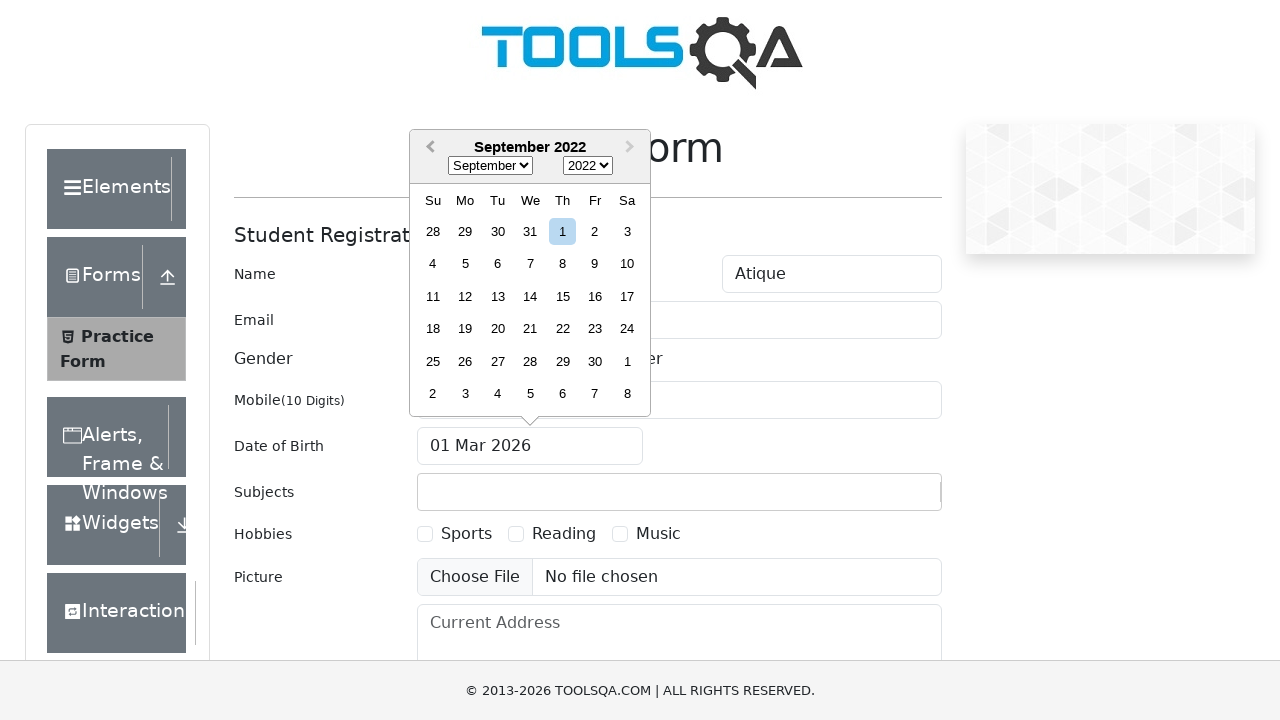

Navigated to previous month in date picker at (428, 148) on .react-datepicker__navigation--previous
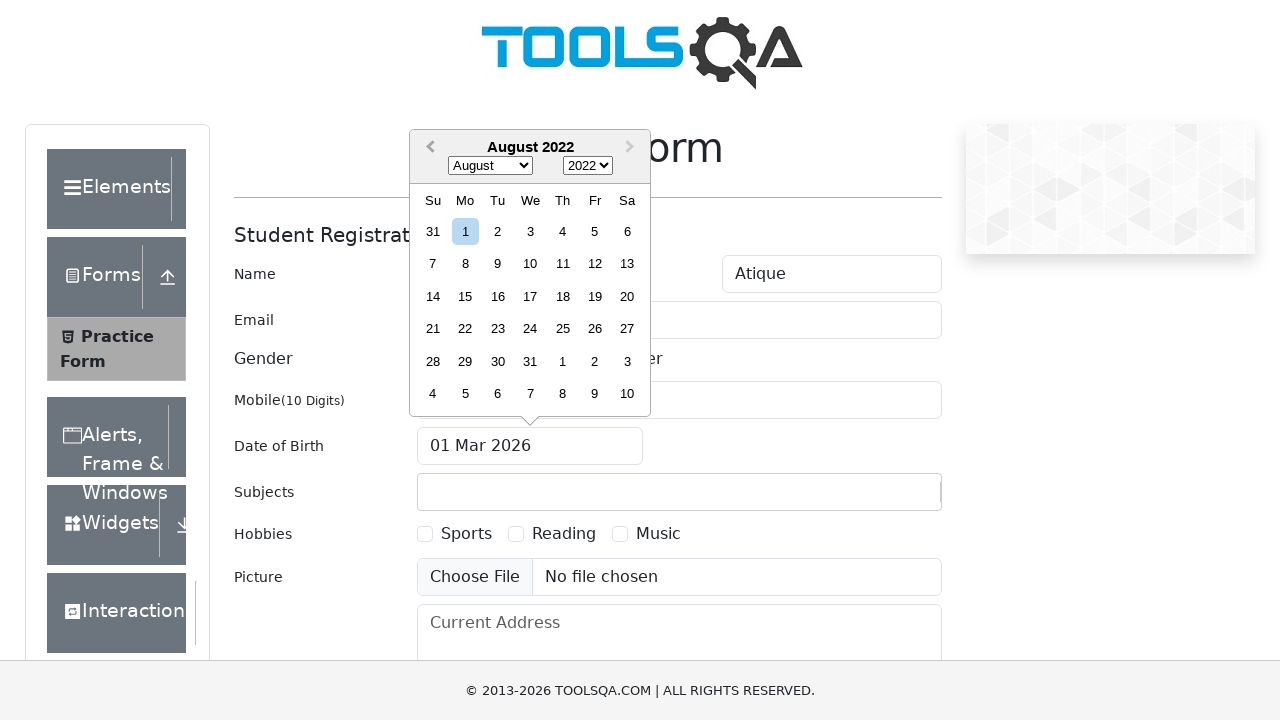

Navigated to previous month in date picker at (428, 148) on .react-datepicker__navigation--previous
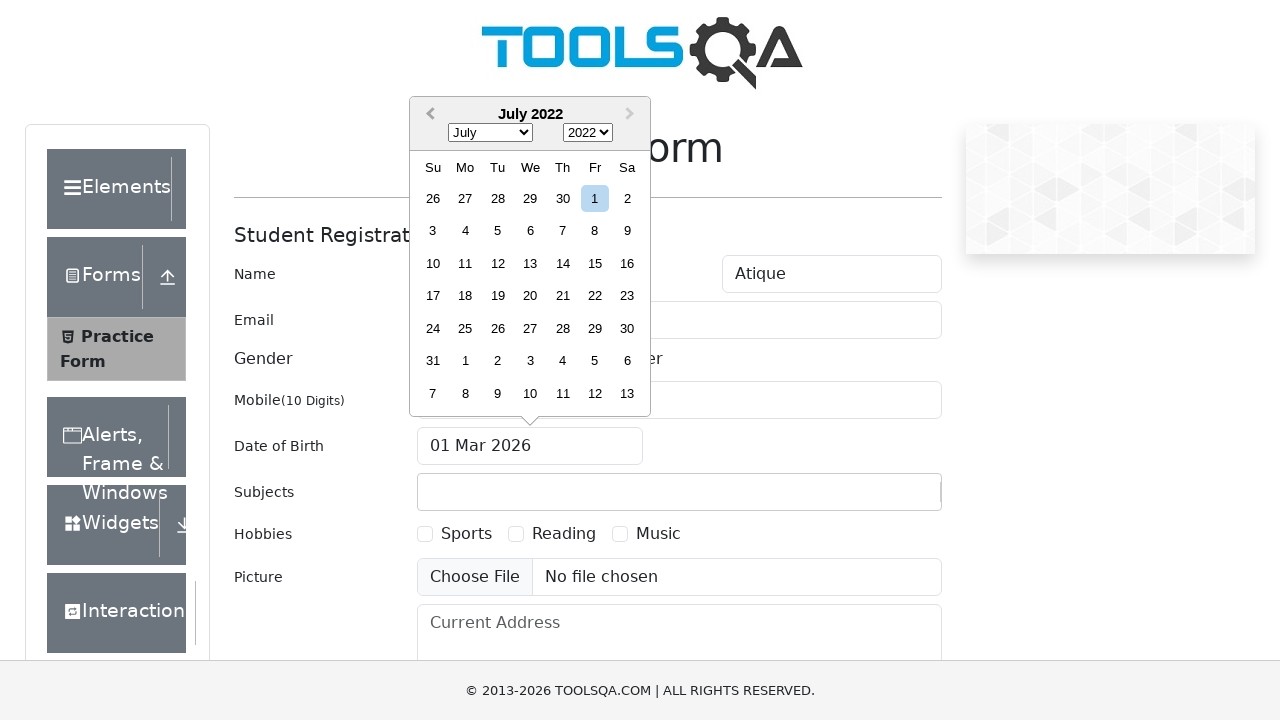

Navigated to previous month in date picker at (428, 115) on .react-datepicker__navigation--previous
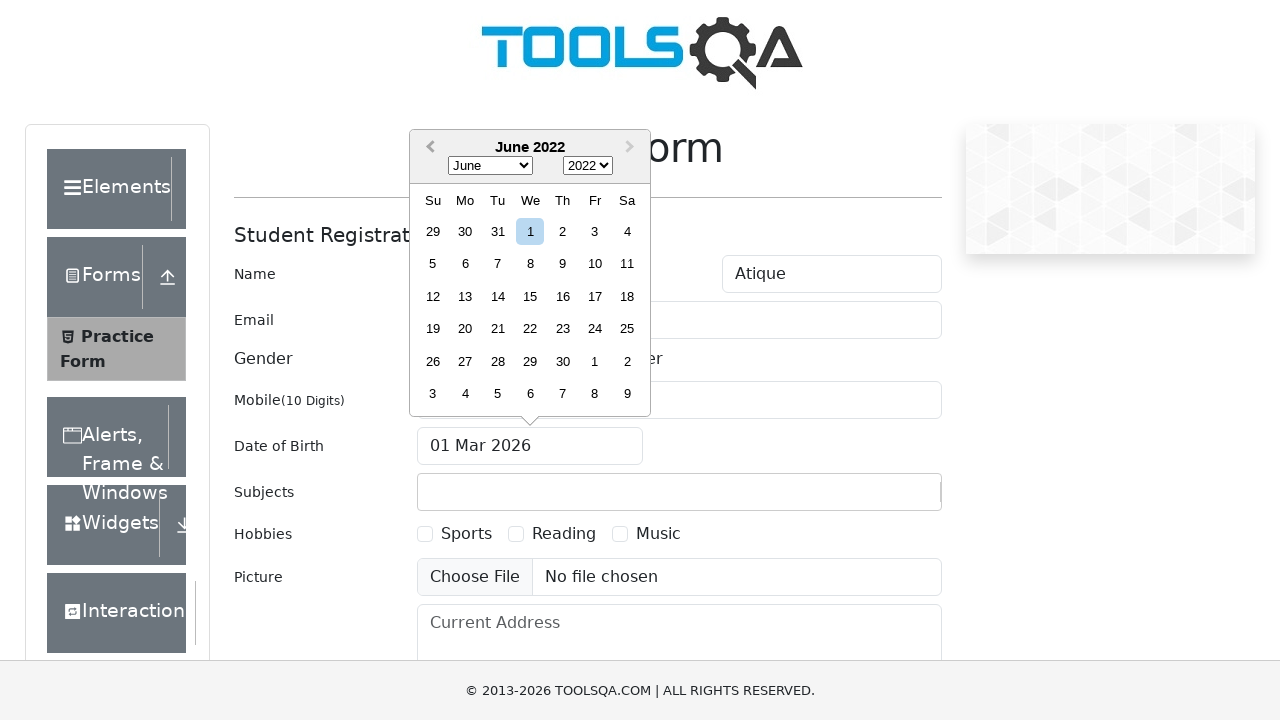

Navigated to previous month in date picker at (428, 148) on .react-datepicker__navigation--previous
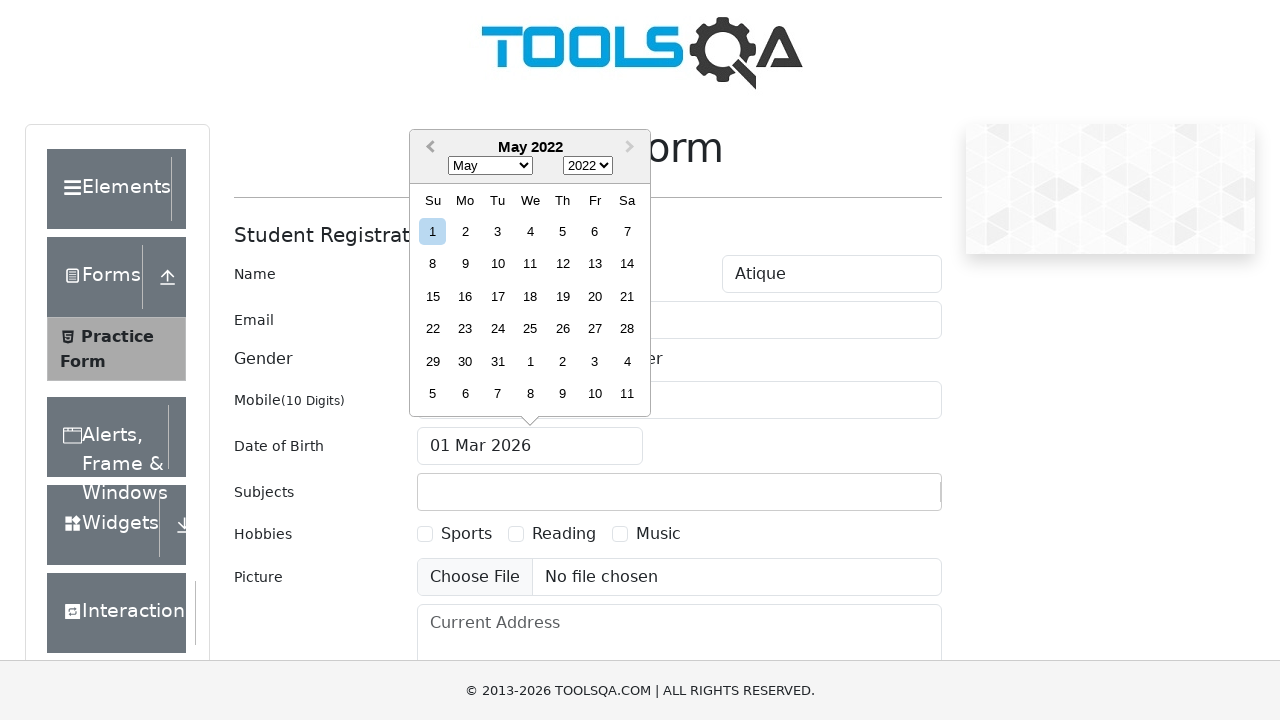

Navigated to previous month in date picker at (428, 148) on .react-datepicker__navigation--previous
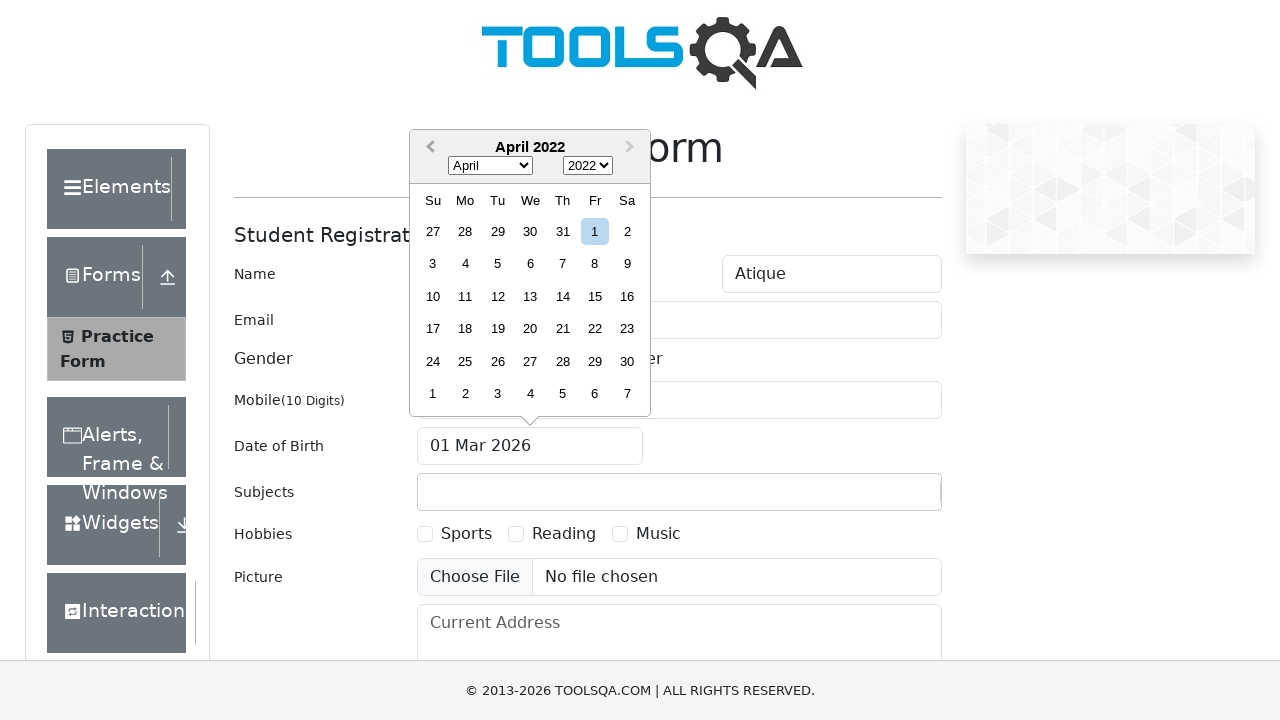

Navigated to previous month in date picker at (428, 148) on .react-datepicker__navigation--previous
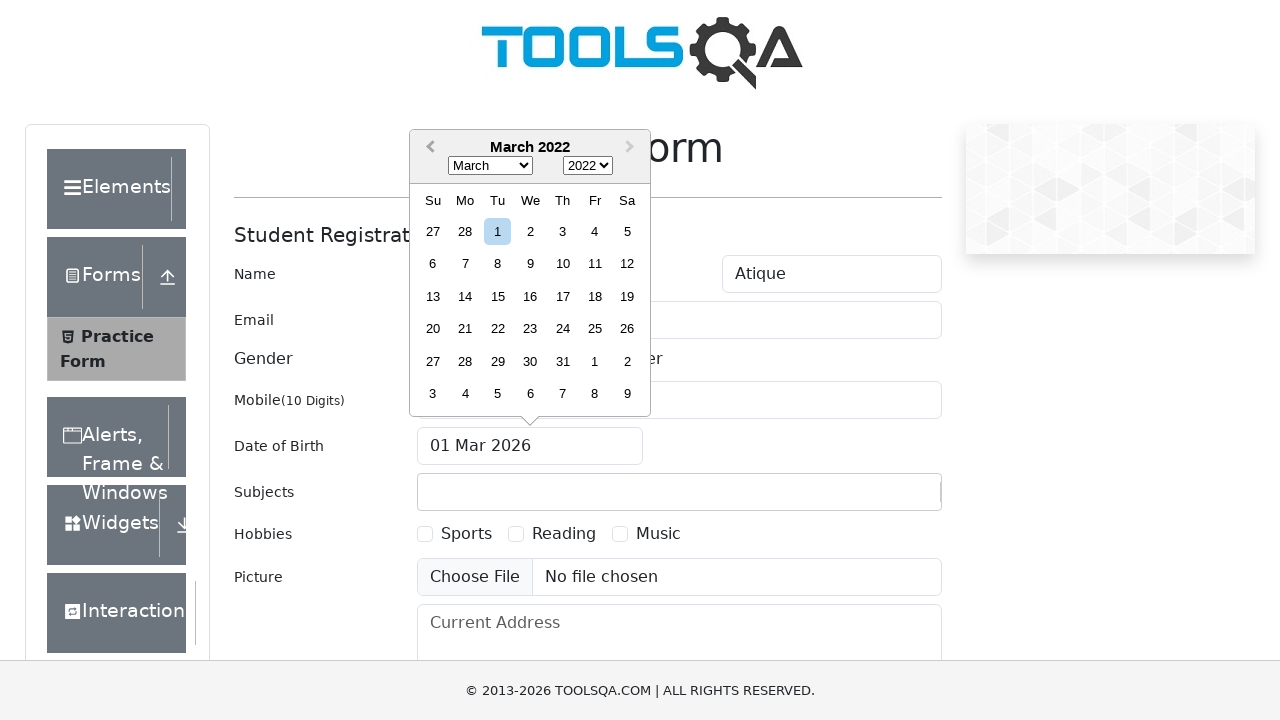

Navigated to previous month in date picker at (428, 148) on .react-datepicker__navigation--previous
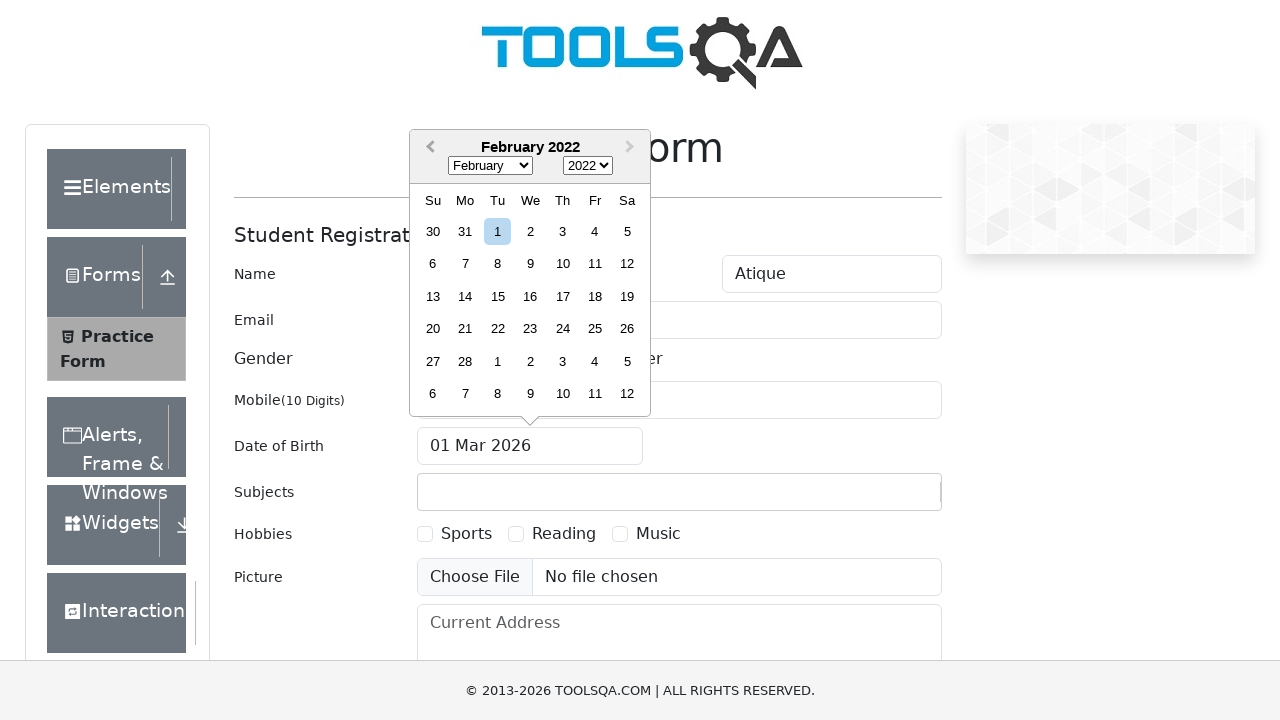

Navigated to previous month in date picker at (428, 148) on .react-datepicker__navigation--previous
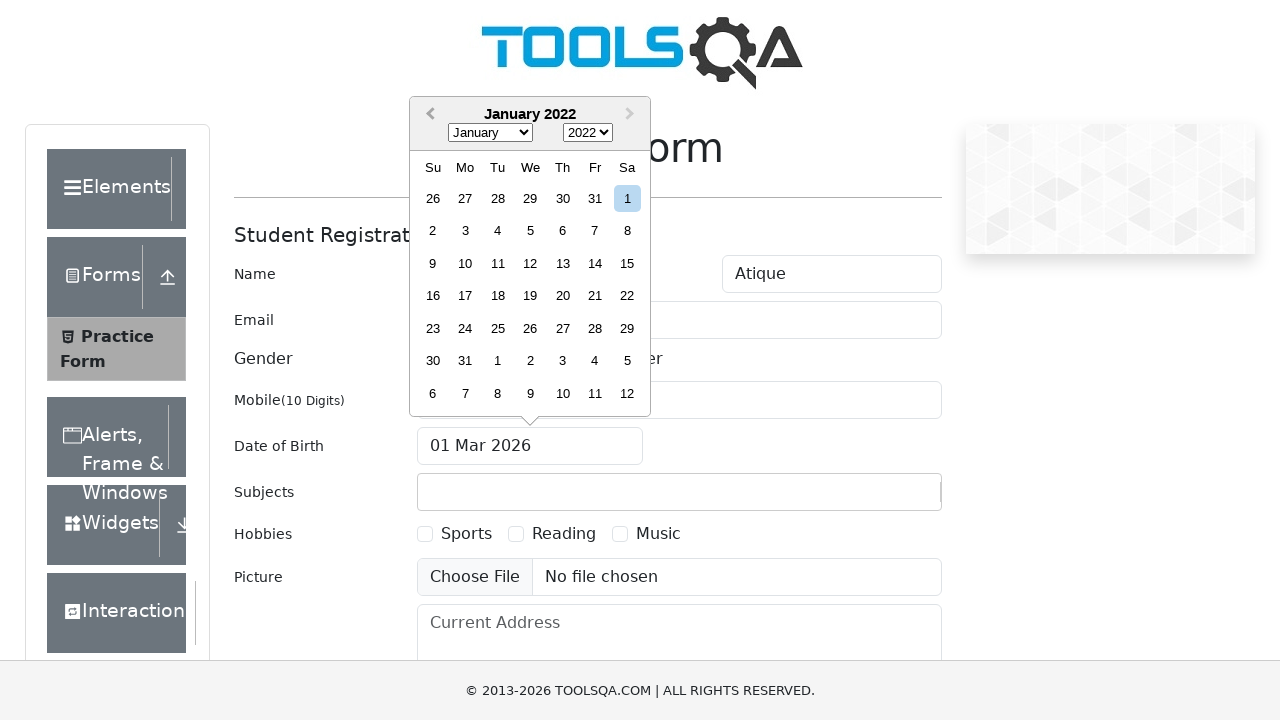

Navigated to previous month in date picker at (428, 115) on .react-datepicker__navigation--previous
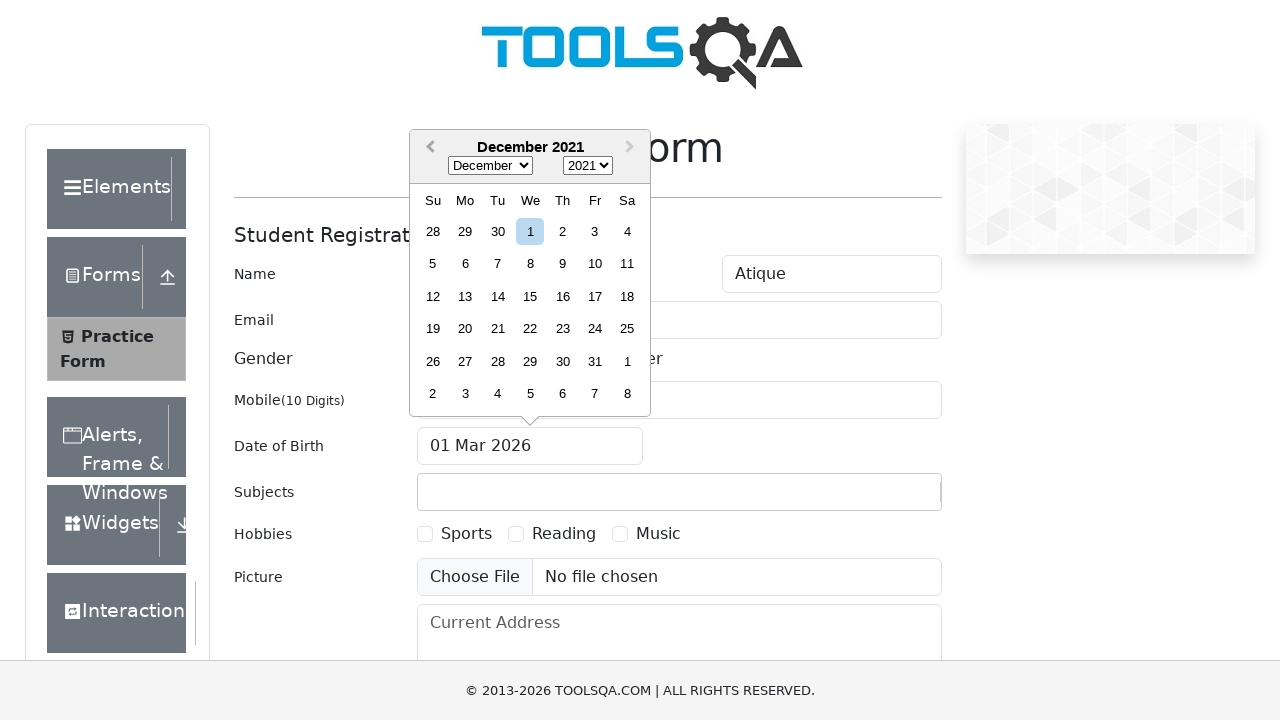

Navigated to previous month in date picker at (428, 148) on .react-datepicker__navigation--previous
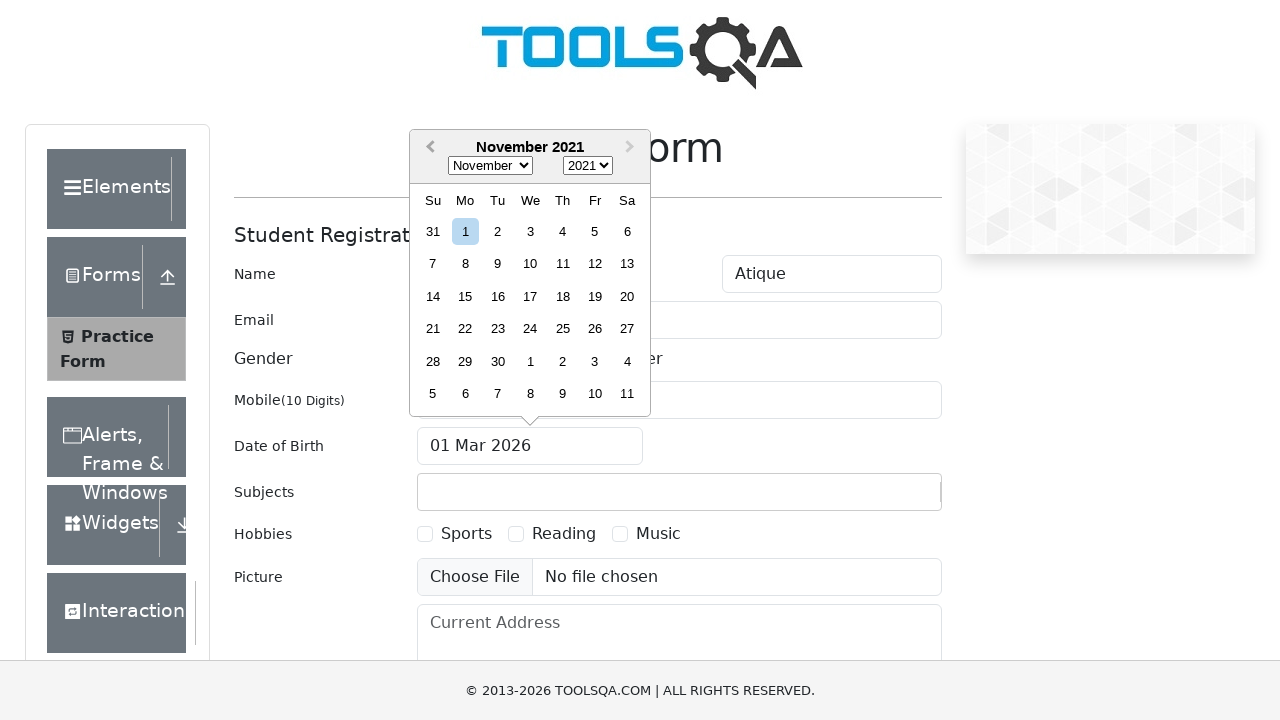

Navigated to previous month in date picker at (428, 148) on .react-datepicker__navigation--previous
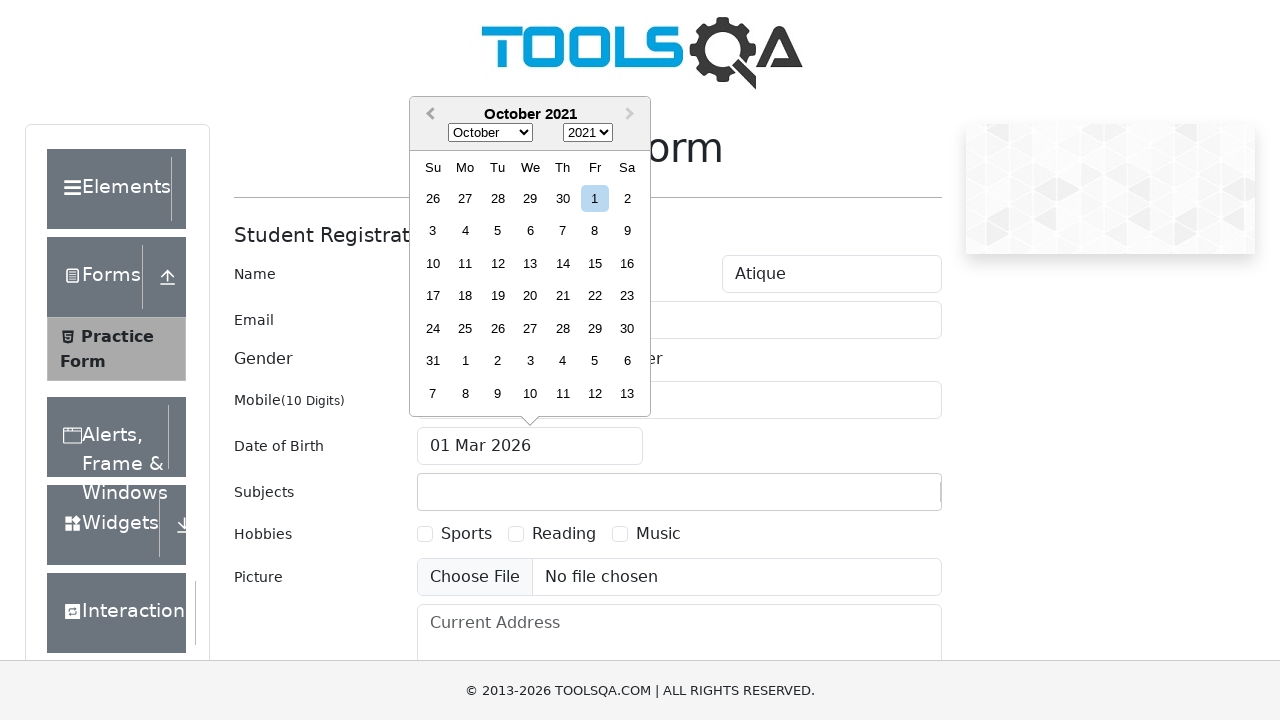

Navigated to previous month in date picker at (428, 115) on .react-datepicker__navigation--previous
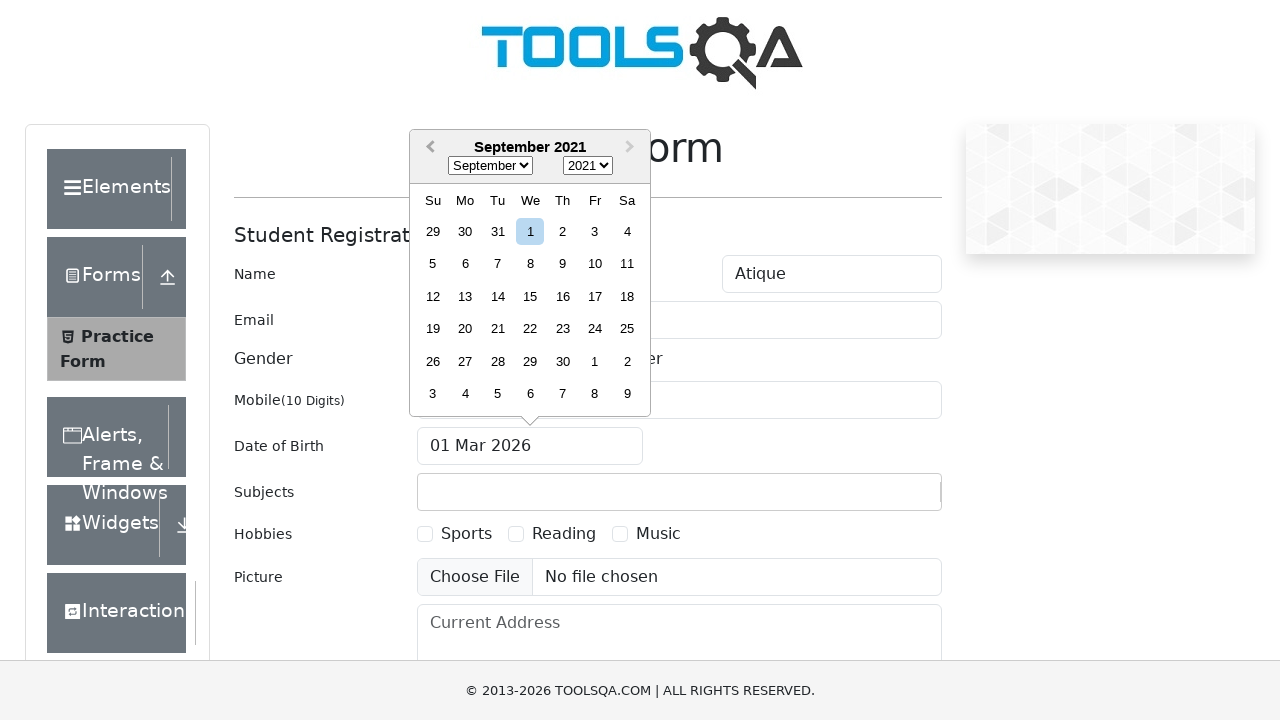

Navigated to previous month in date picker at (428, 148) on .react-datepicker__navigation--previous
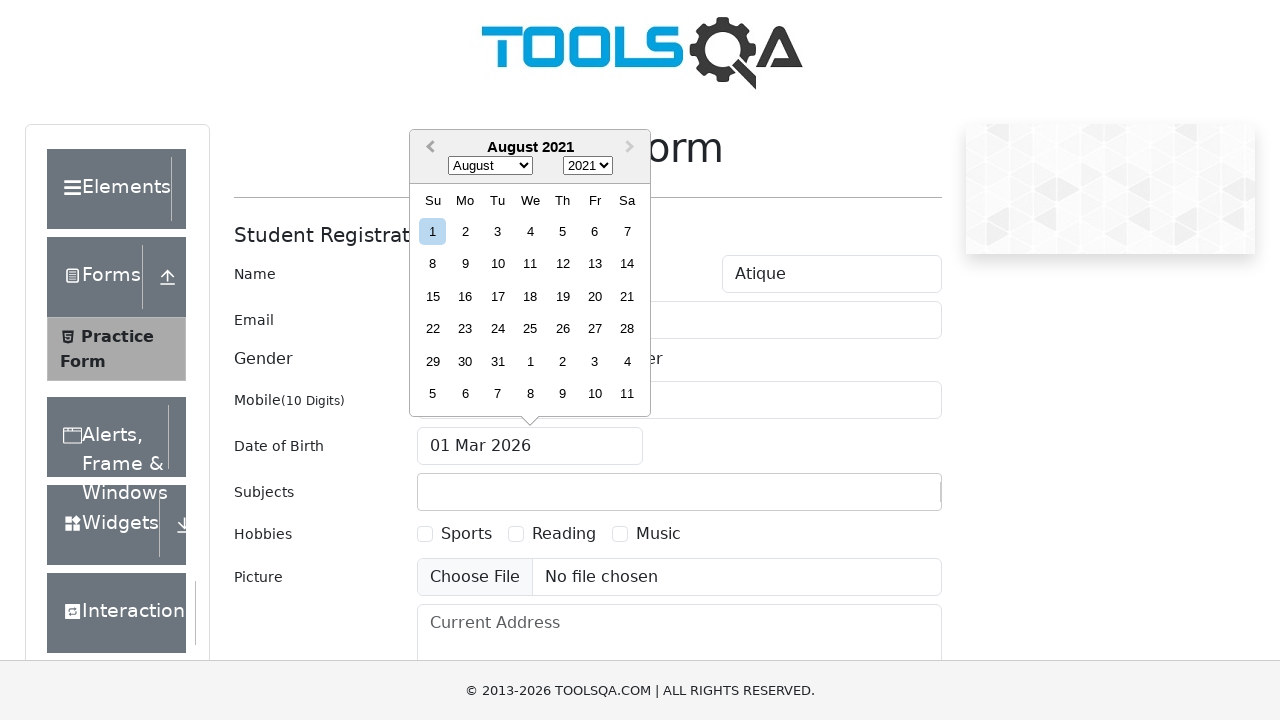

Navigated to previous month in date picker at (428, 148) on .react-datepicker__navigation--previous
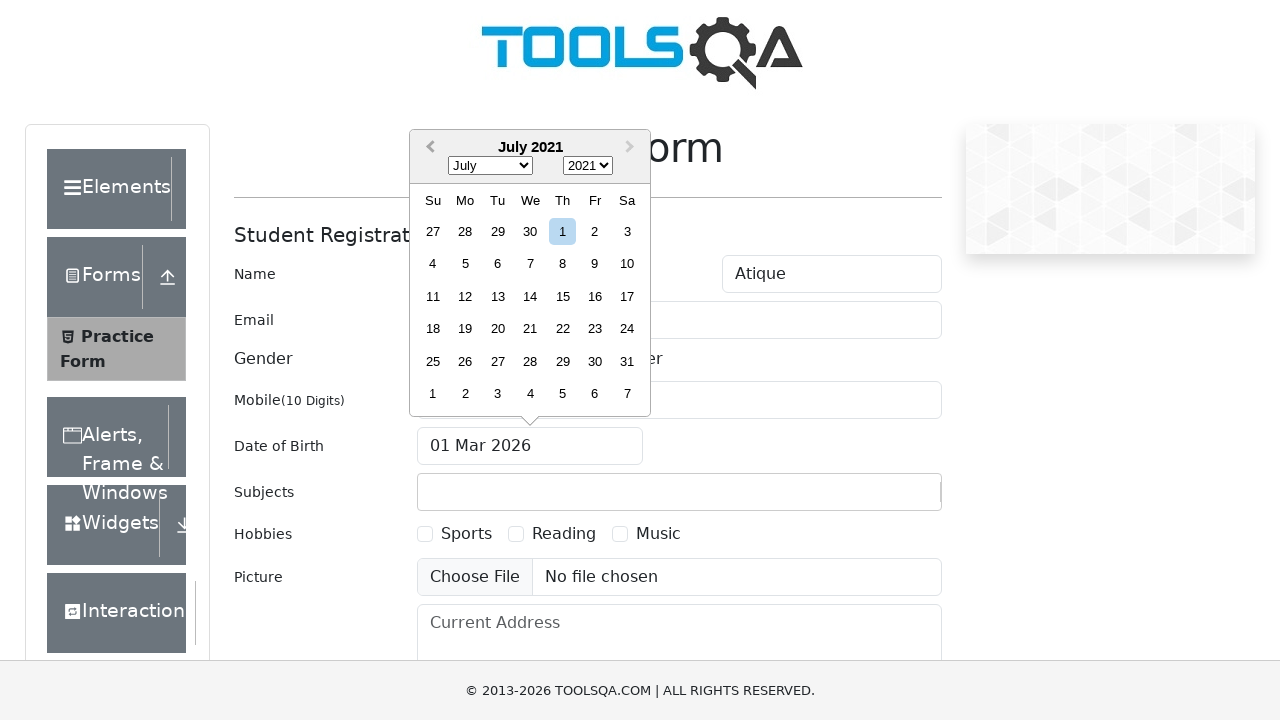

Navigated to previous month in date picker at (428, 148) on .react-datepicker__navigation--previous
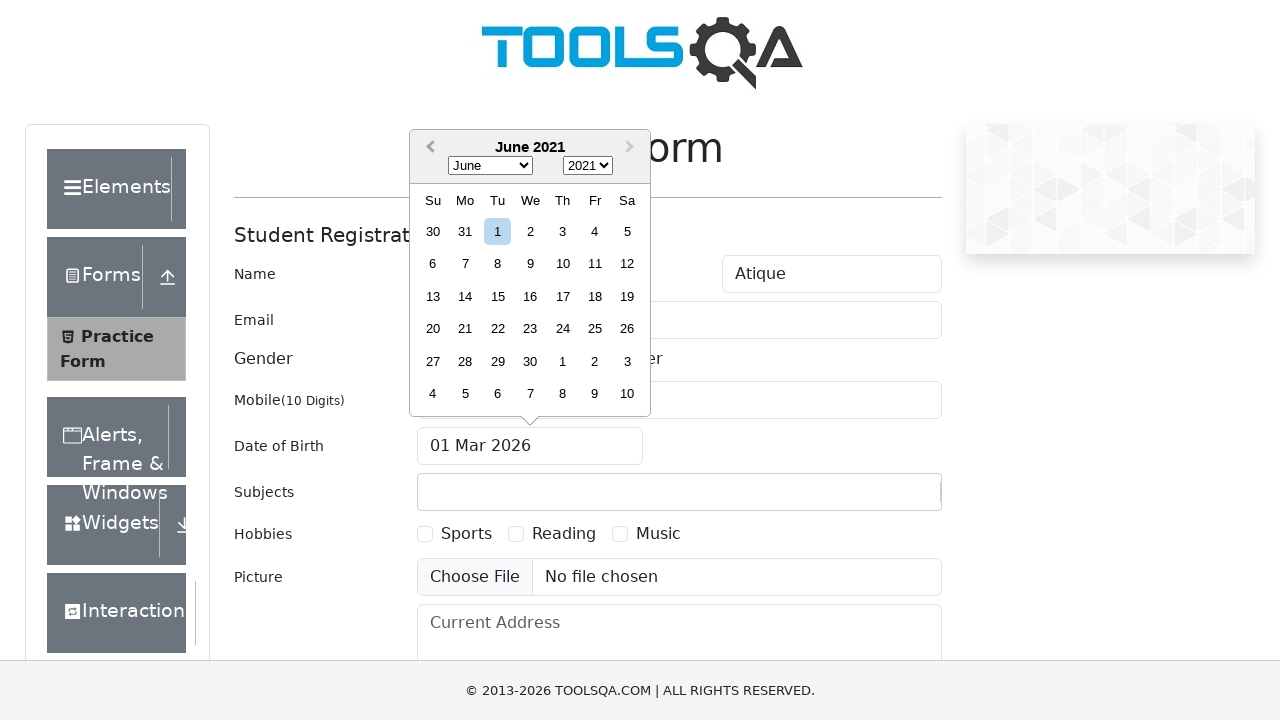

Selected day 17 in June 2021 from date picker at (562, 296) on .react-datepicker__day--017:not(.react-datepicker__day--outside-month)
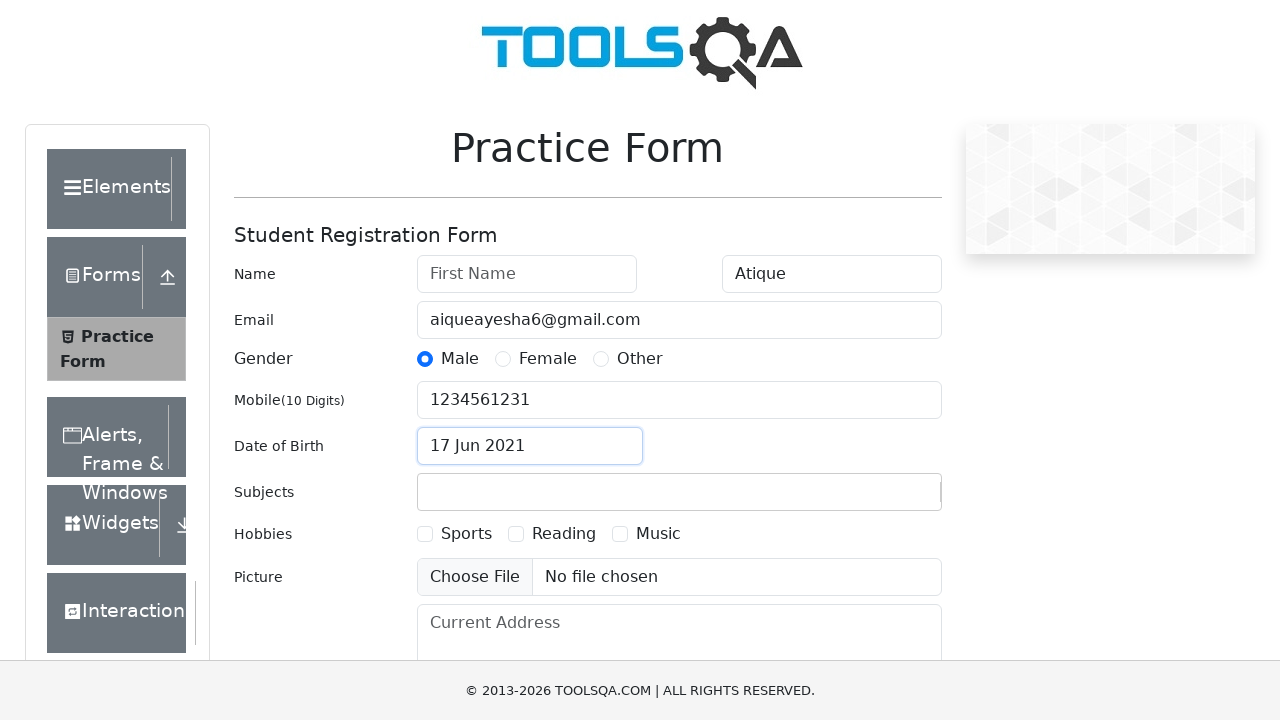

Filled subject input with 'Mathematic' again on #subjectsInput
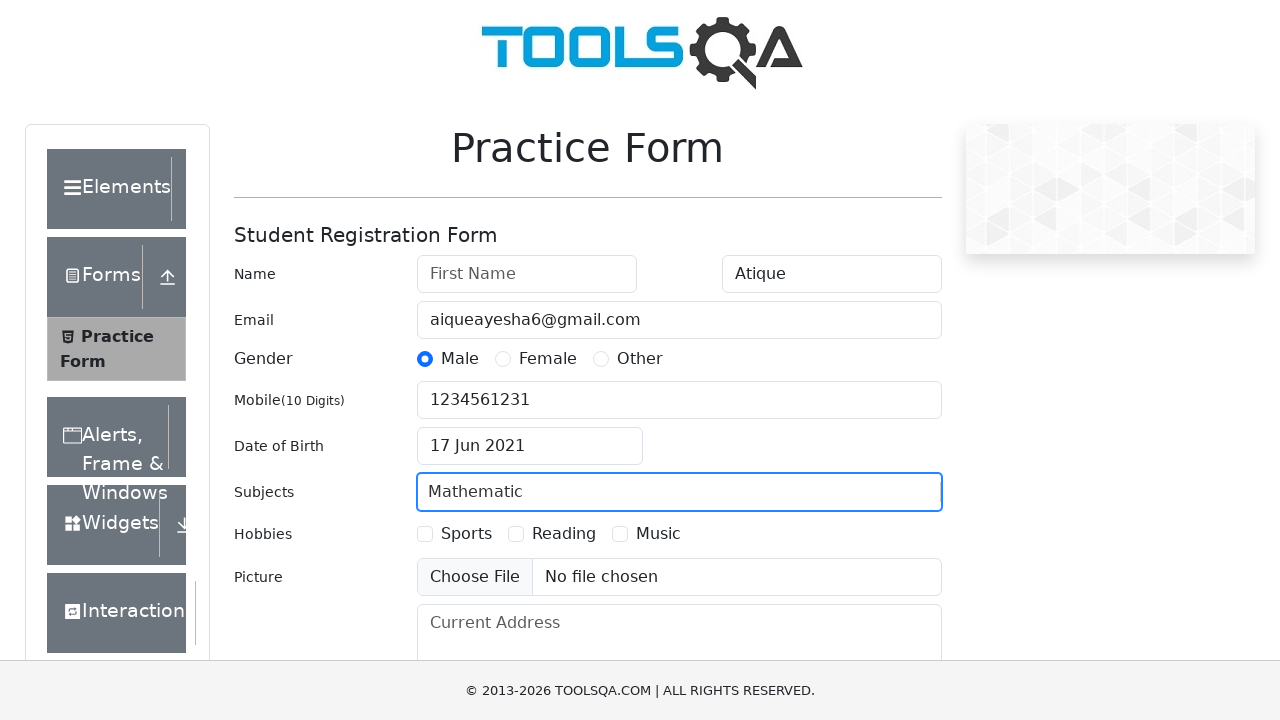

Pressed Tab key to move focus out of subject field
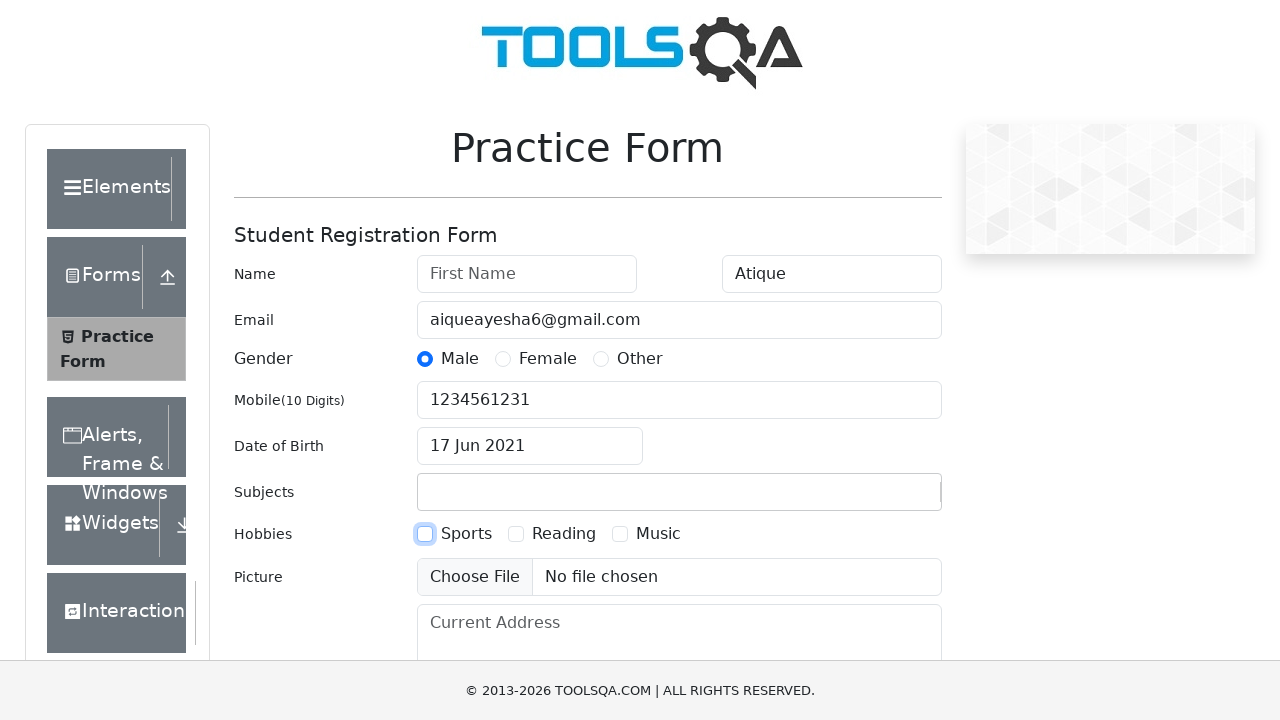

Selected Sports checkbox from hobbies at (466, 534) on label[for='hobbies-checkbox-1']
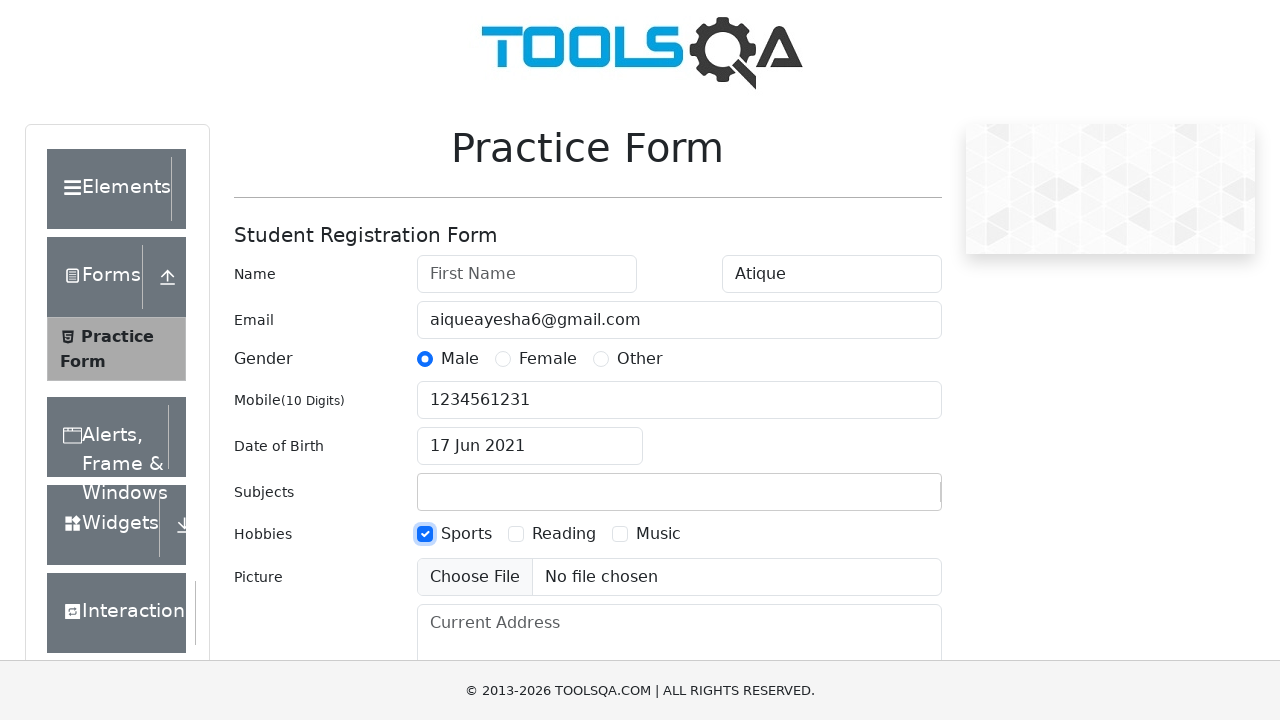

Filled current address field with 'House, Street, City, Country' on #currentAddress
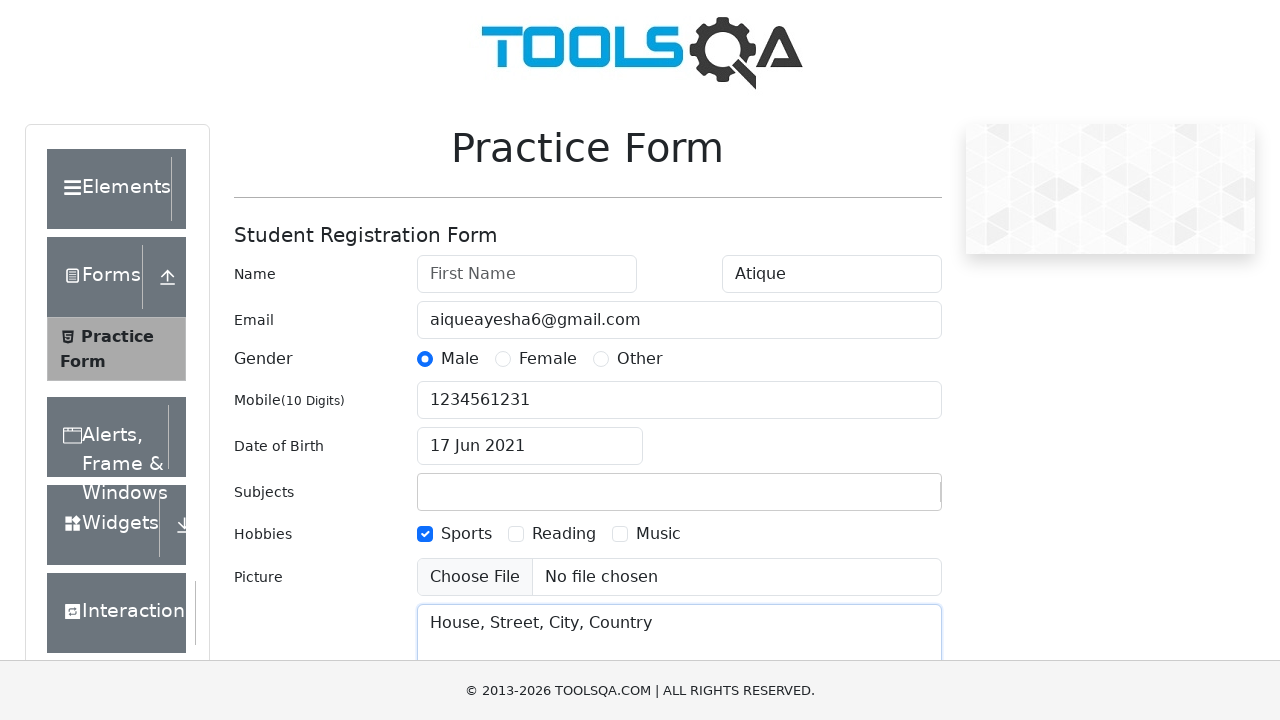

Filled state dropdown with 'NCR' on #react-select-3-input
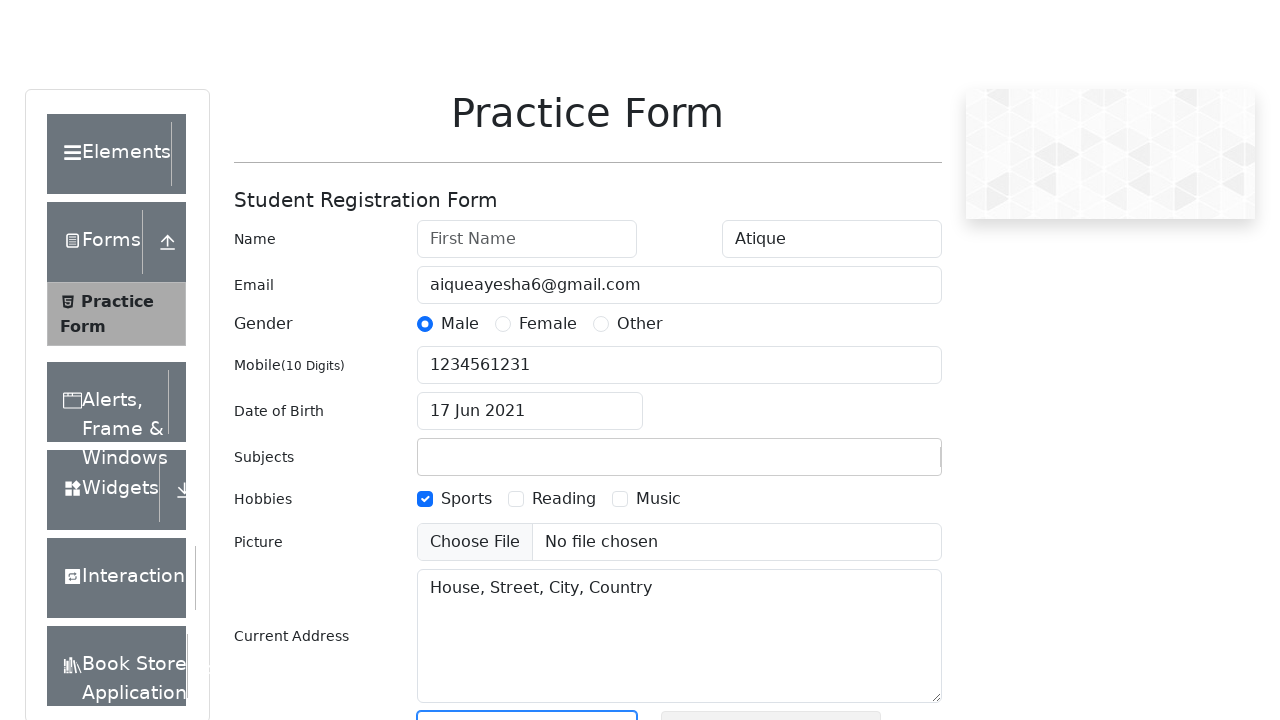

Pressed Tab to confirm state selection
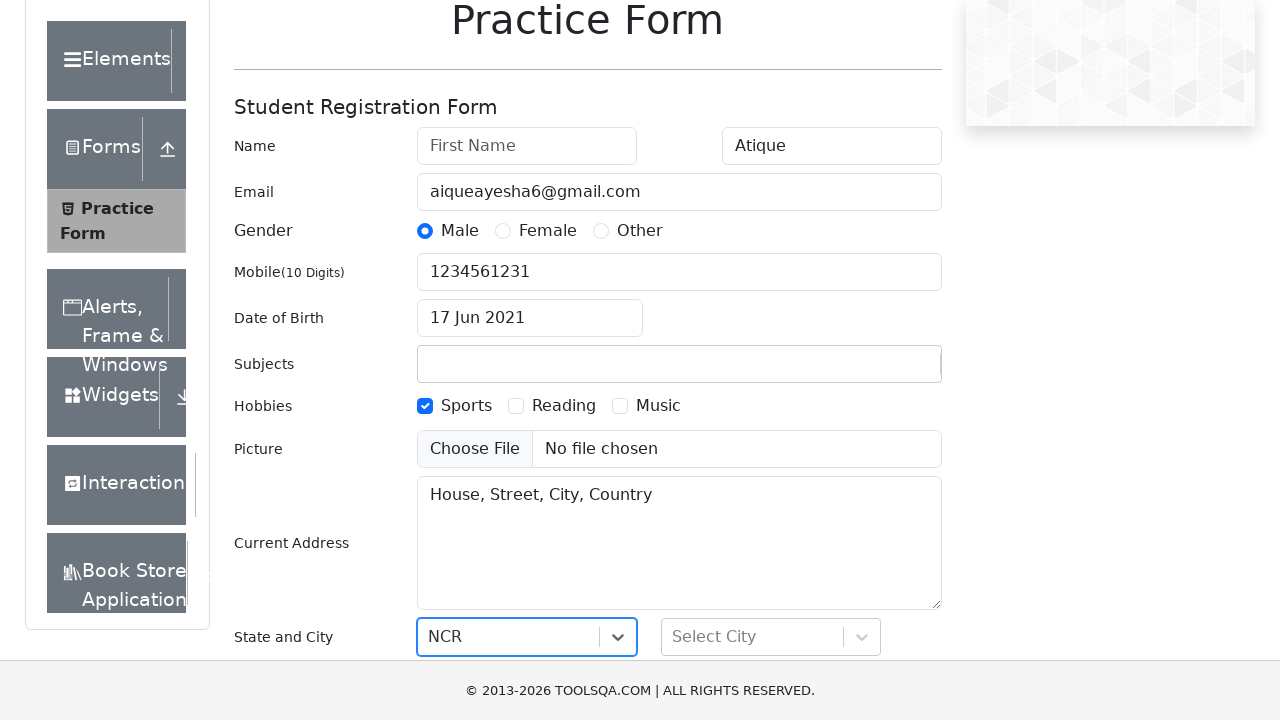

Filled city dropdown with 'Delhi' on #react-select-4-input
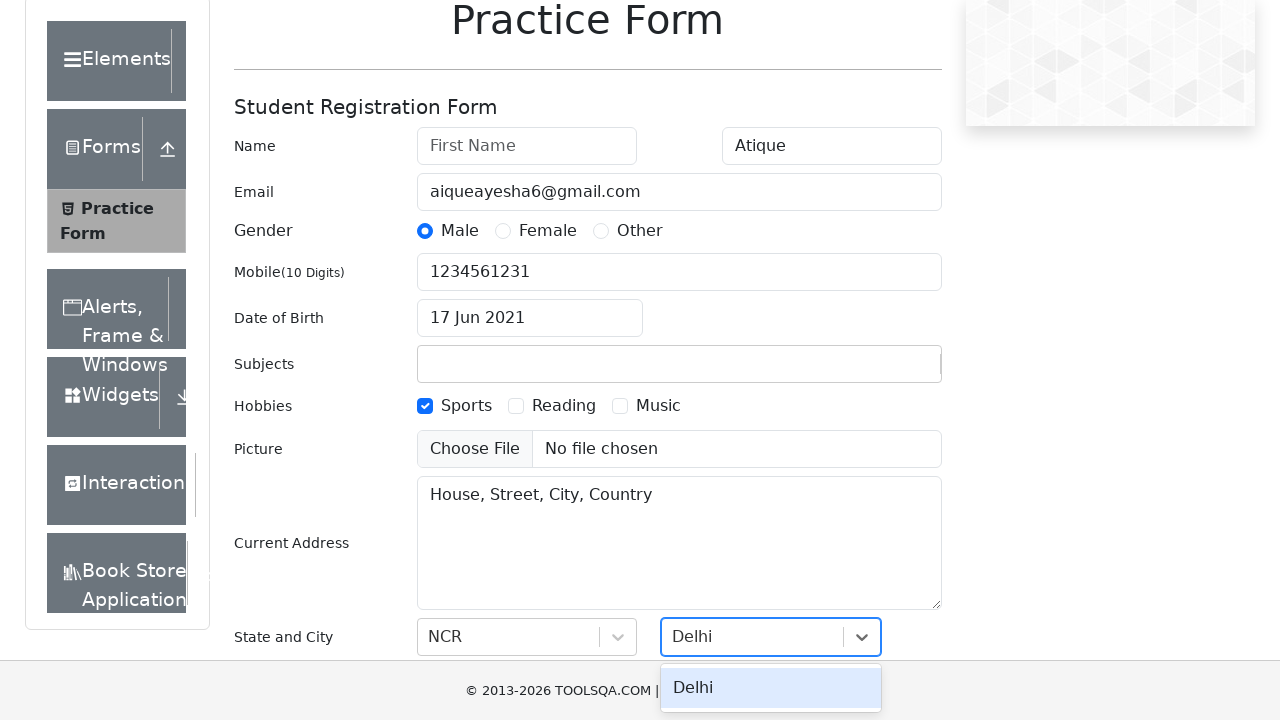

Pressed Tab to confirm city selection
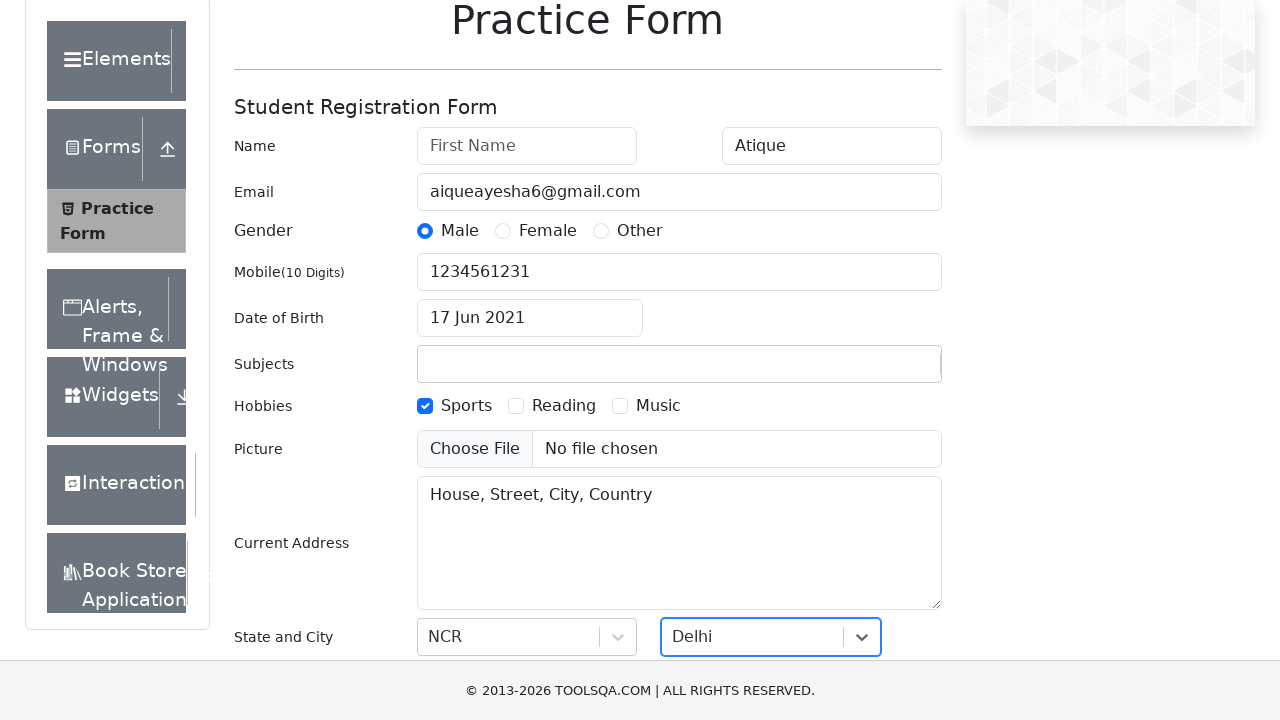

Clicked submit button to submit the form at (885, 499) on #submit
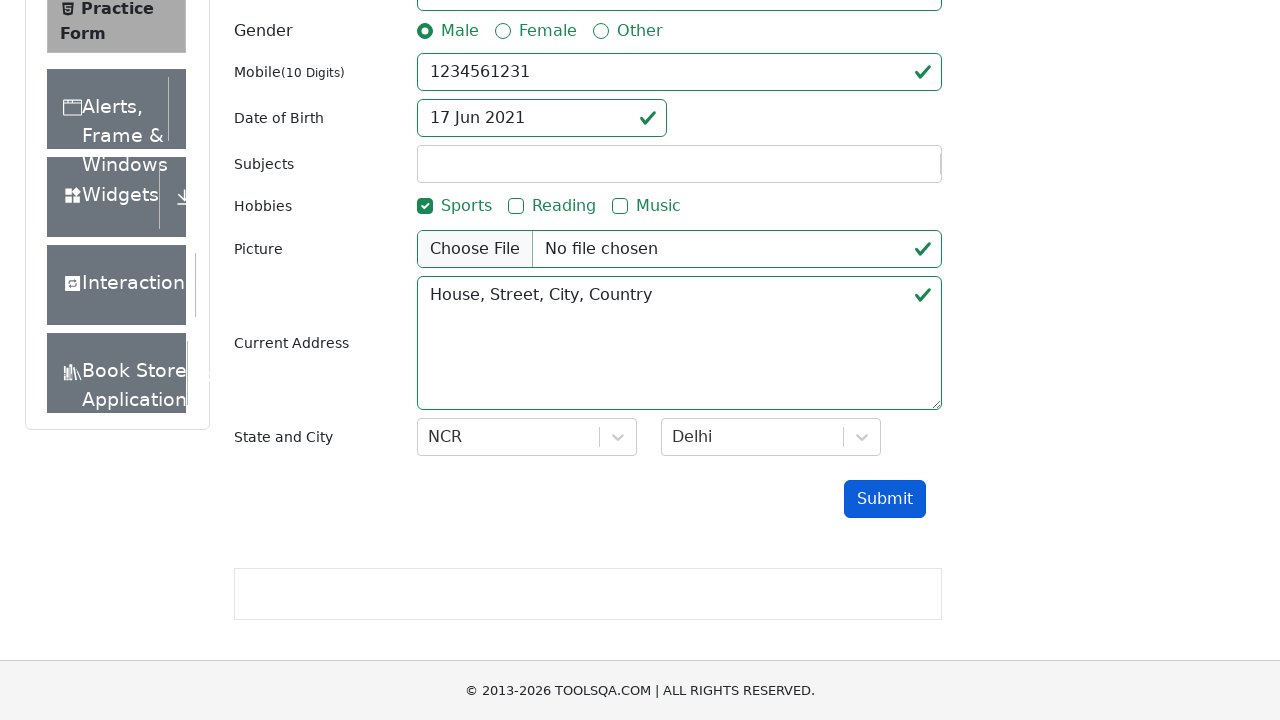

Waited 500ms for validation error to appear
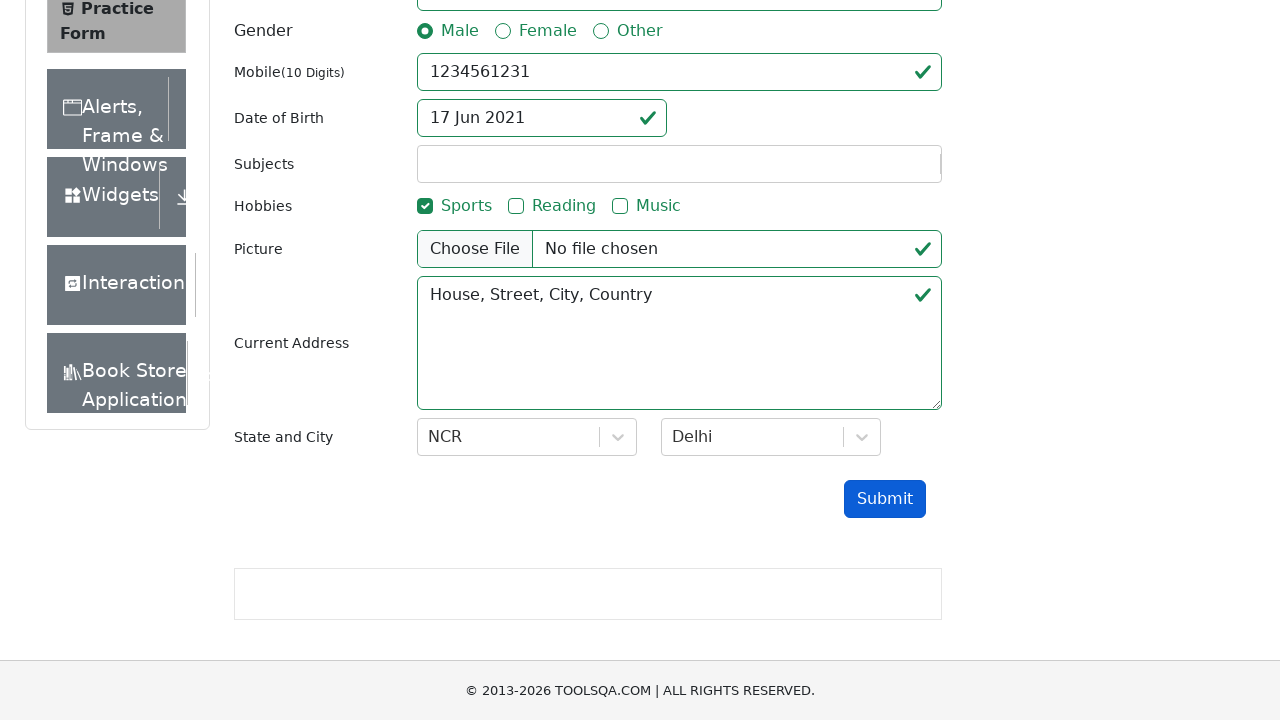

Retrieved border color styling from first name field: rgb(220, 53, 69)
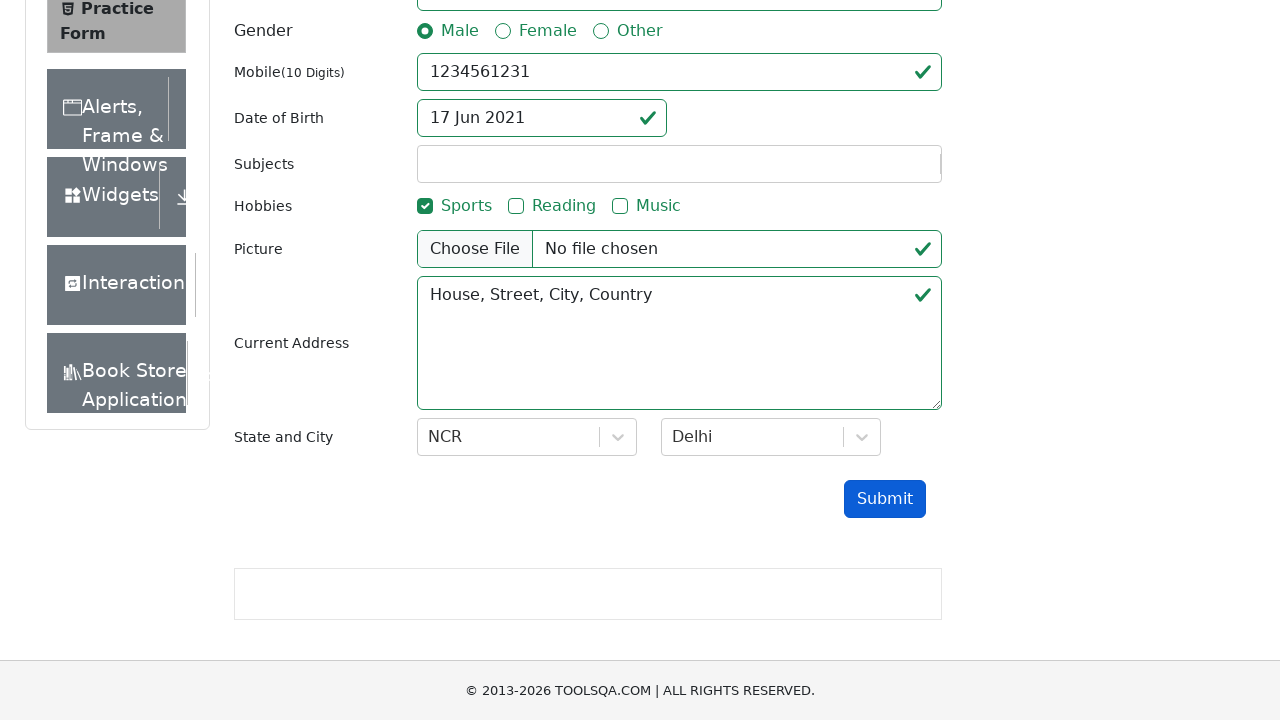

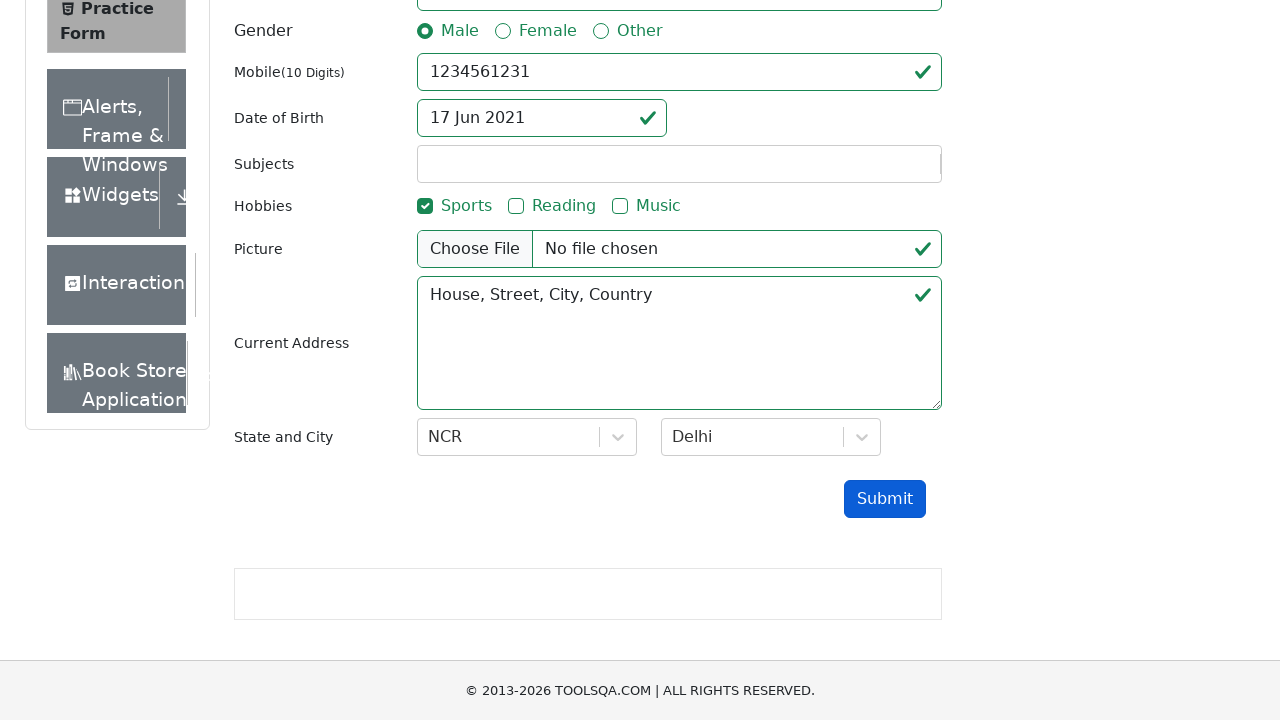